Tests a large form by filling all input fields with random text strings and submitting the form by clicking the submit button.

Starting URL: http://suninjuly.github.io/huge_form.html

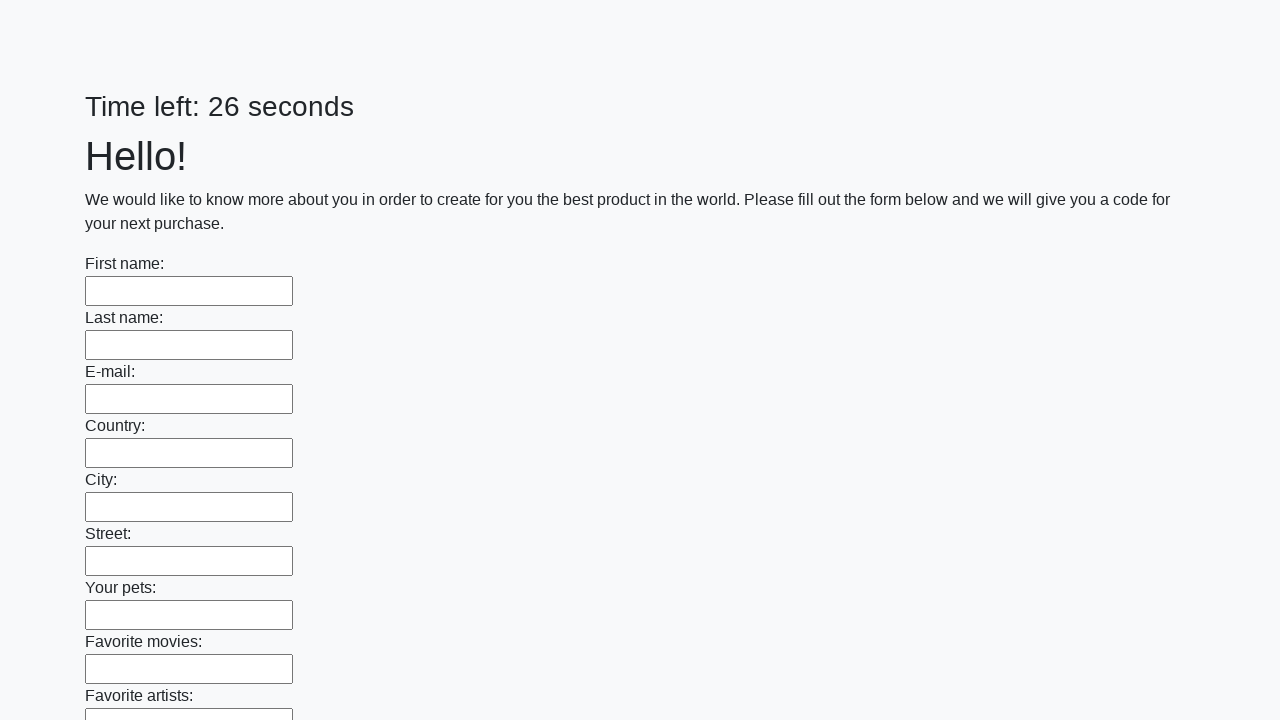

Waited for input fields to load on huge form page
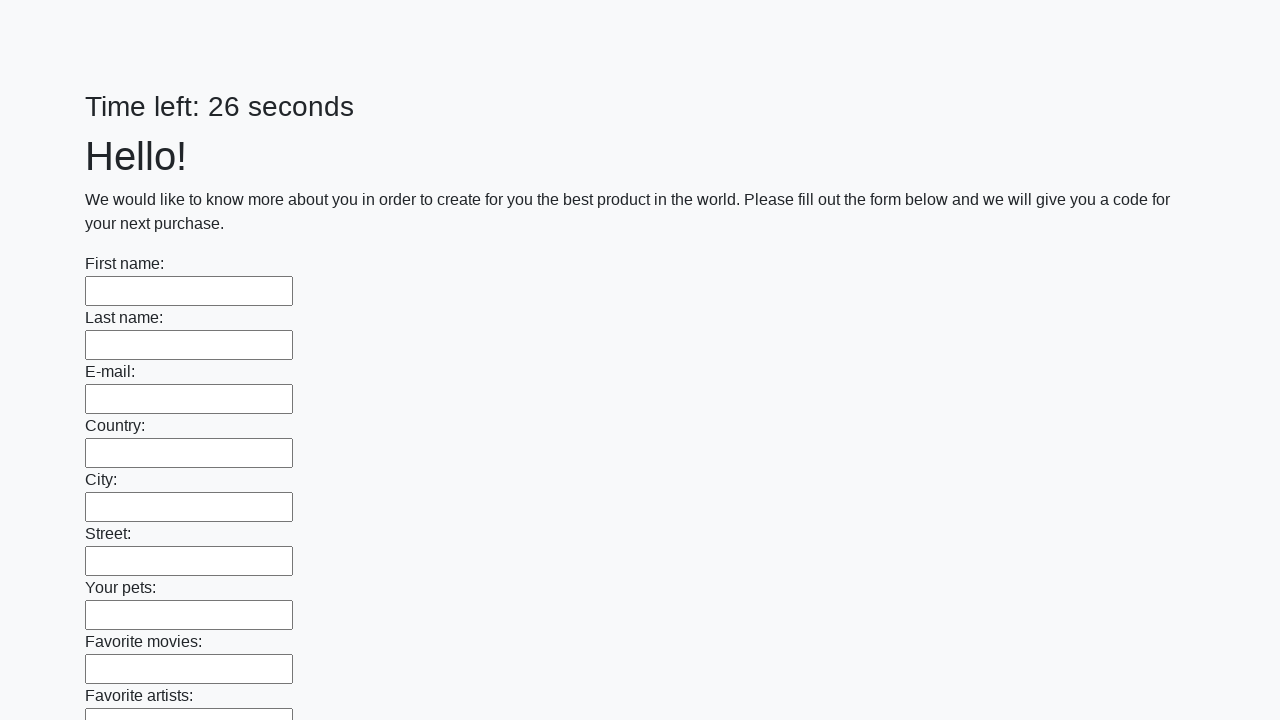

Filled input field with random text: 'dzbrapii' on input >> nth=0
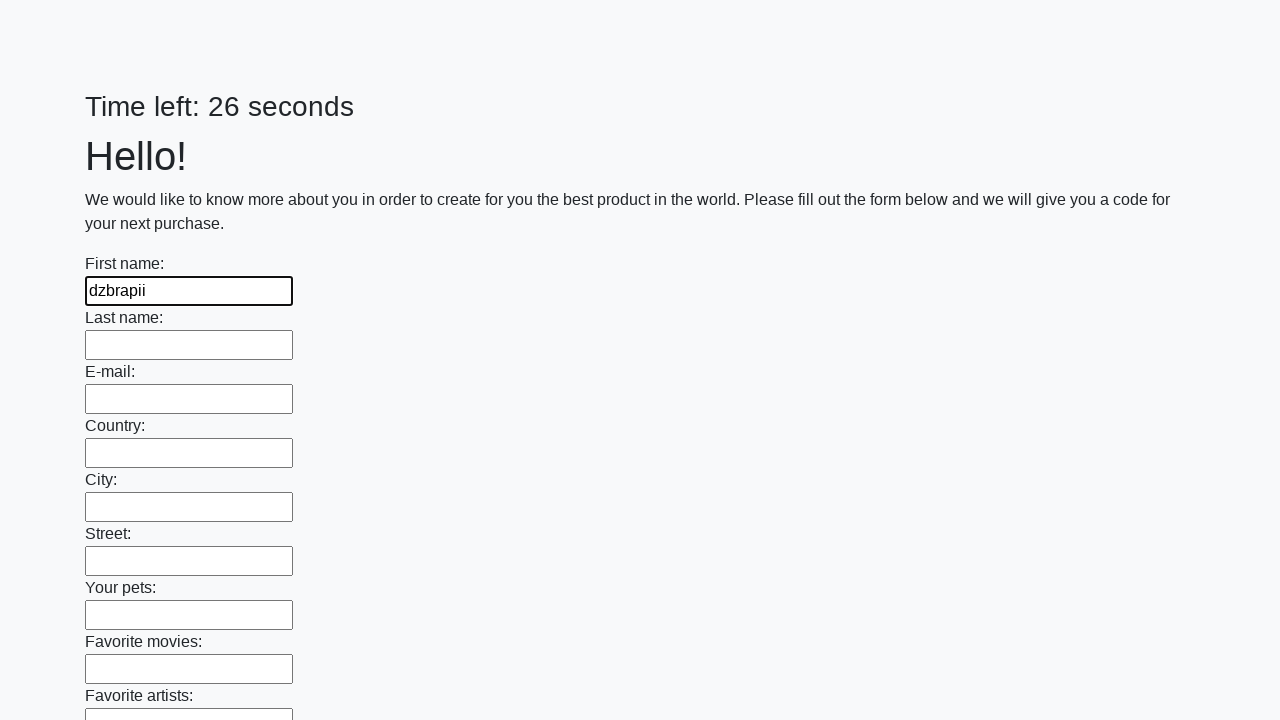

Filled input field with random text: 'hfenrgmx' on input >> nth=1
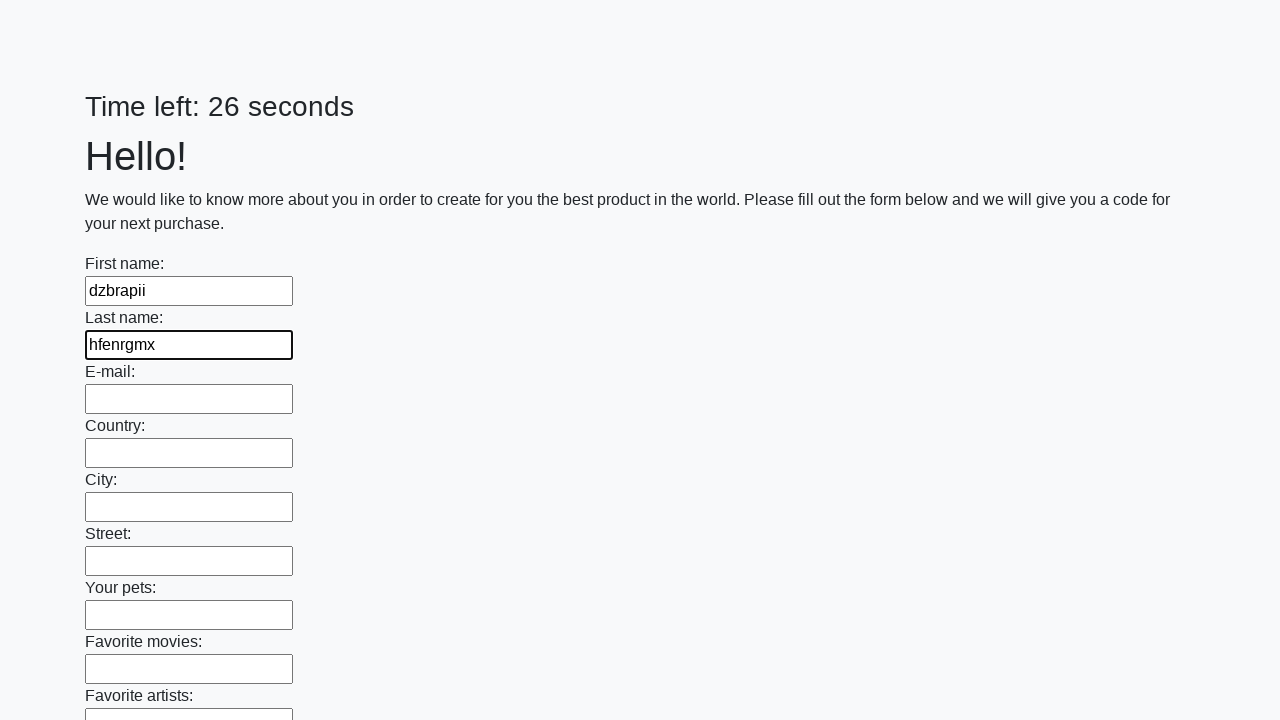

Filled input field with random text: 'zlecbrlh' on input >> nth=2
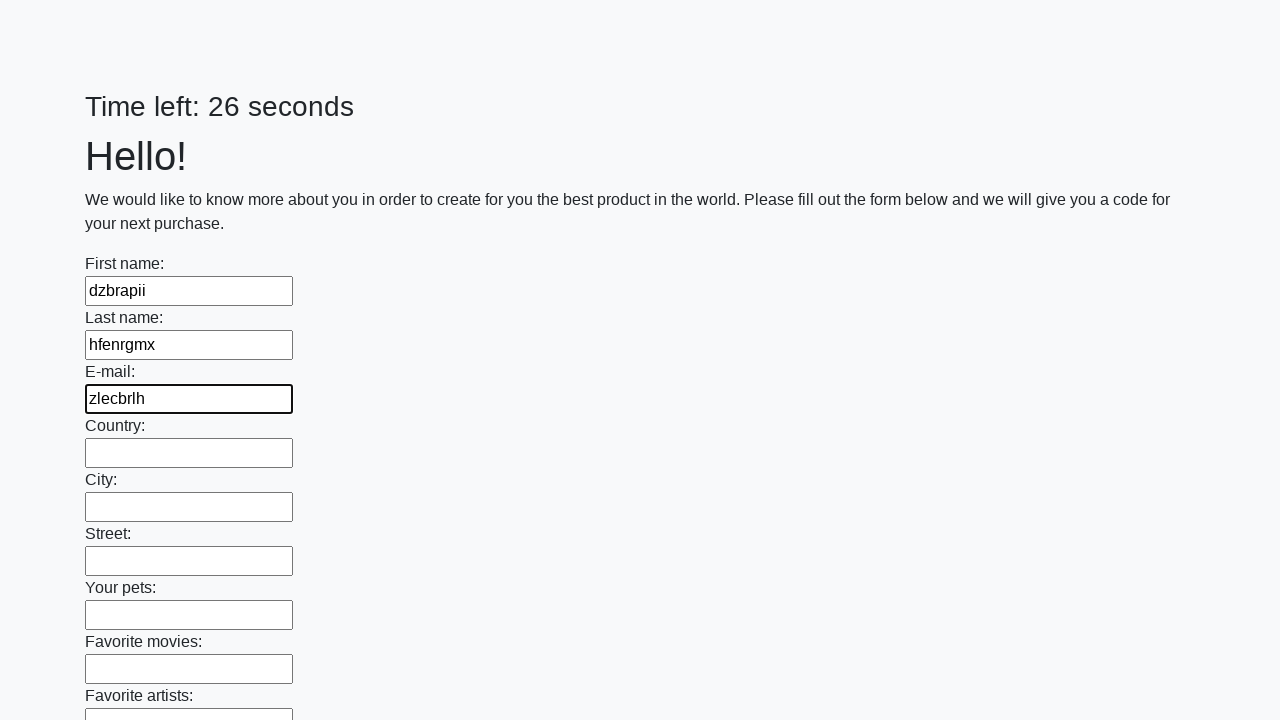

Filled input field with random text: 'kneemreb' on input >> nth=3
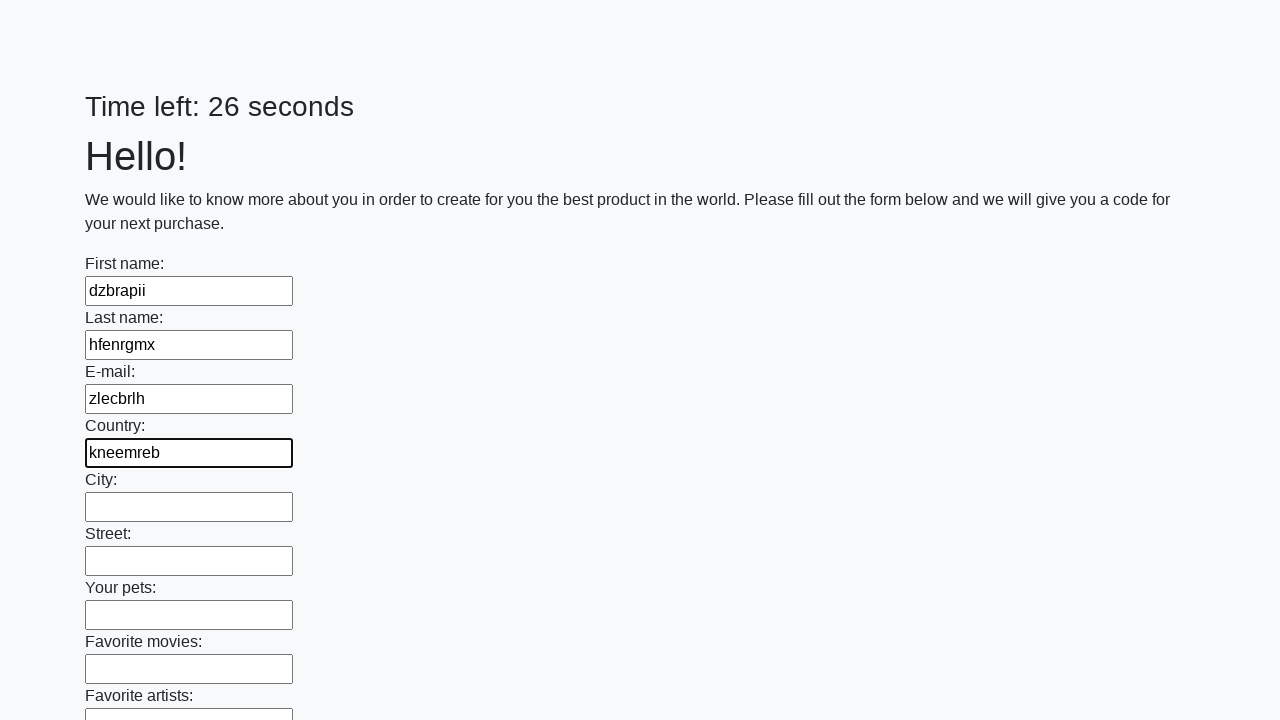

Filled input field with random text: 'ychyobsg' on input >> nth=4
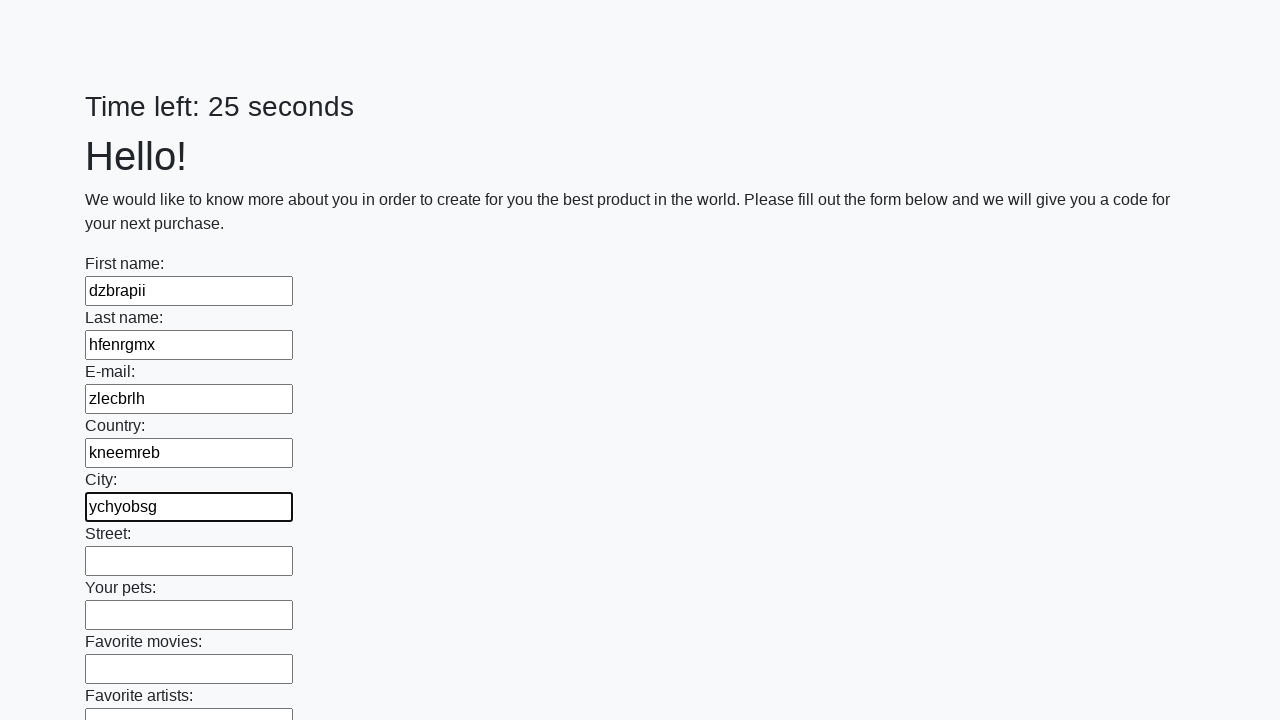

Filled input field with random text: 'jcbciony' on input >> nth=5
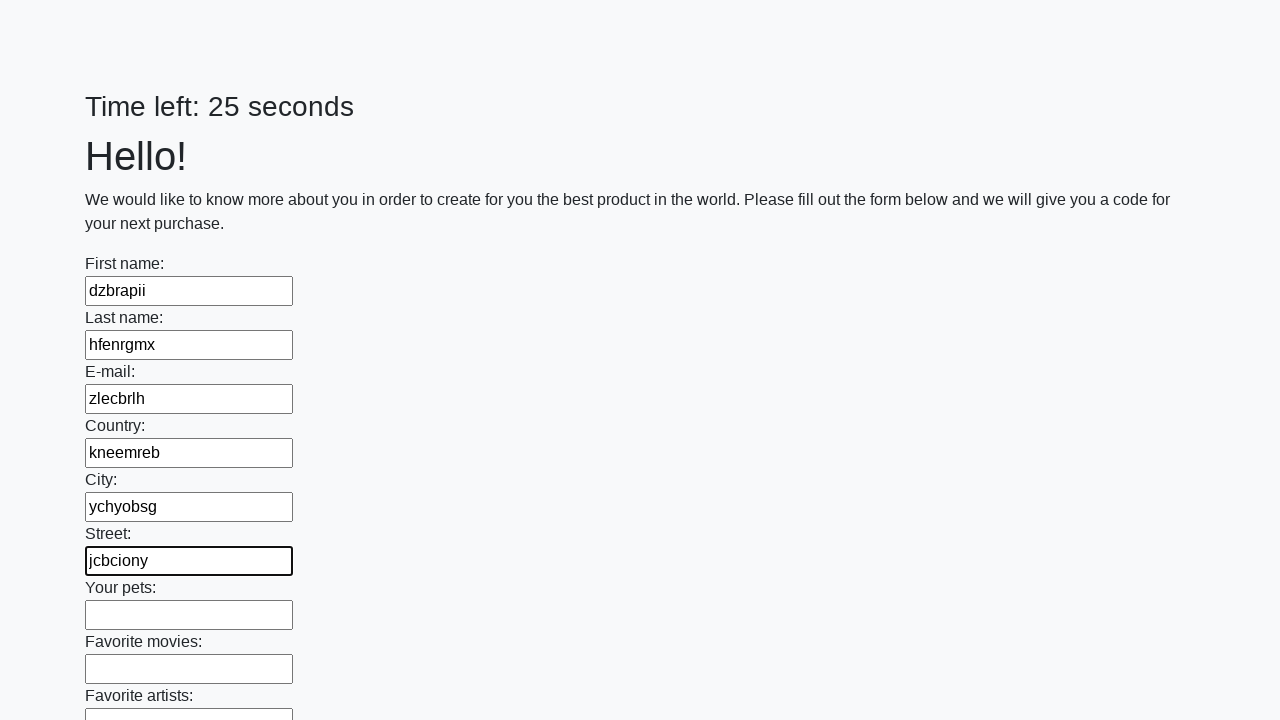

Filled input field with random text: 'rfsrxdau' on input >> nth=6
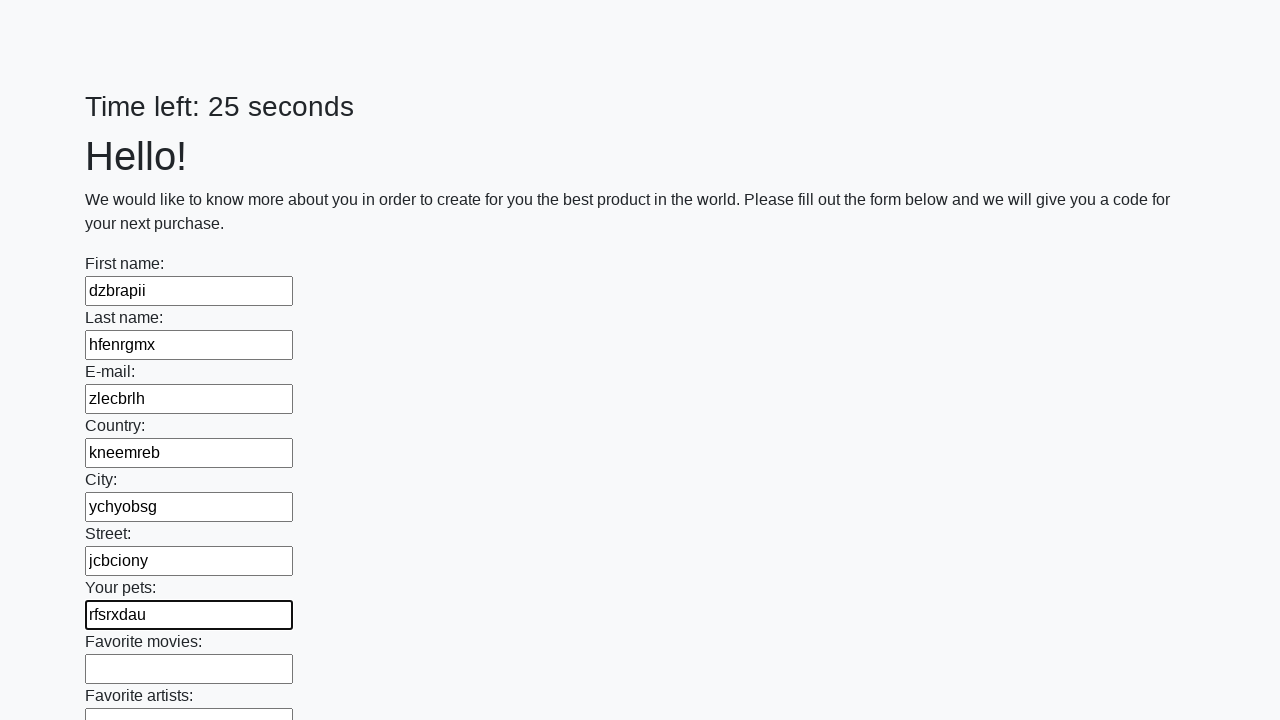

Filled input field with random text: 'dabqcnuj' on input >> nth=7
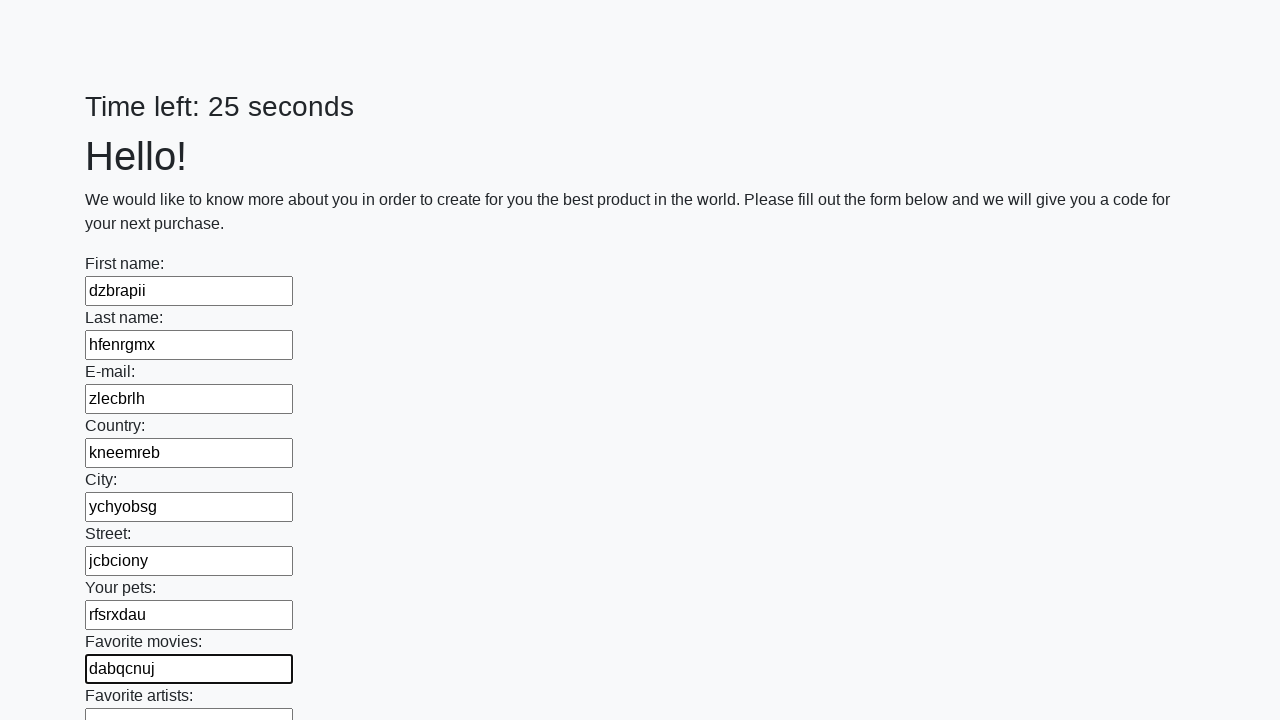

Filled input field with random text: 'pvpobqmg' on input >> nth=8
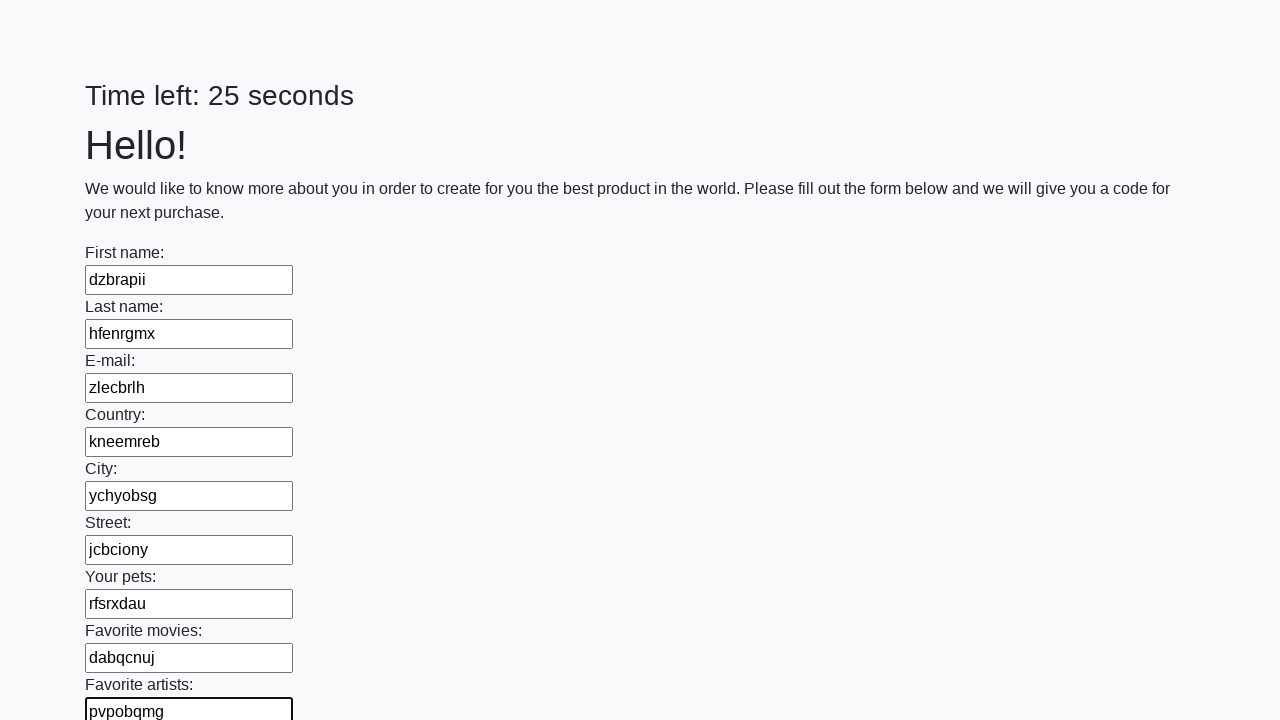

Filled input field with random text: 'usalklpc' on input >> nth=9
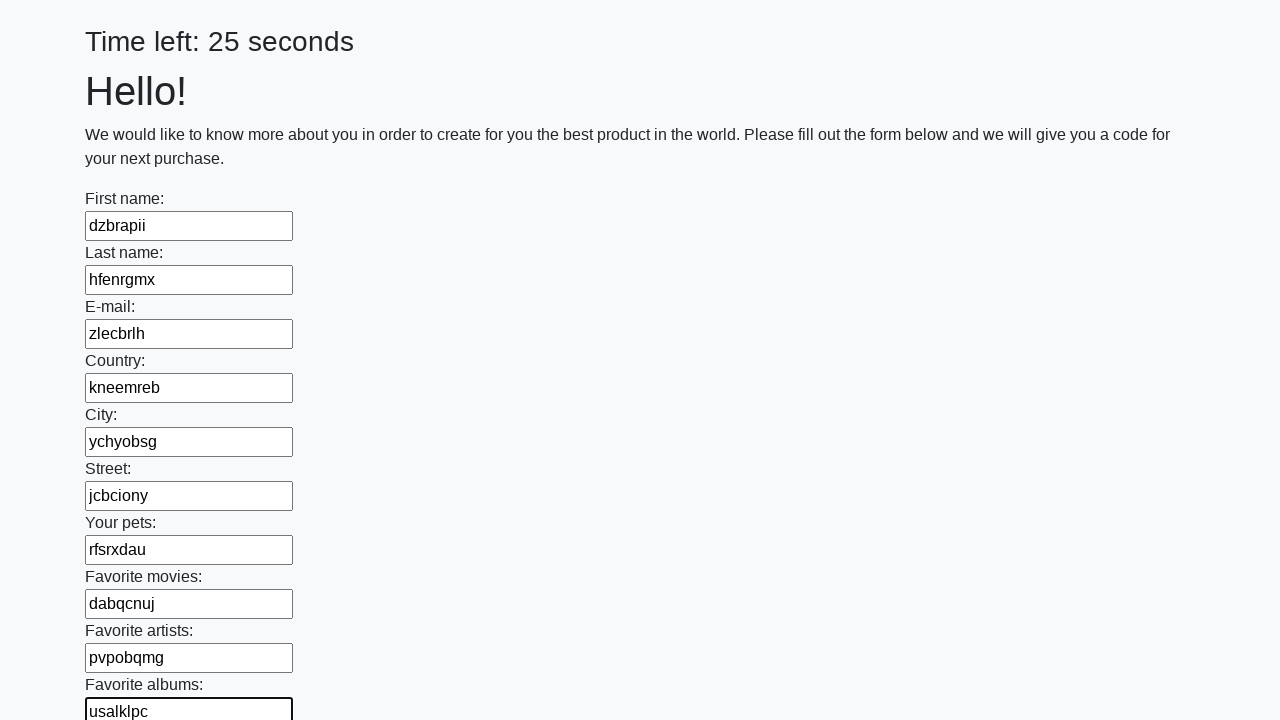

Filled input field with random text: 'oekyezyt' on input >> nth=10
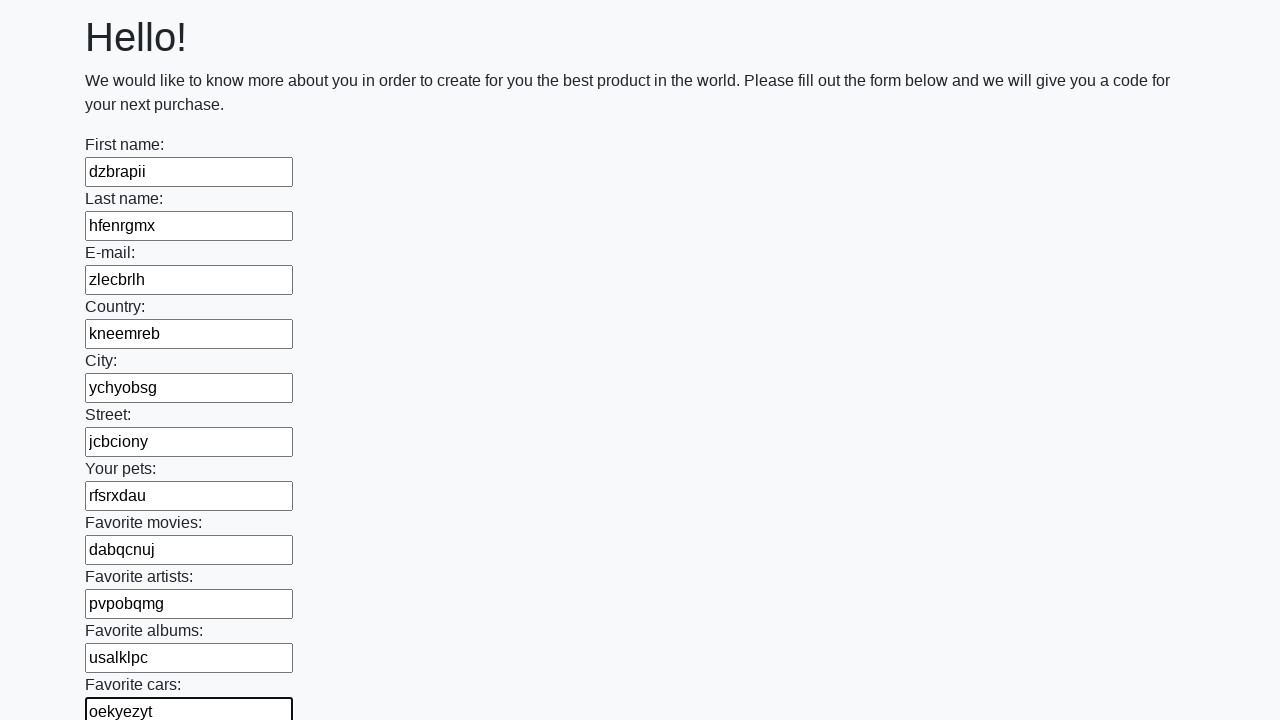

Filled input field with random text: 'zespaxeg' on input >> nth=11
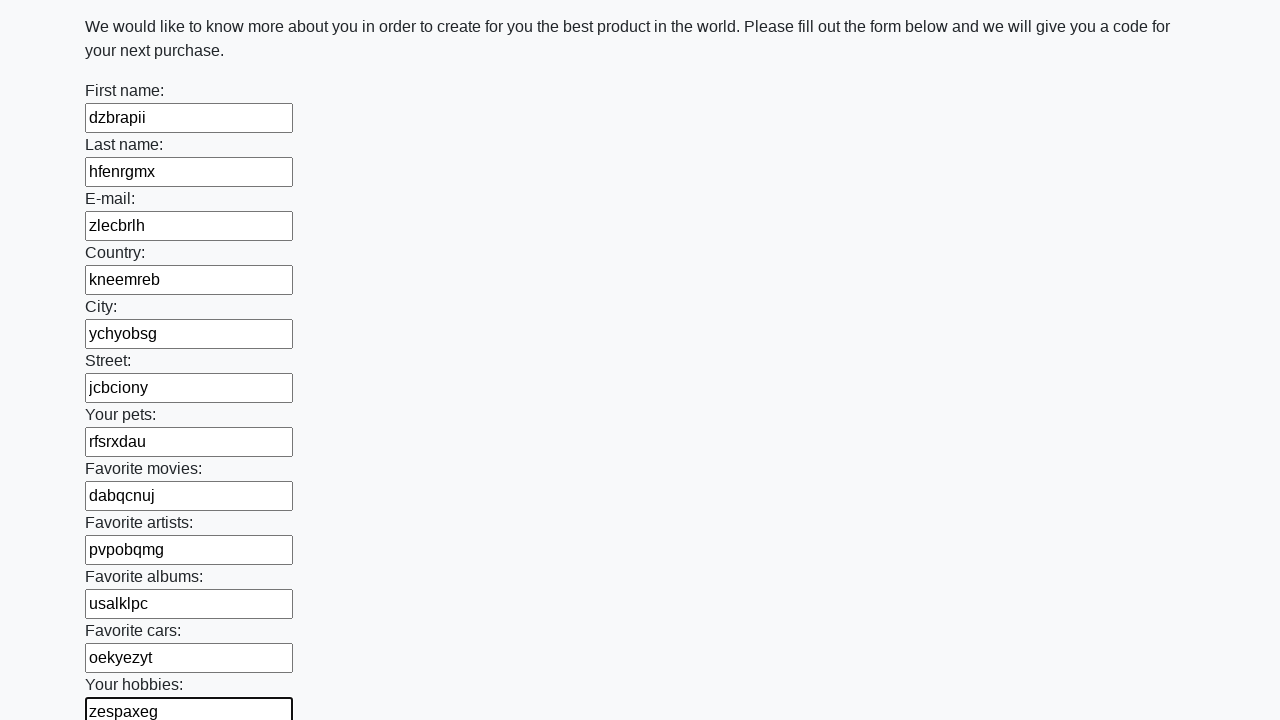

Filled input field with random text: 'umccqhpc' on input >> nth=12
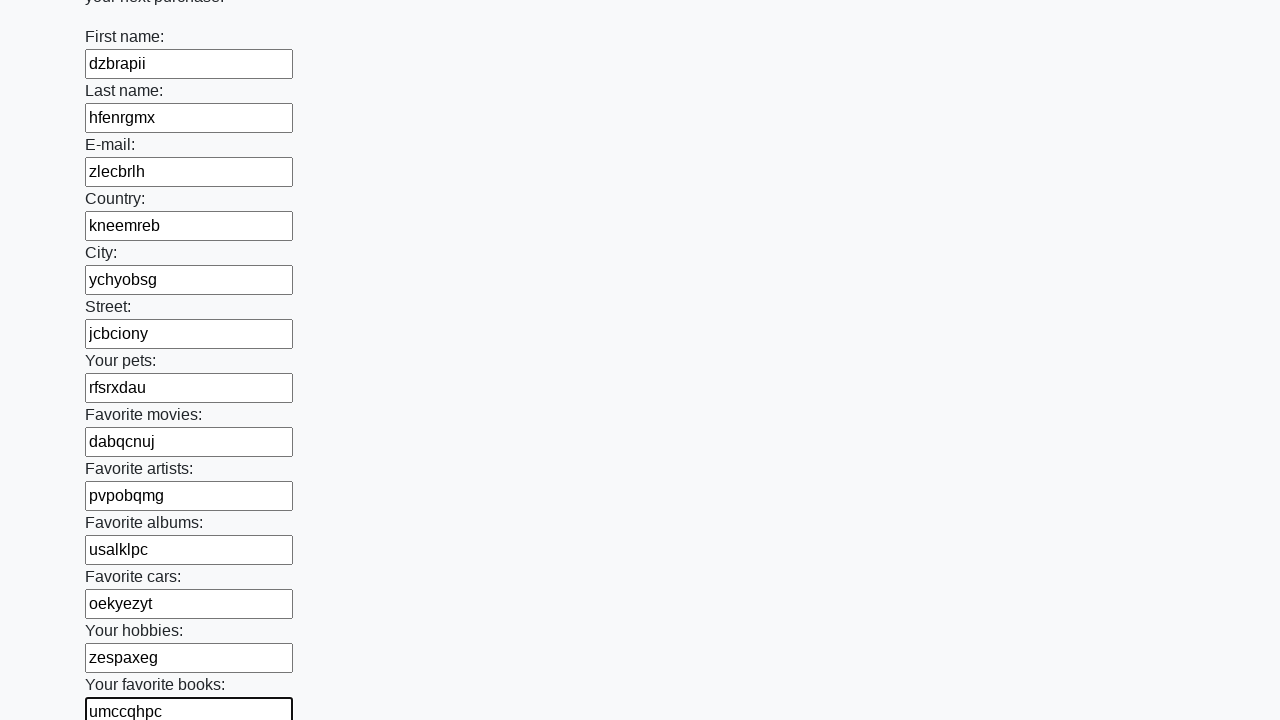

Filled input field with random text: 'zkgdcrup' on input >> nth=13
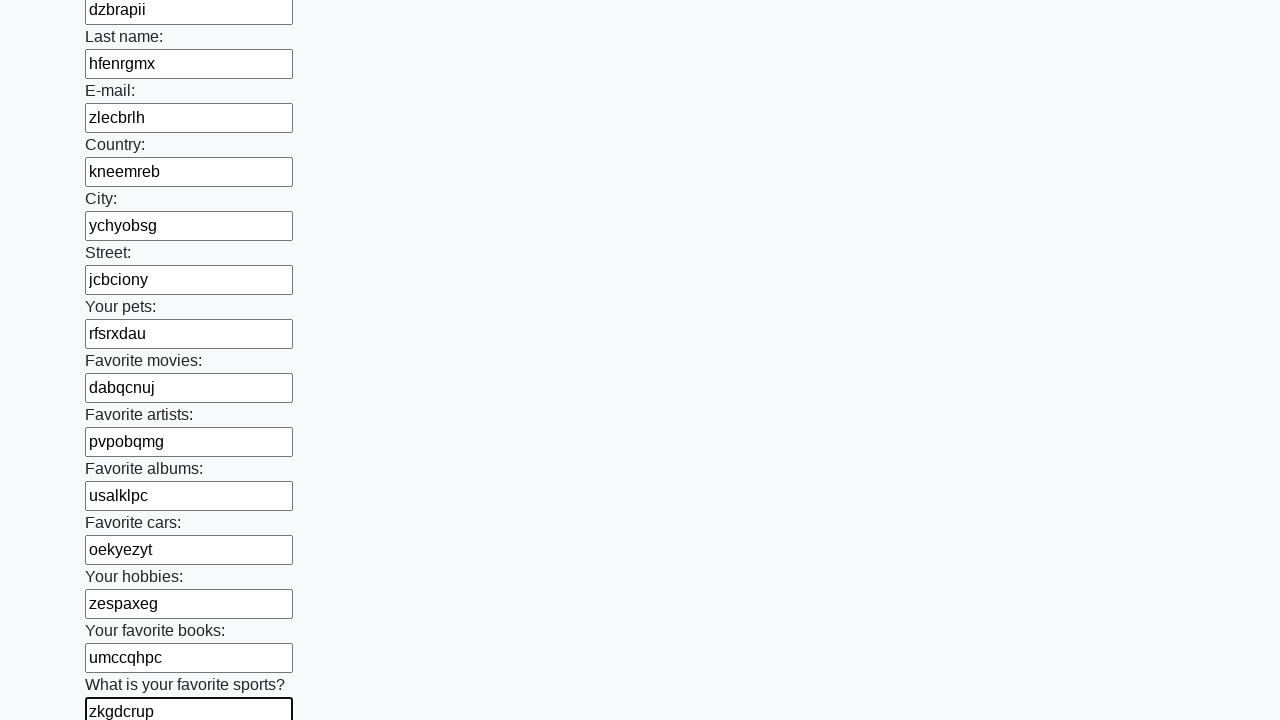

Filled input field with random text: 'zbqgpdhy' on input >> nth=14
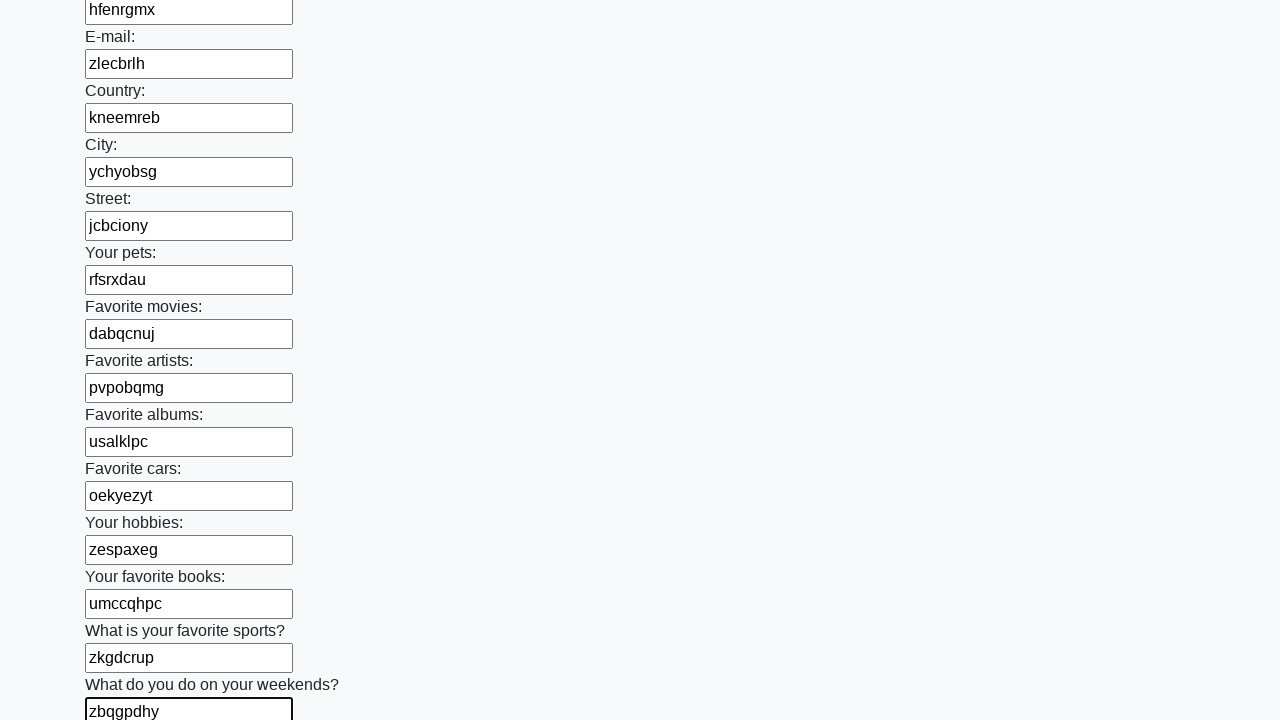

Filled input field with random text: 'nvgkptfg' on input >> nth=15
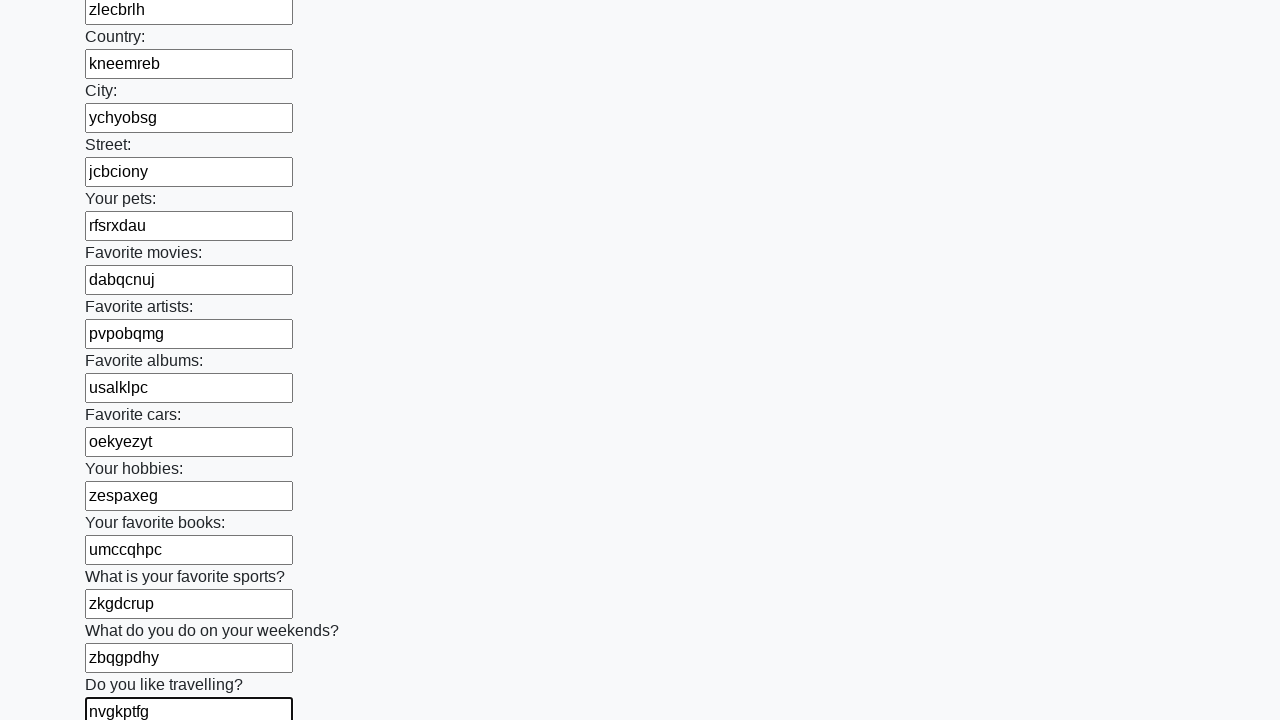

Filled input field with random text: 'uwhfnixa' on input >> nth=16
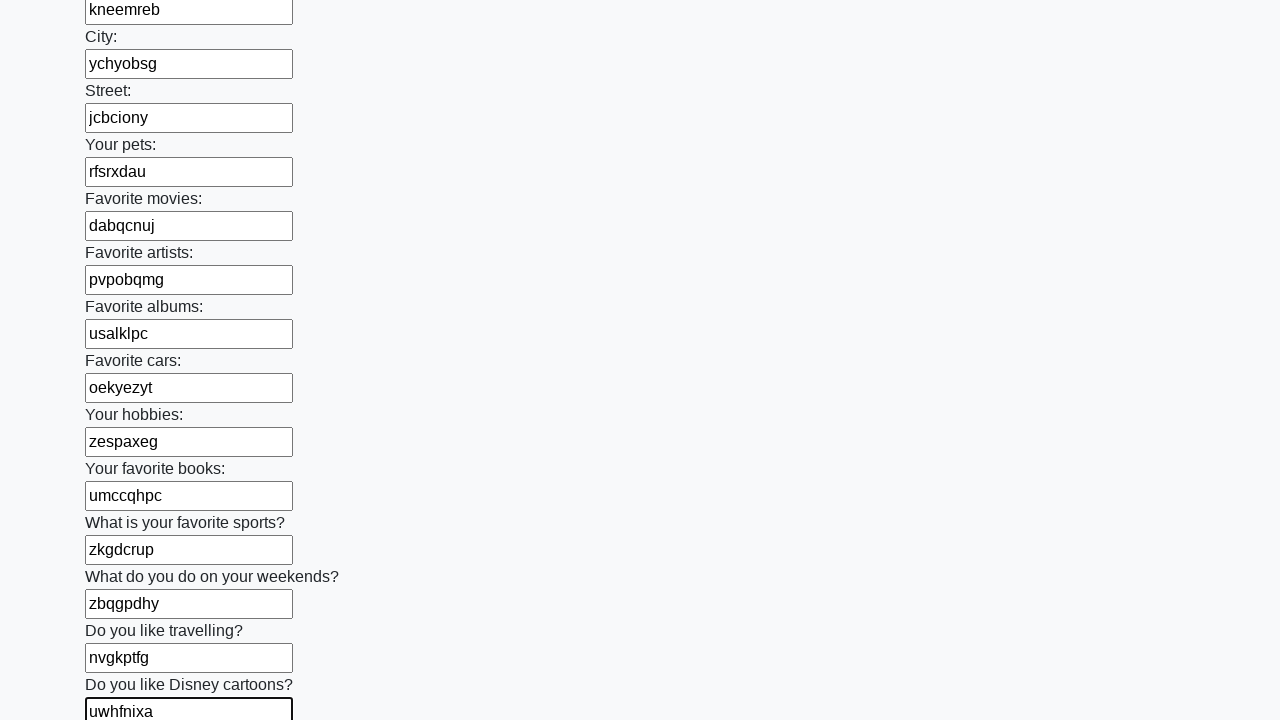

Filled input field with random text: 'ecmuwfqr' on input >> nth=17
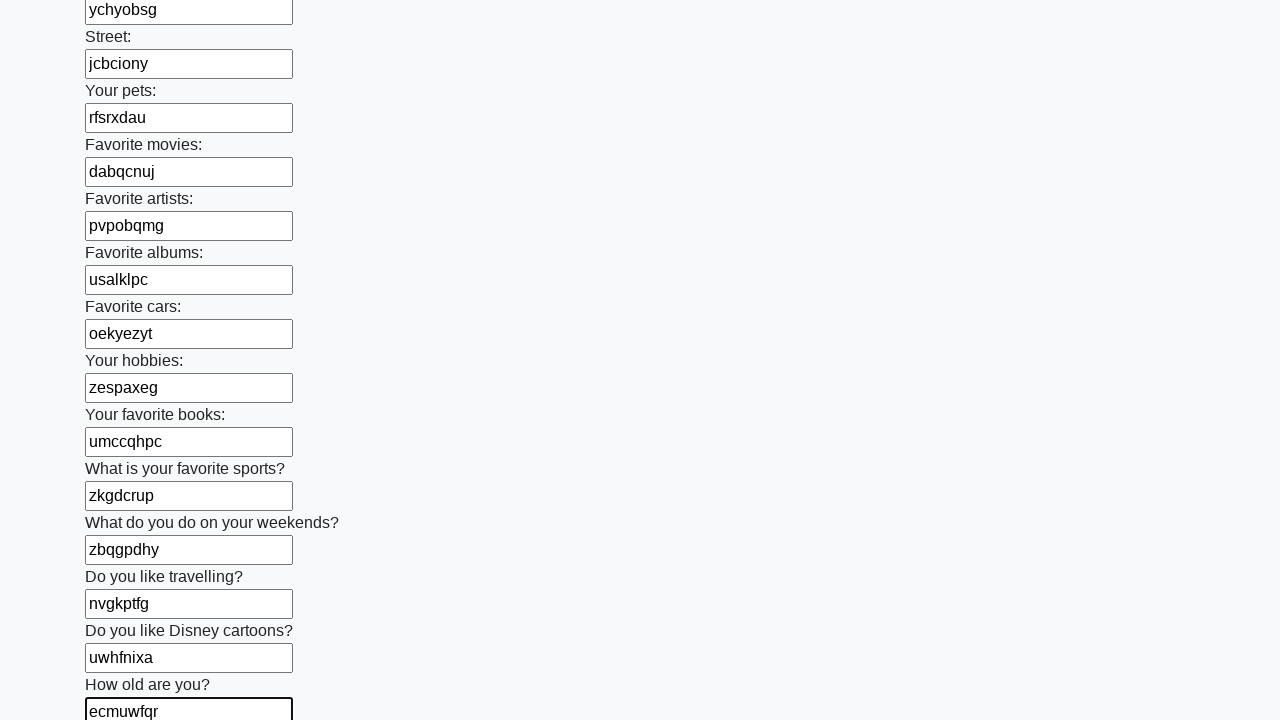

Filled input field with random text: 'rgzlqepr' on input >> nth=18
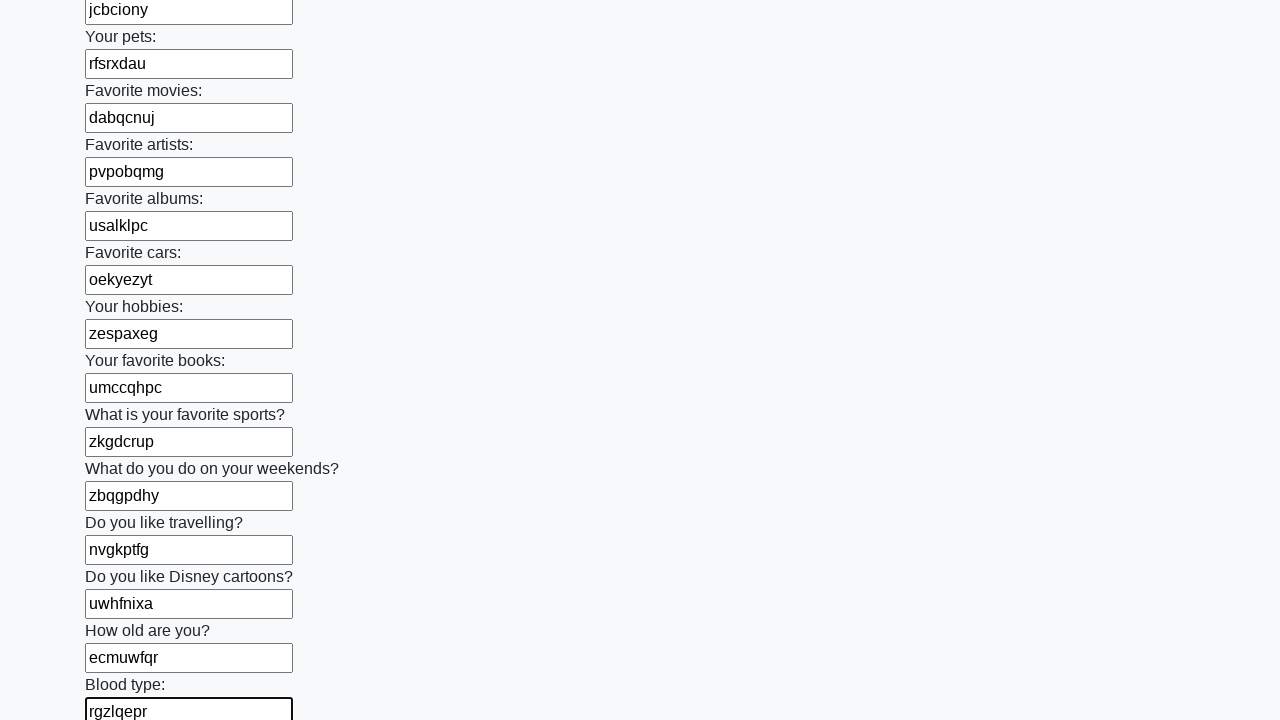

Filled input field with random text: 'jtyzujvx' on input >> nth=19
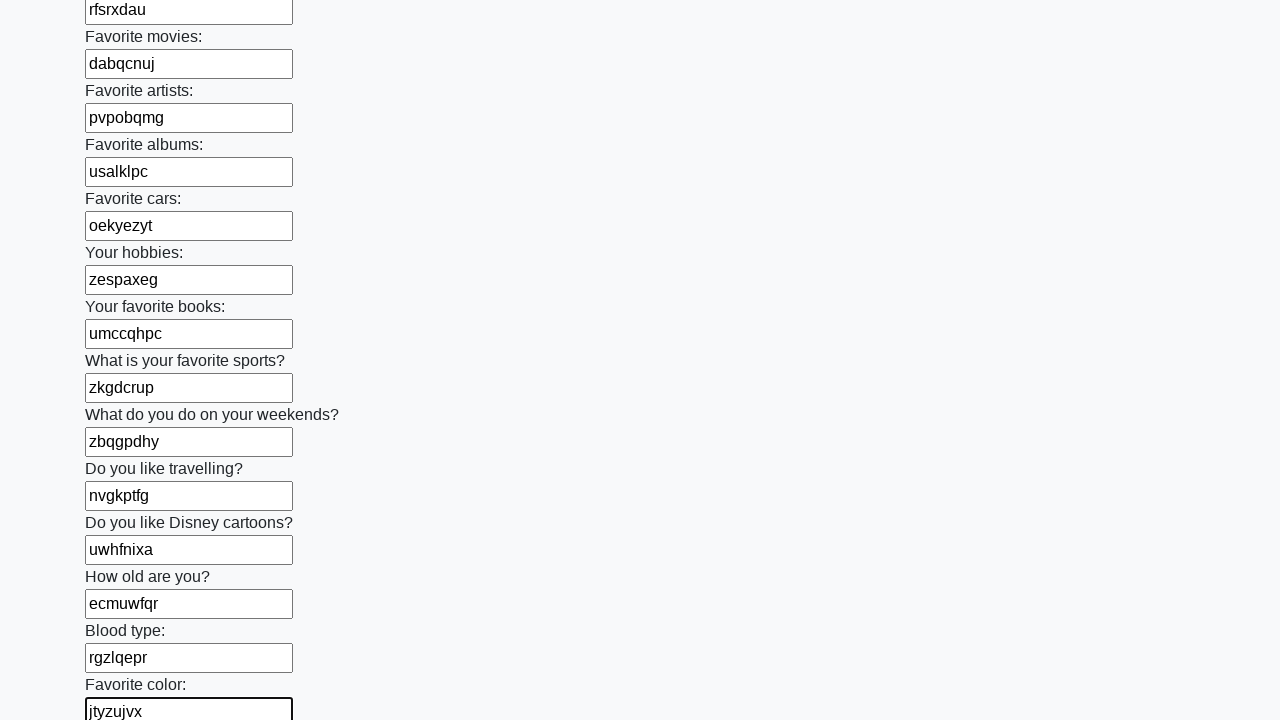

Filled input field with random text: 'obbxzjho' on input >> nth=20
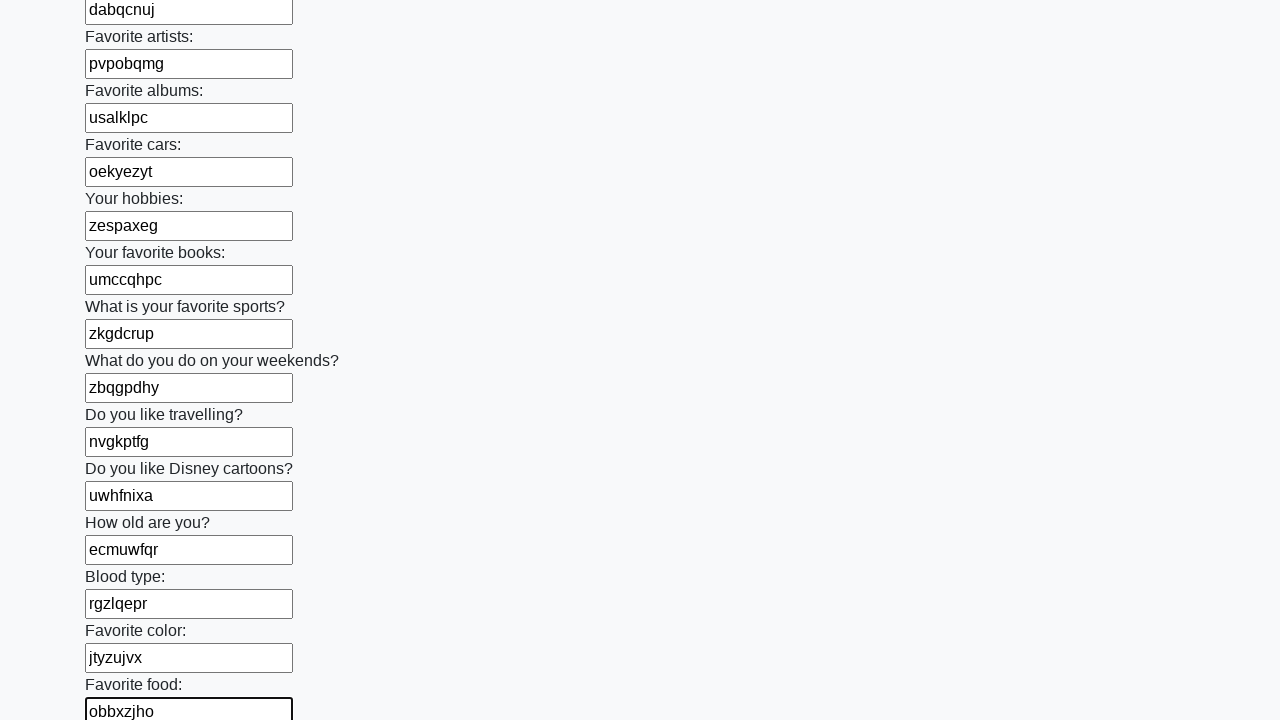

Filled input field with random text: 'feulnrpm' on input >> nth=21
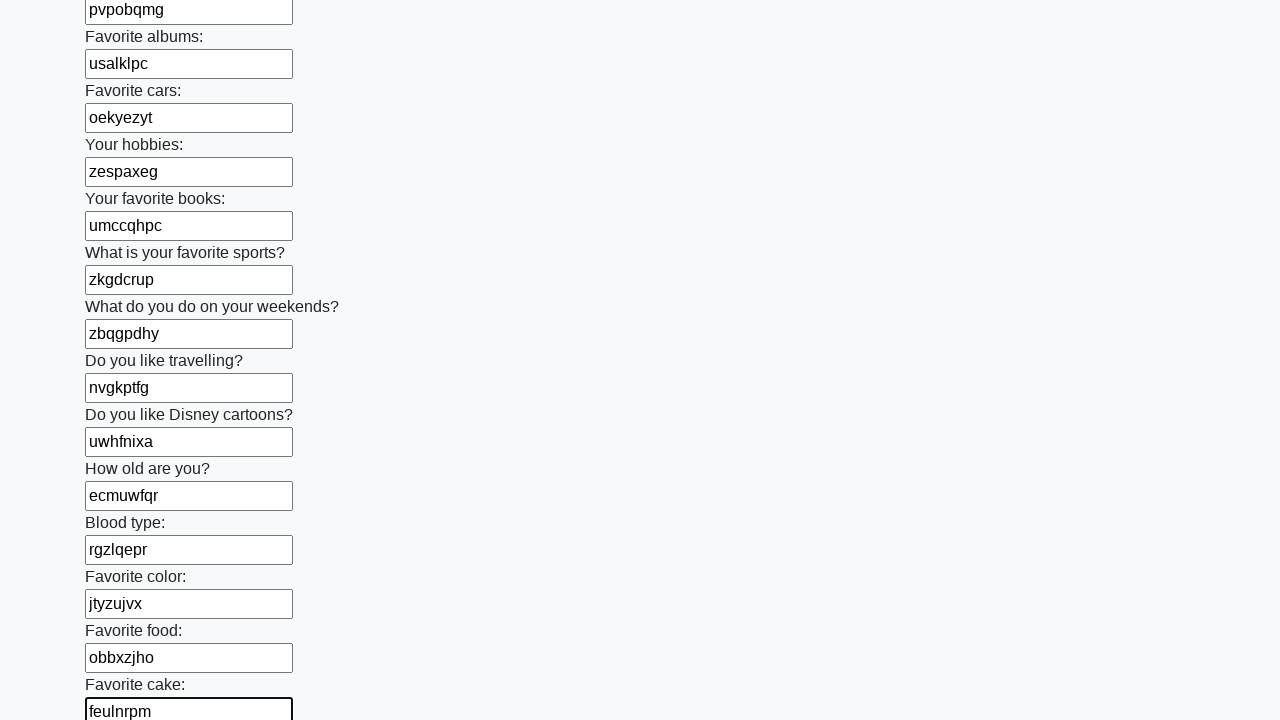

Filled input field with random text: 'ugycbsen' on input >> nth=22
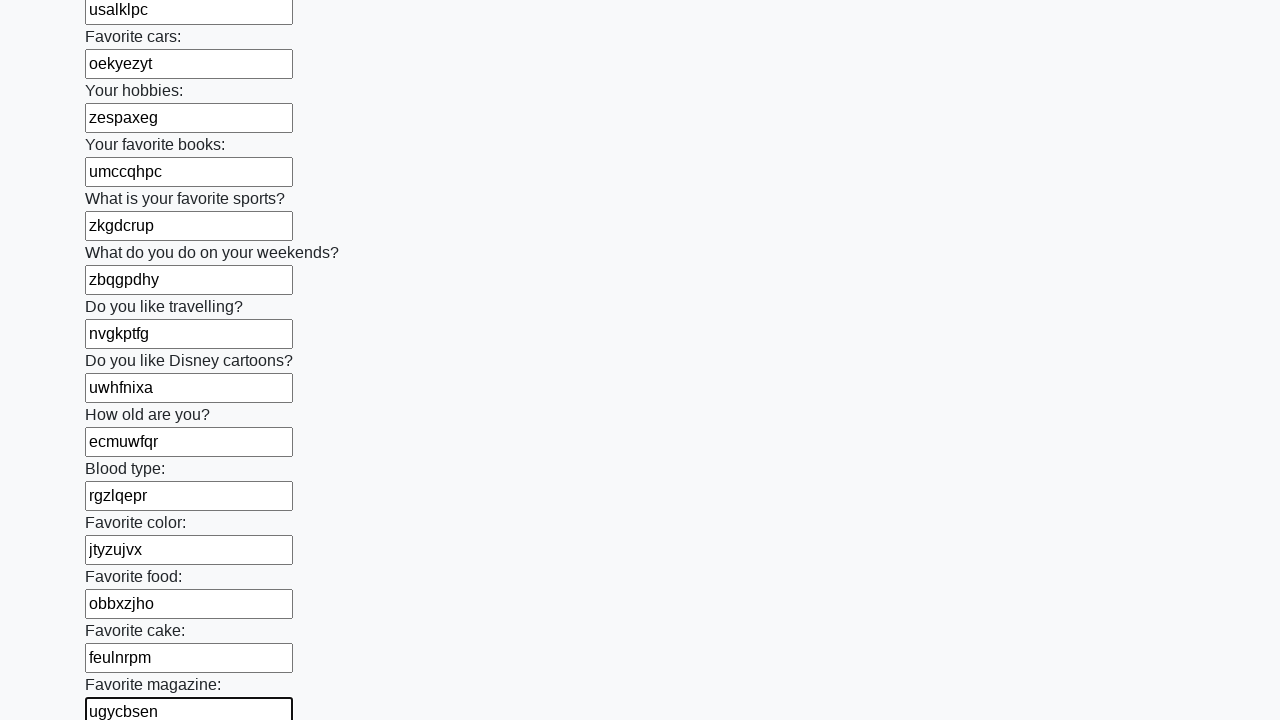

Filled input field with random text: 'hugormzj' on input >> nth=23
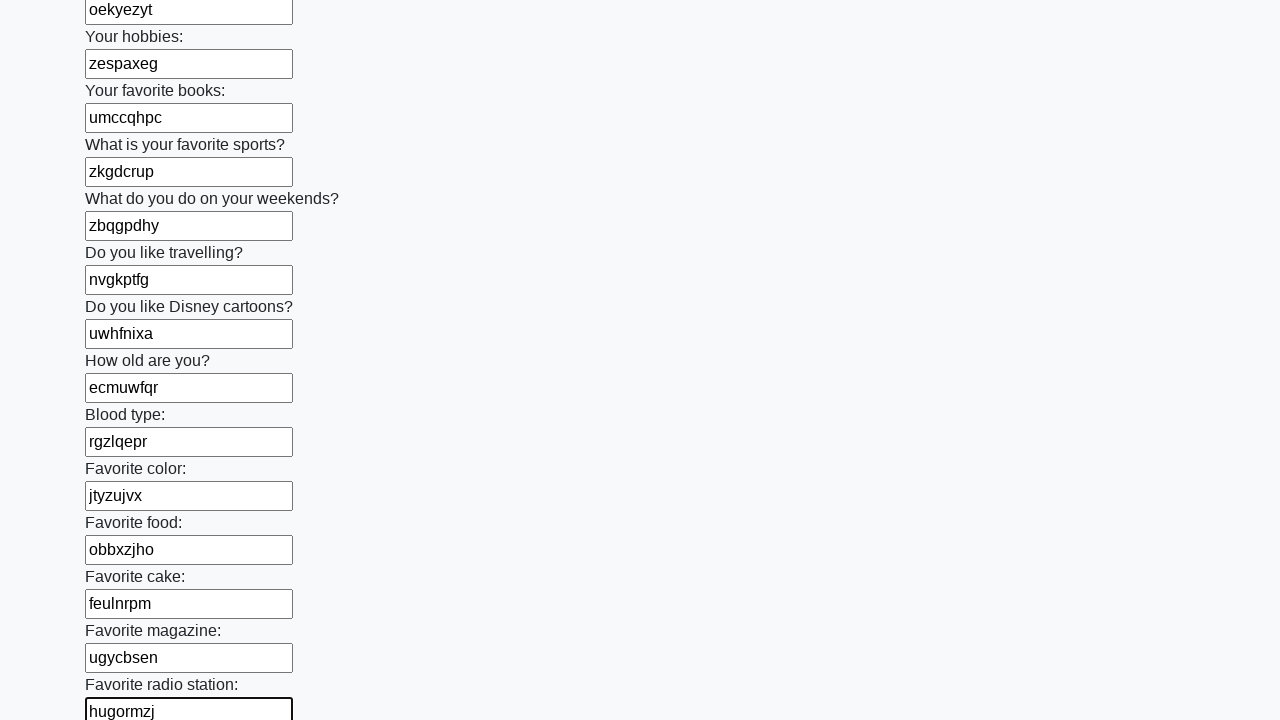

Filled input field with random text: 'ptilvwyx' on input >> nth=24
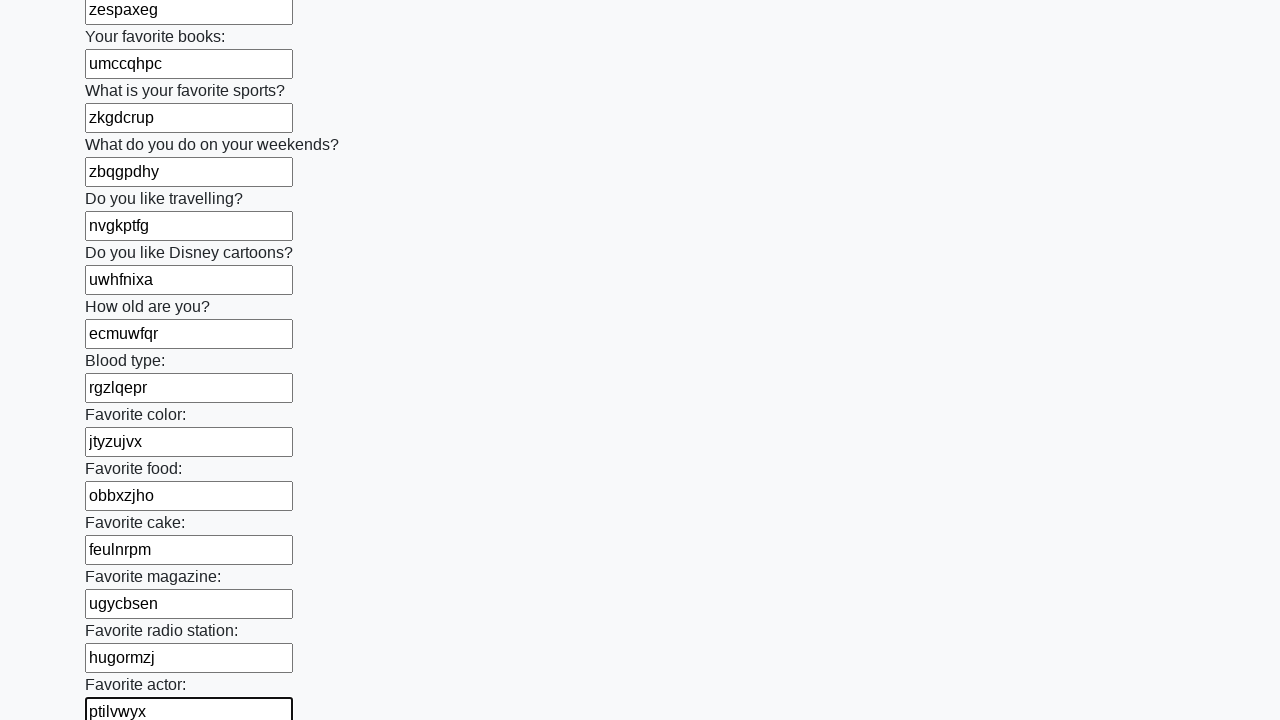

Filled input field with random text: 'qrozcyxl' on input >> nth=25
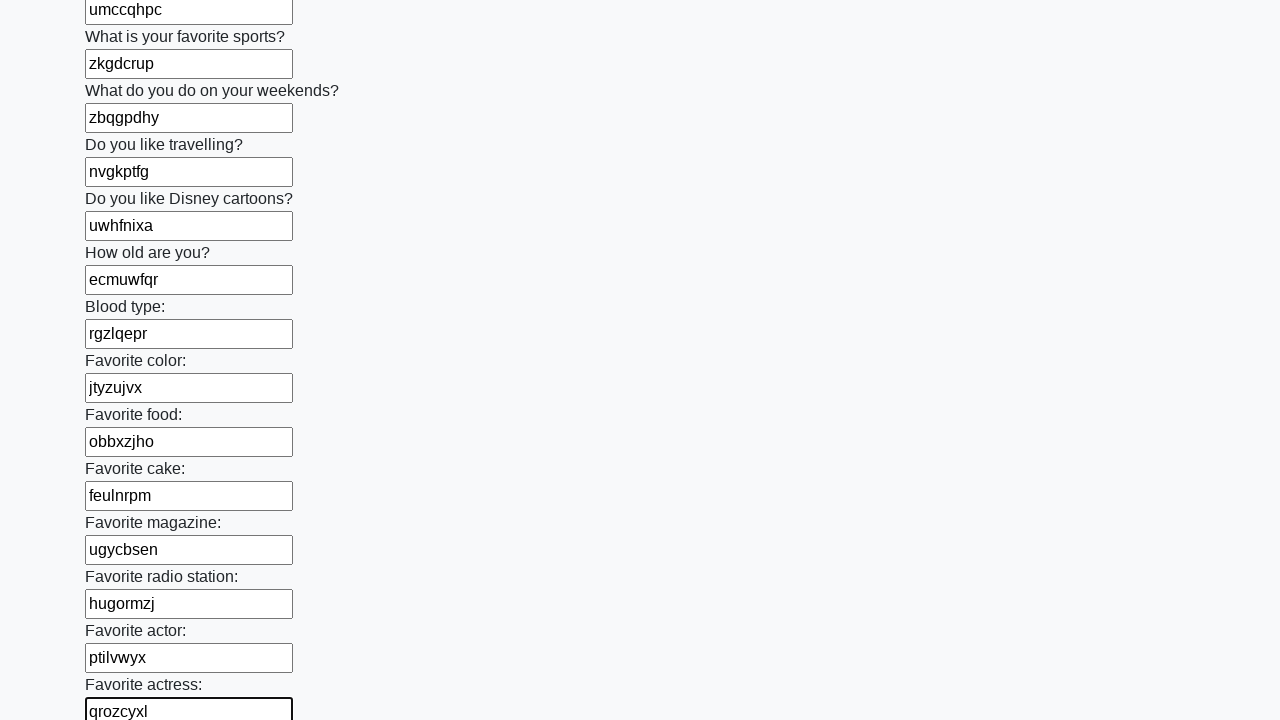

Filled input field with random text: 'lbnehcnd' on input >> nth=26
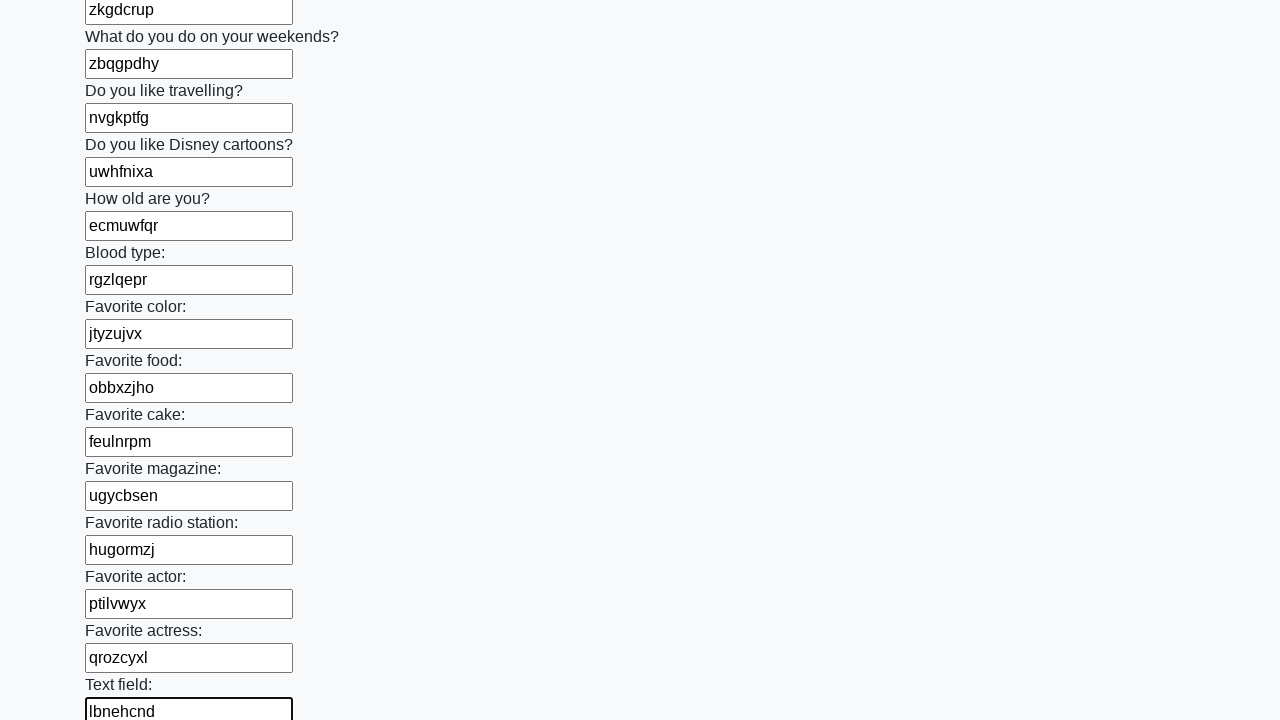

Filled input field with random text: 'dmizrjra' on input >> nth=27
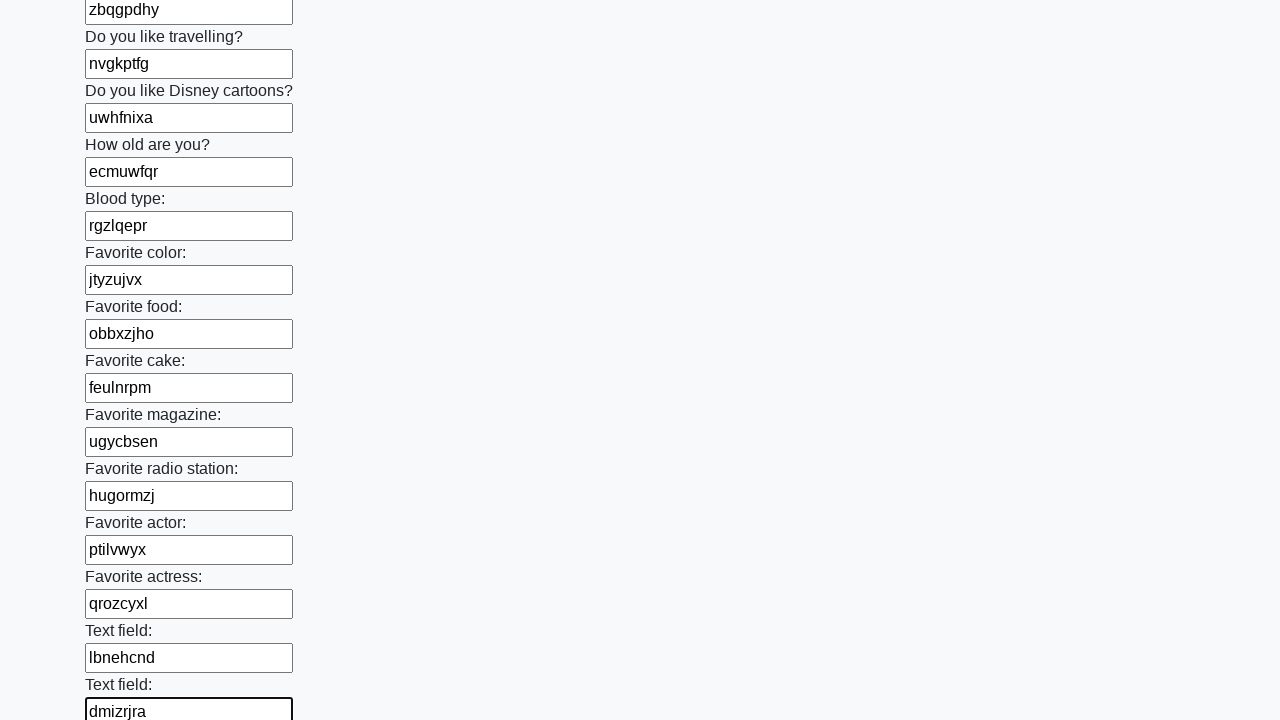

Filled input field with random text: 'irplzfcy' on input >> nth=28
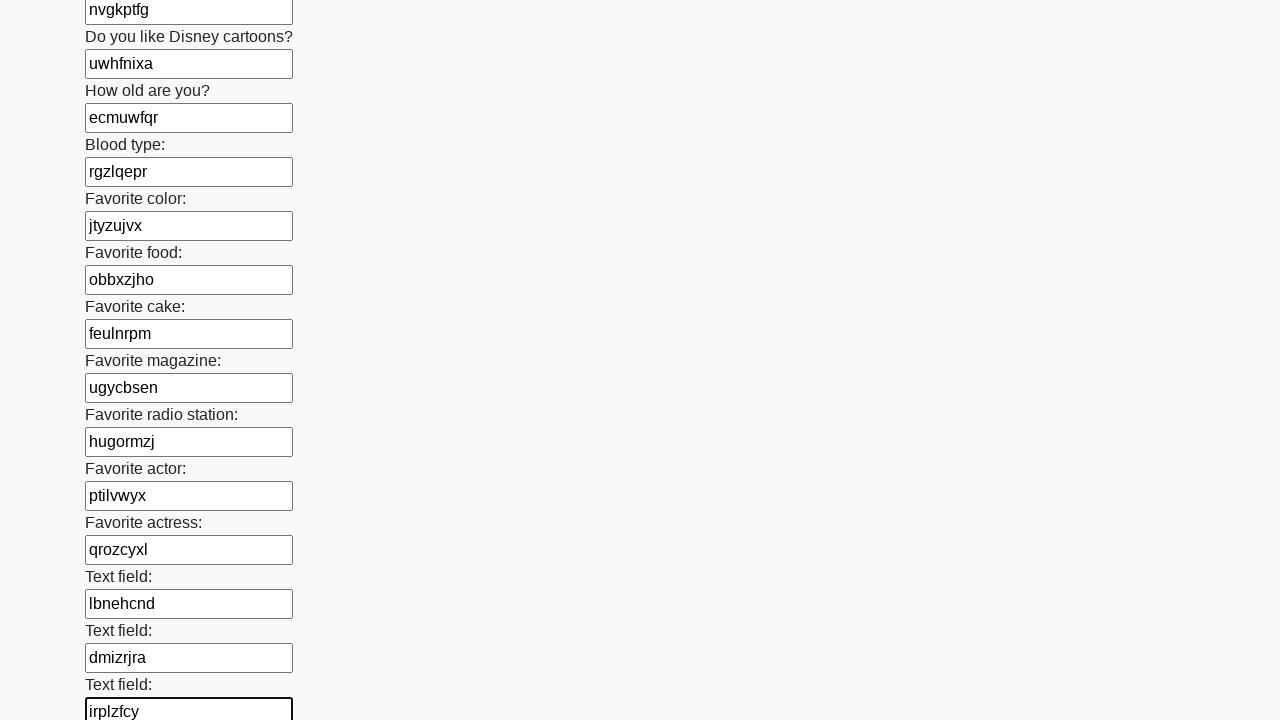

Filled input field with random text: 'xvvdibri' on input >> nth=29
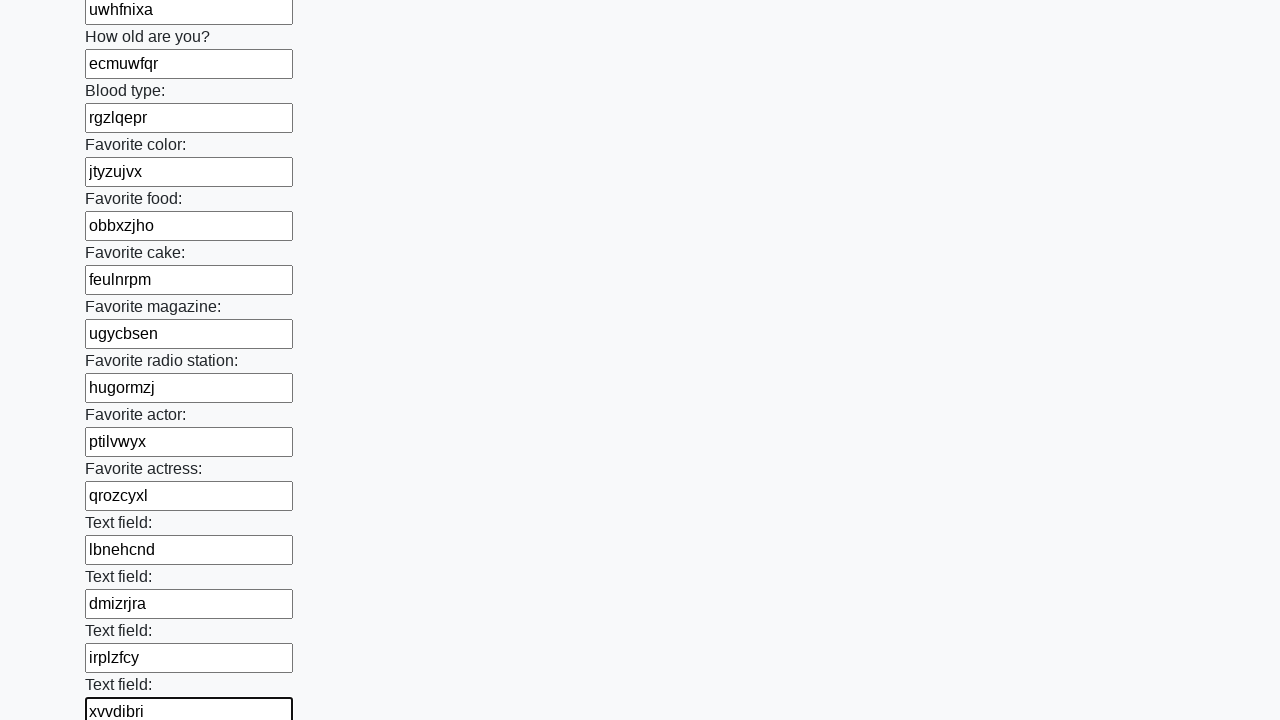

Filled input field with random text: 'ukbuvyvm' on input >> nth=30
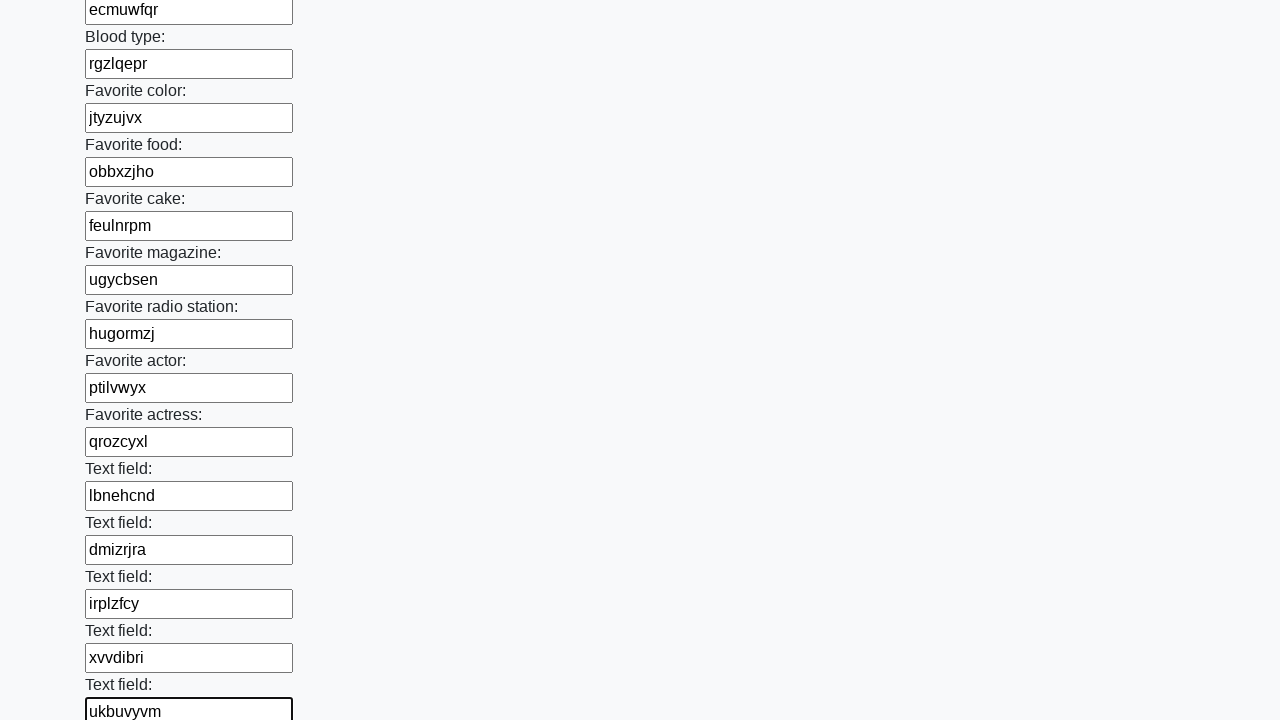

Filled input field with random text: 'rohqsrsr' on input >> nth=31
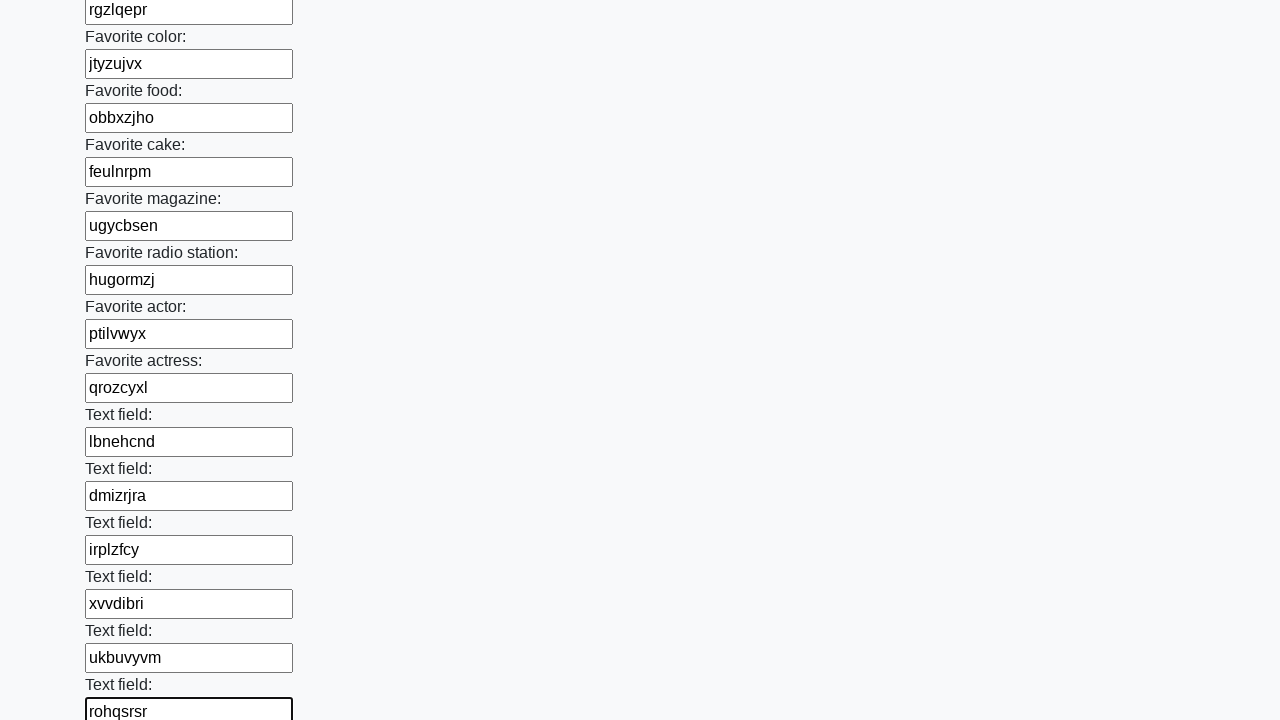

Filled input field with random text: 'zkefgvkd' on input >> nth=32
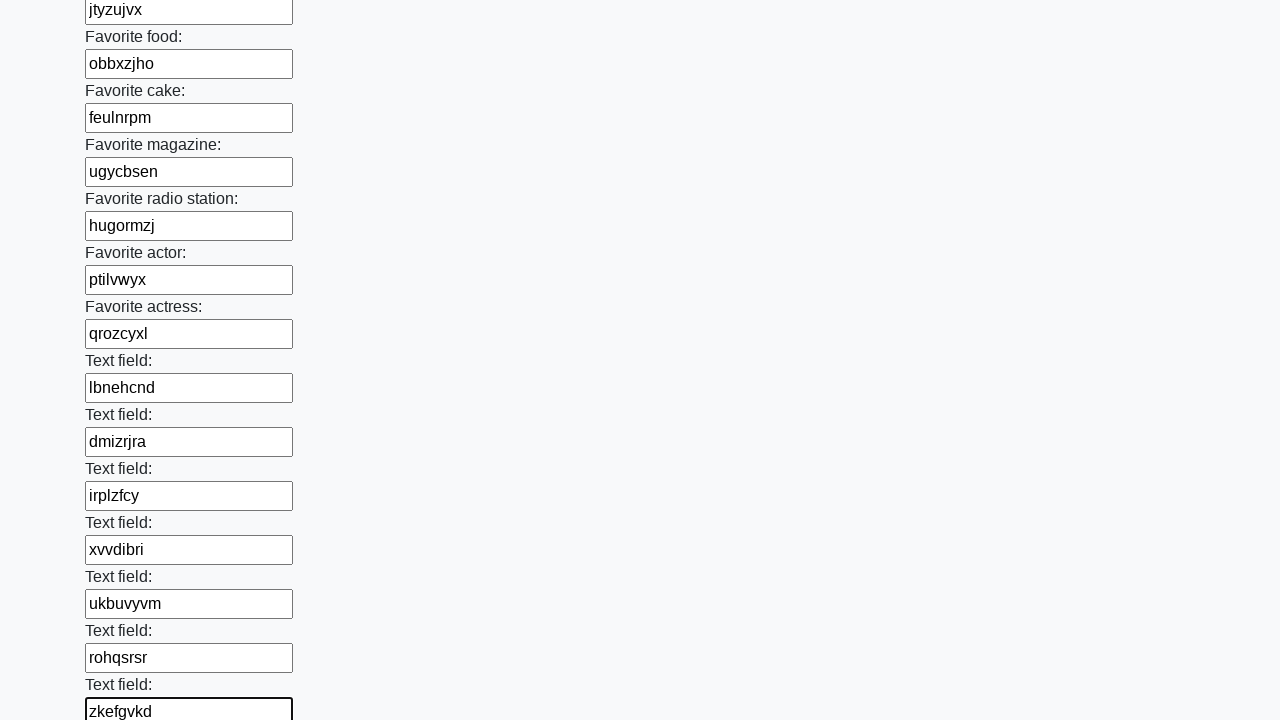

Filled input field with random text: 'kcoxqdiq' on input >> nth=33
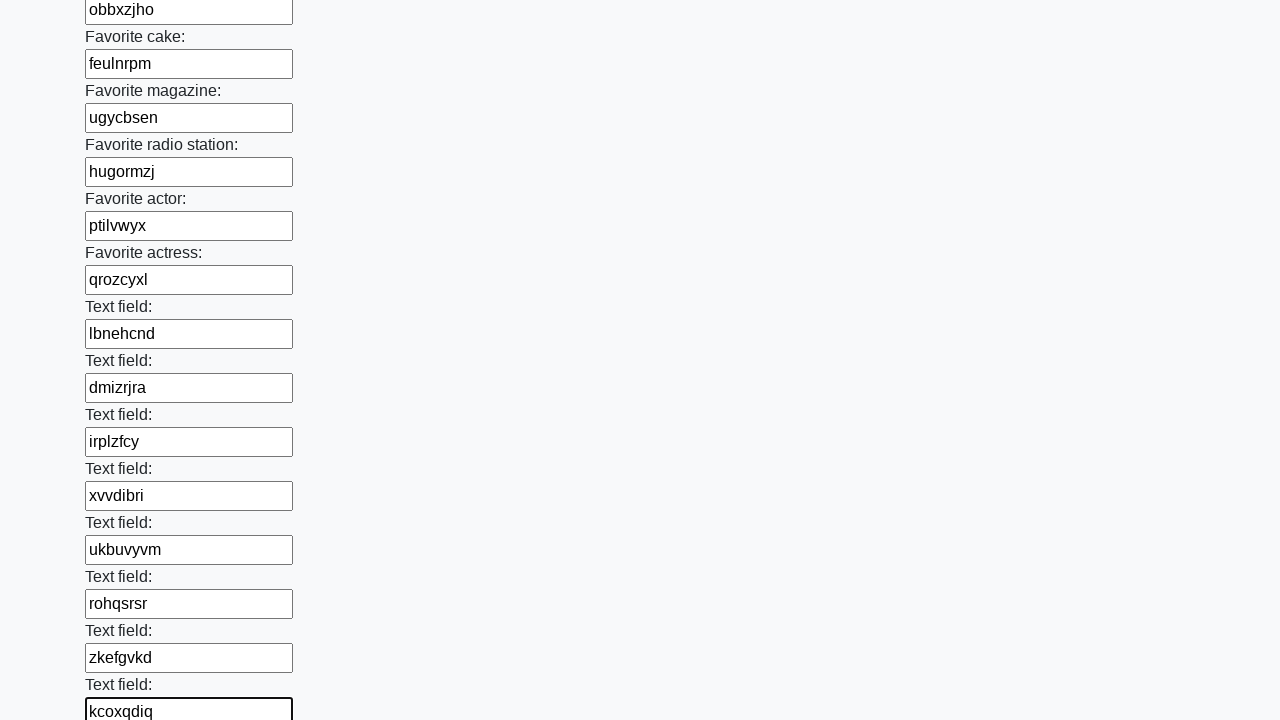

Filled input field with random text: 'jbgpqaql' on input >> nth=34
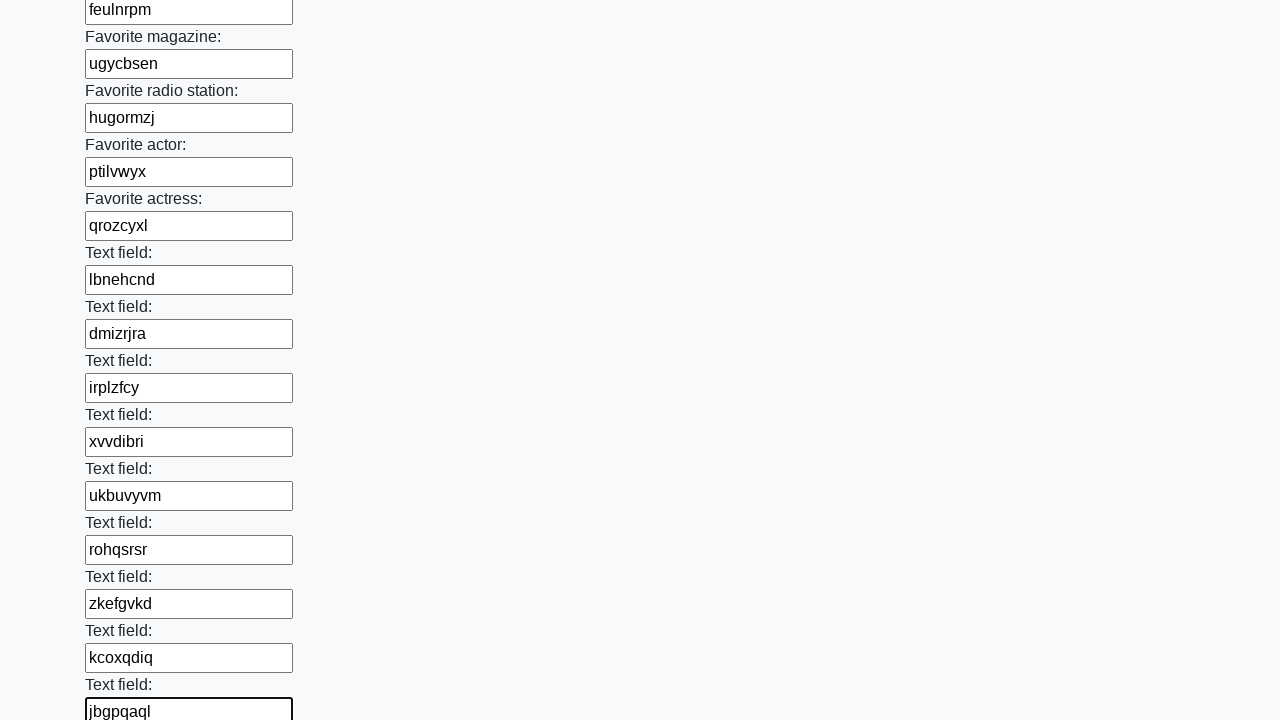

Filled input field with random text: 'rtijfzyt' on input >> nth=35
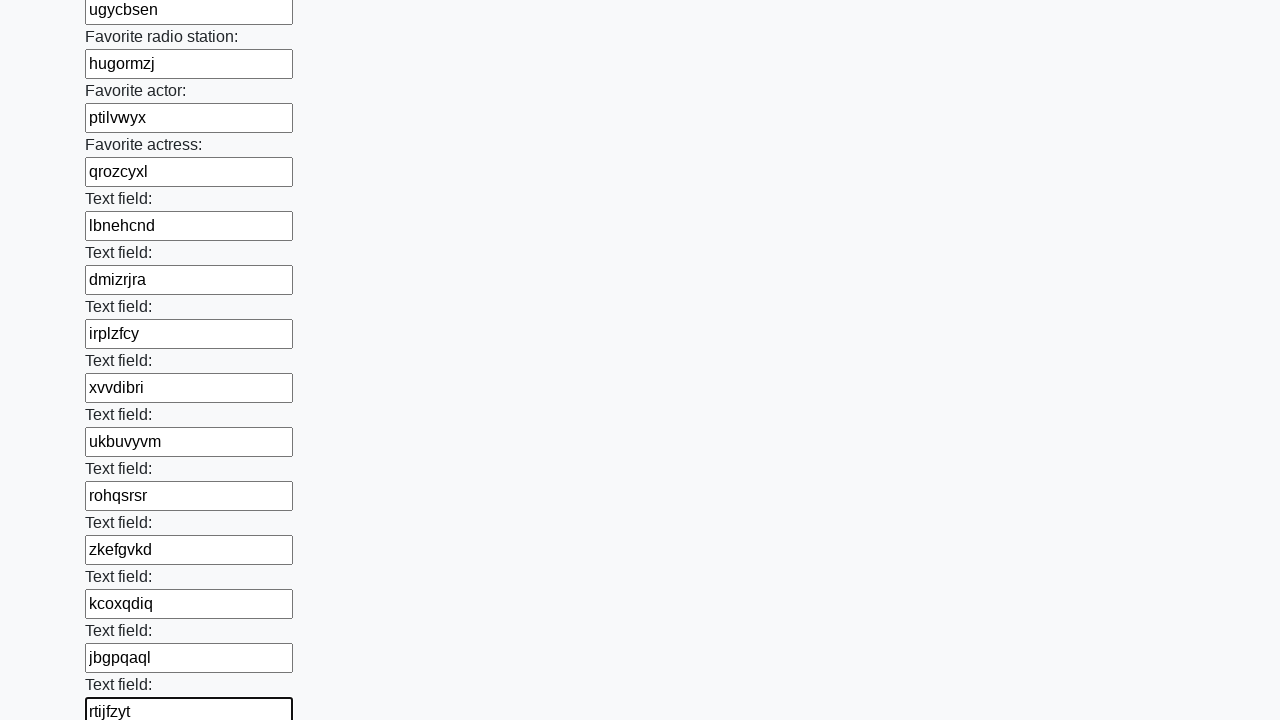

Filled input field with random text: 'fmdljmxu' on input >> nth=36
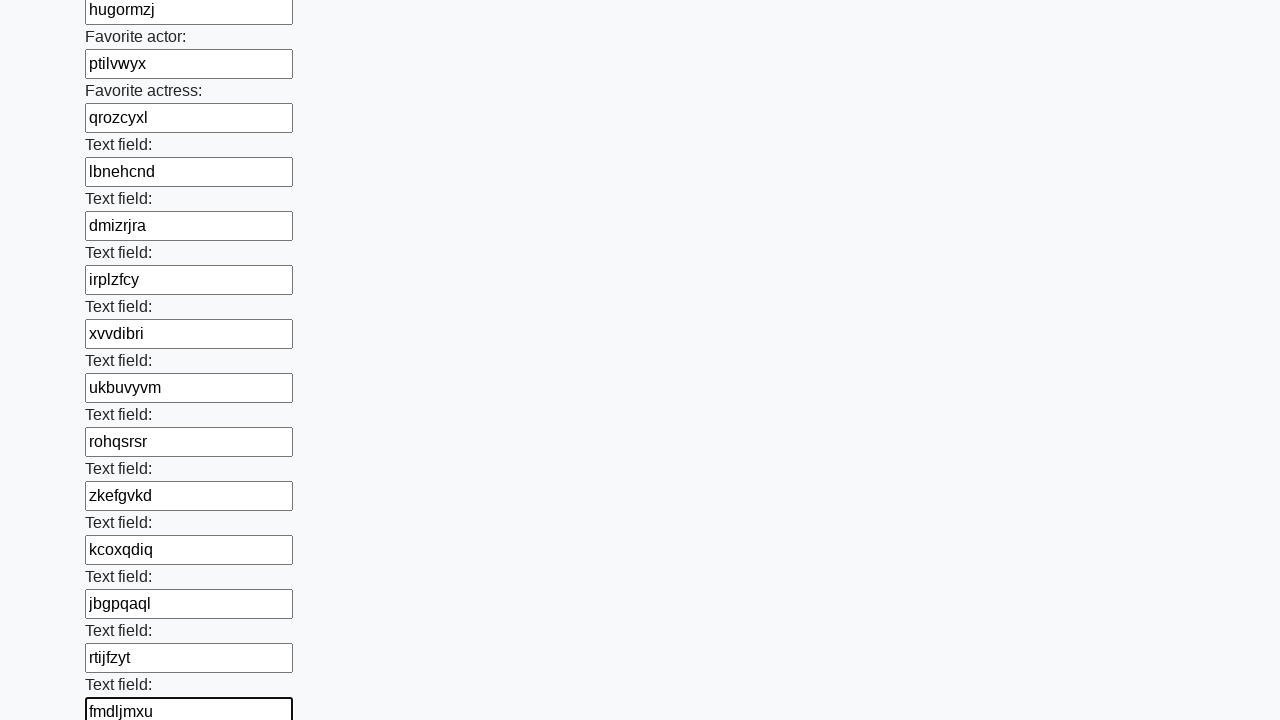

Filled input field with random text: 'vwlccpkb' on input >> nth=37
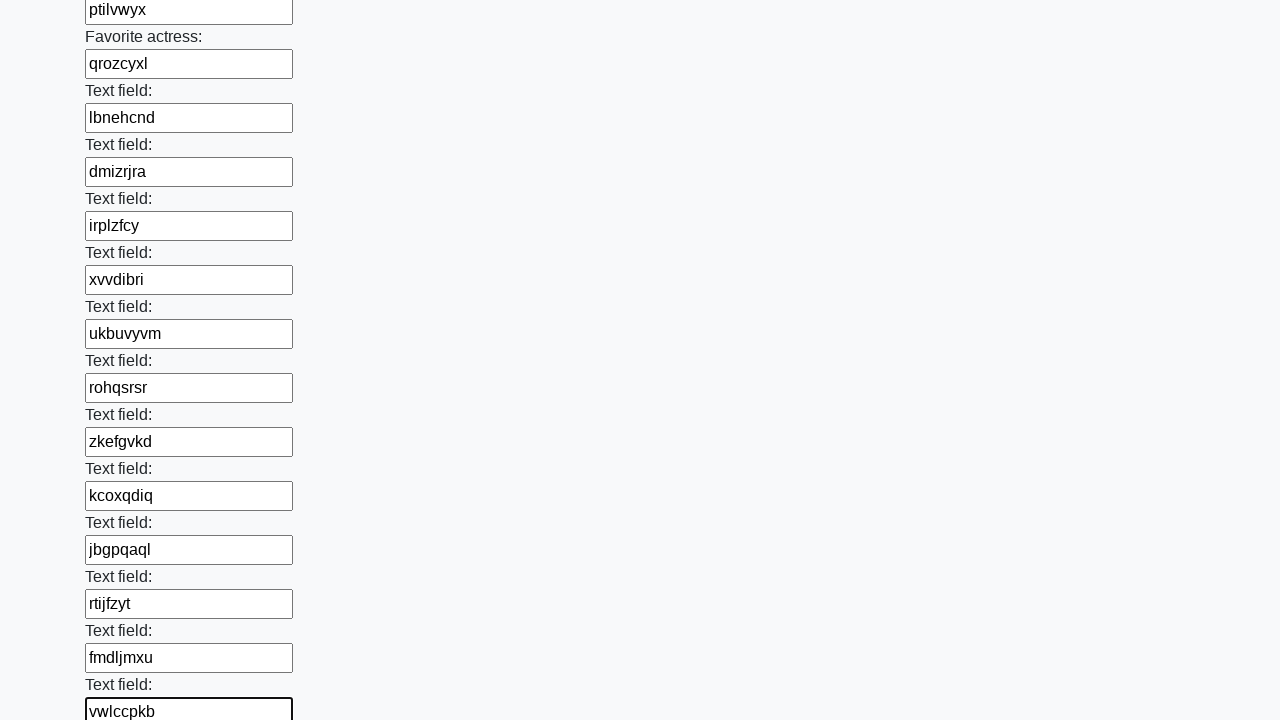

Filled input field with random text: 'bgprjduu' on input >> nth=38
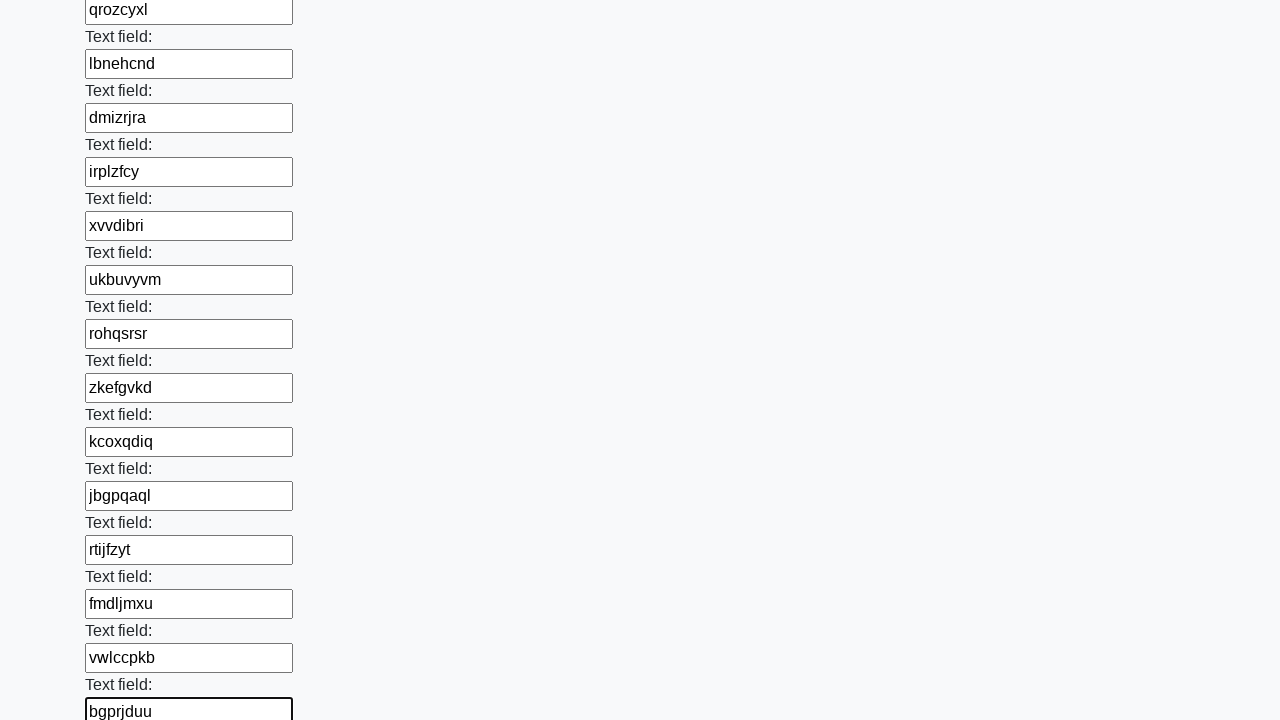

Filled input field with random text: 'dwcocvvt' on input >> nth=39
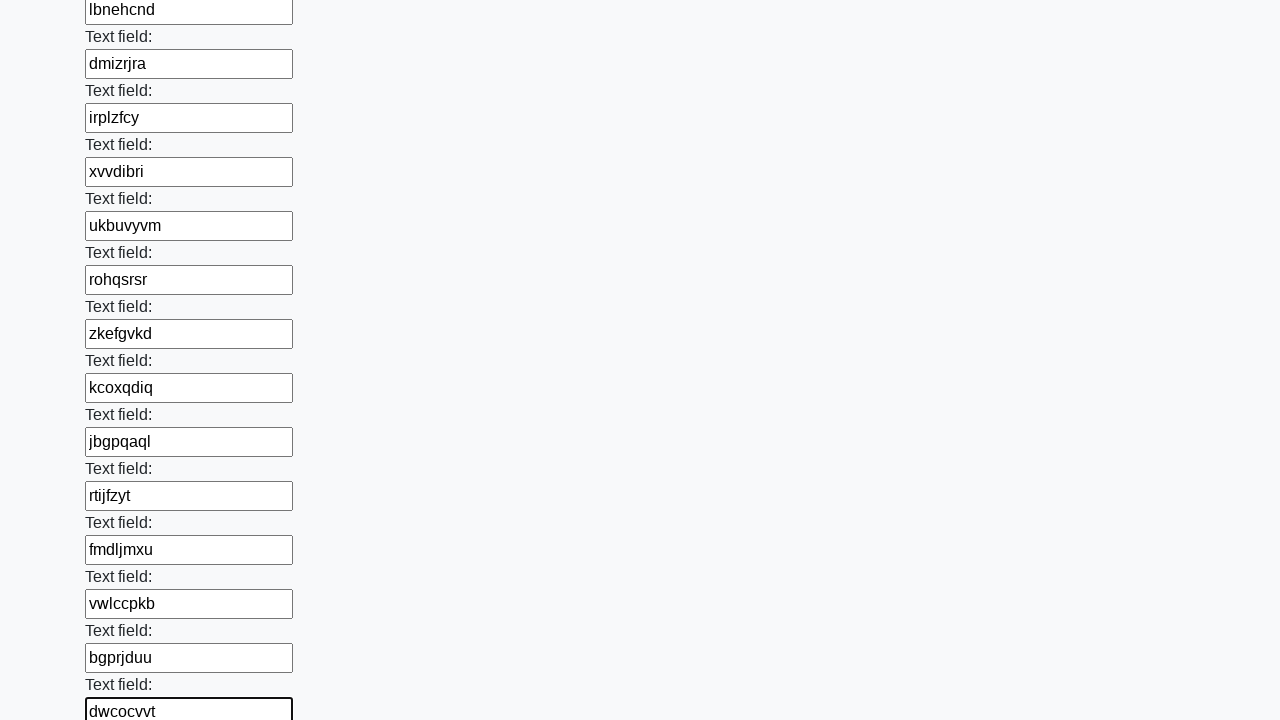

Filled input field with random text: 'mizlplvp' on input >> nth=40
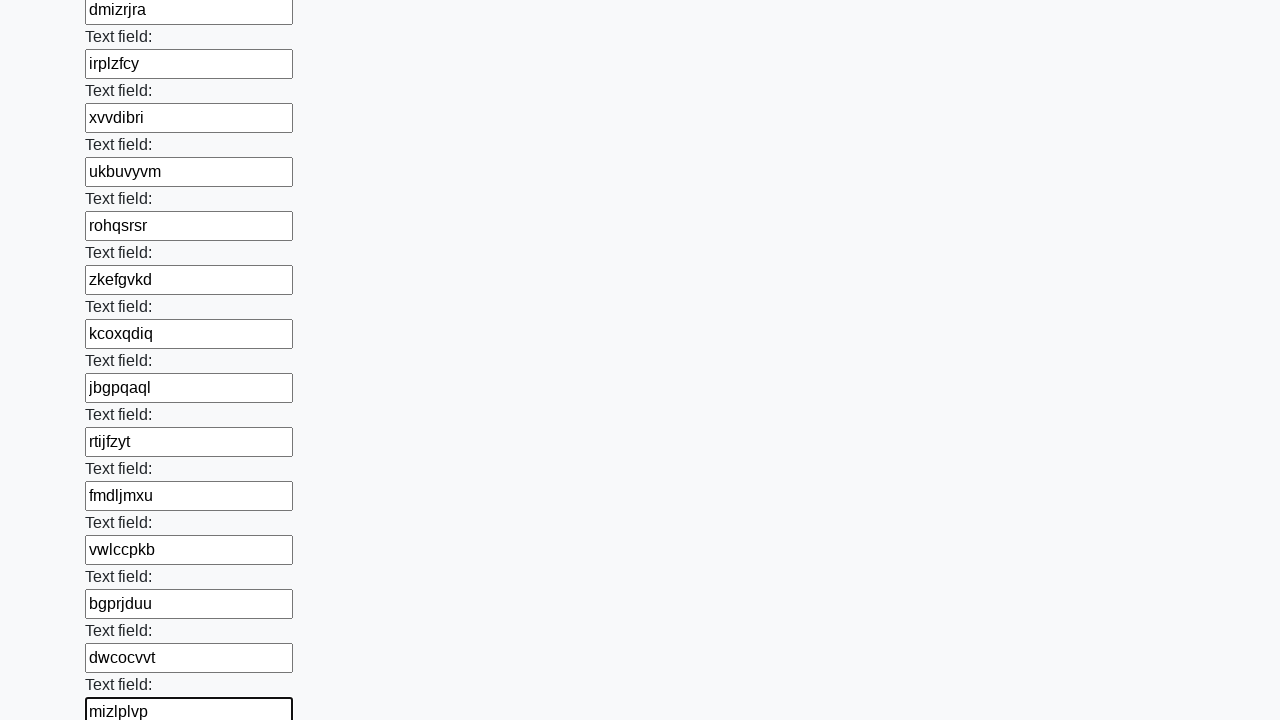

Filled input field with random text: 'yetstxno' on input >> nth=41
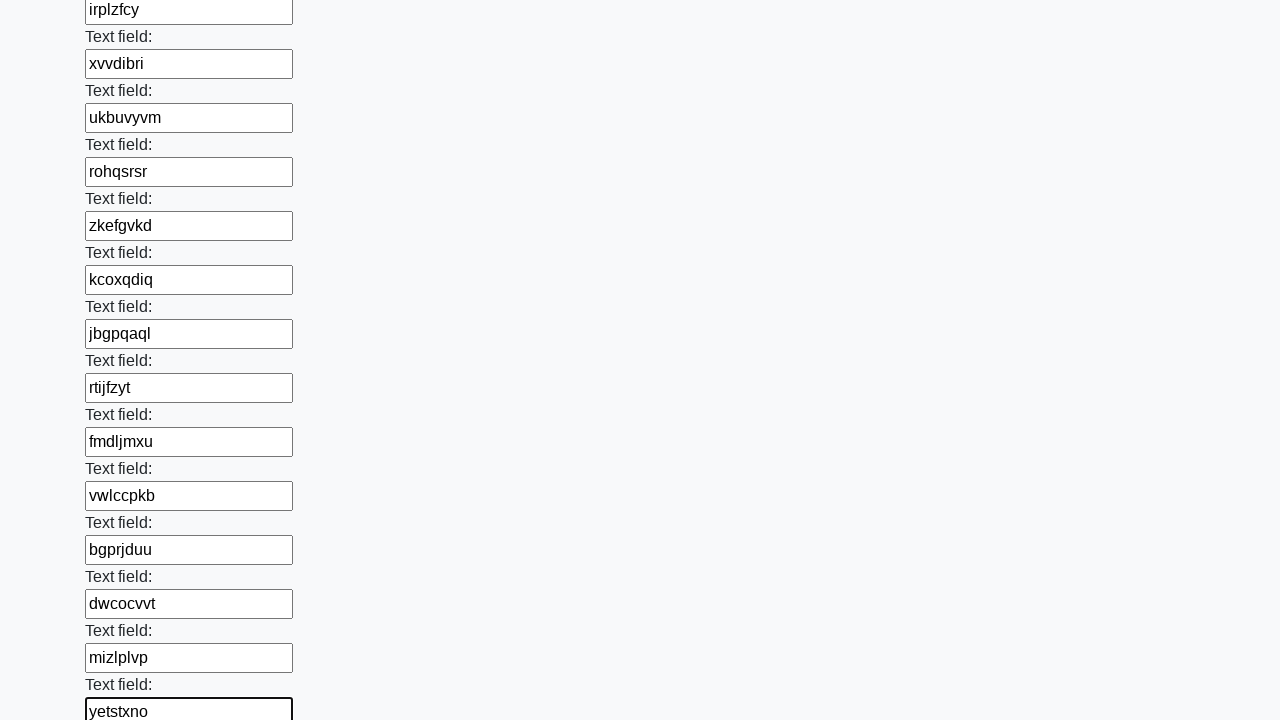

Filled input field with random text: 'yfdxlvsg' on input >> nth=42
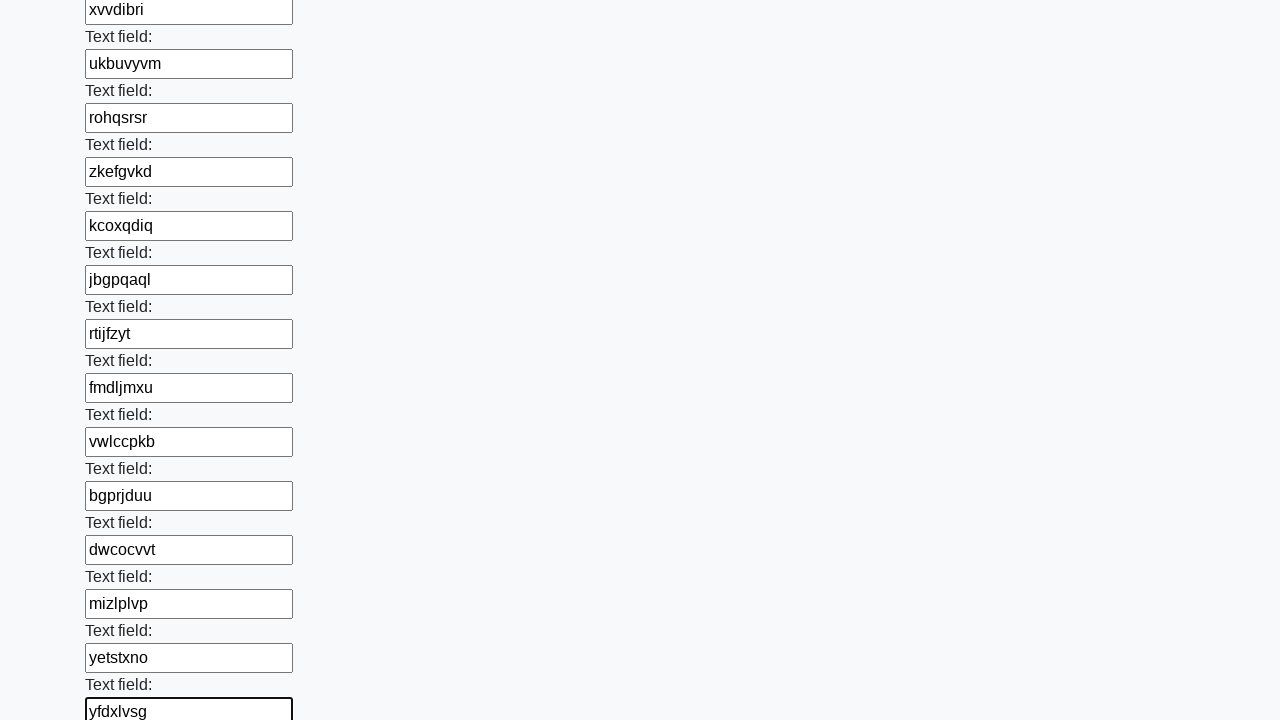

Filled input field with random text: 'zzfokgsy' on input >> nth=43
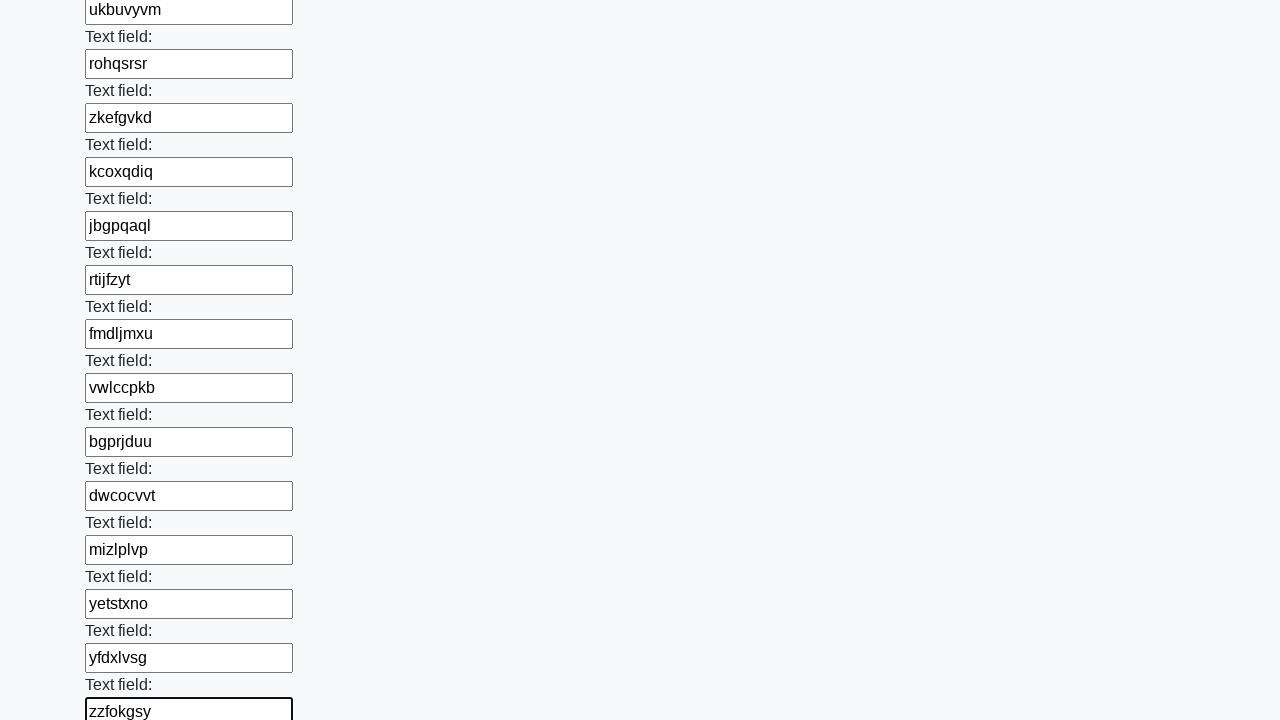

Filled input field with random text: 'brywumgt' on input >> nth=44
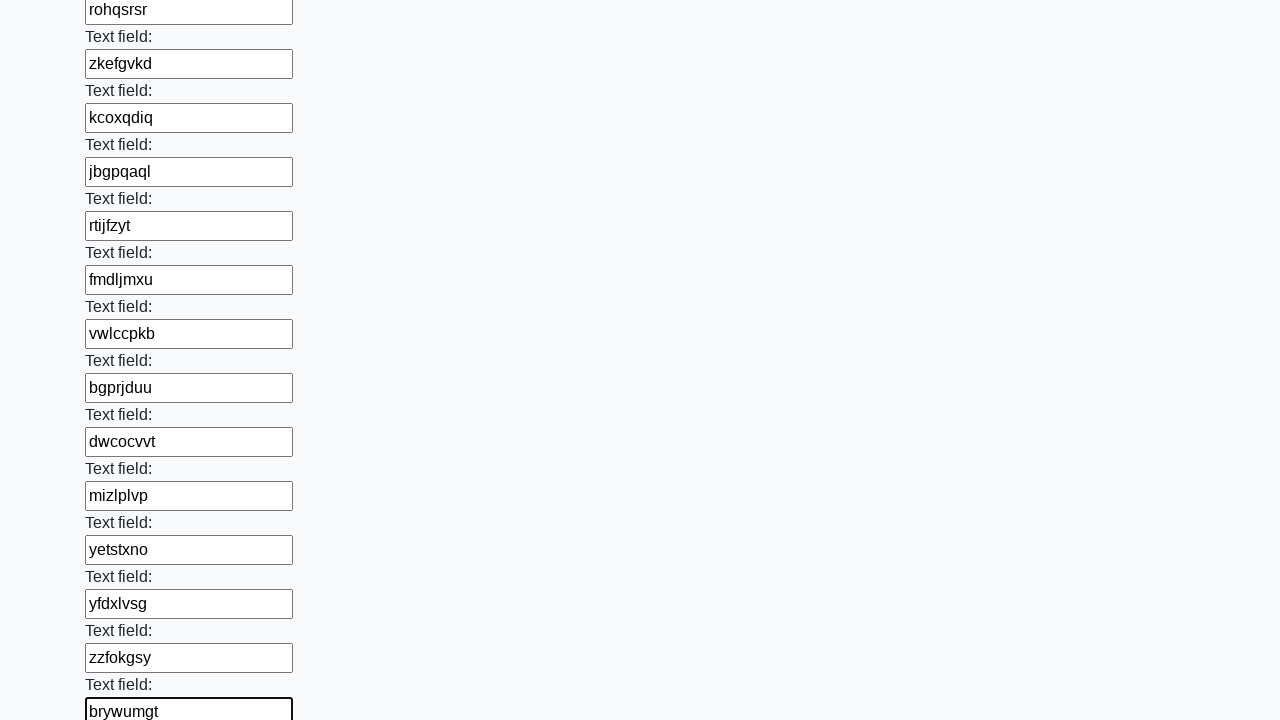

Filled input field with random text: 'crkipmab' on input >> nth=45
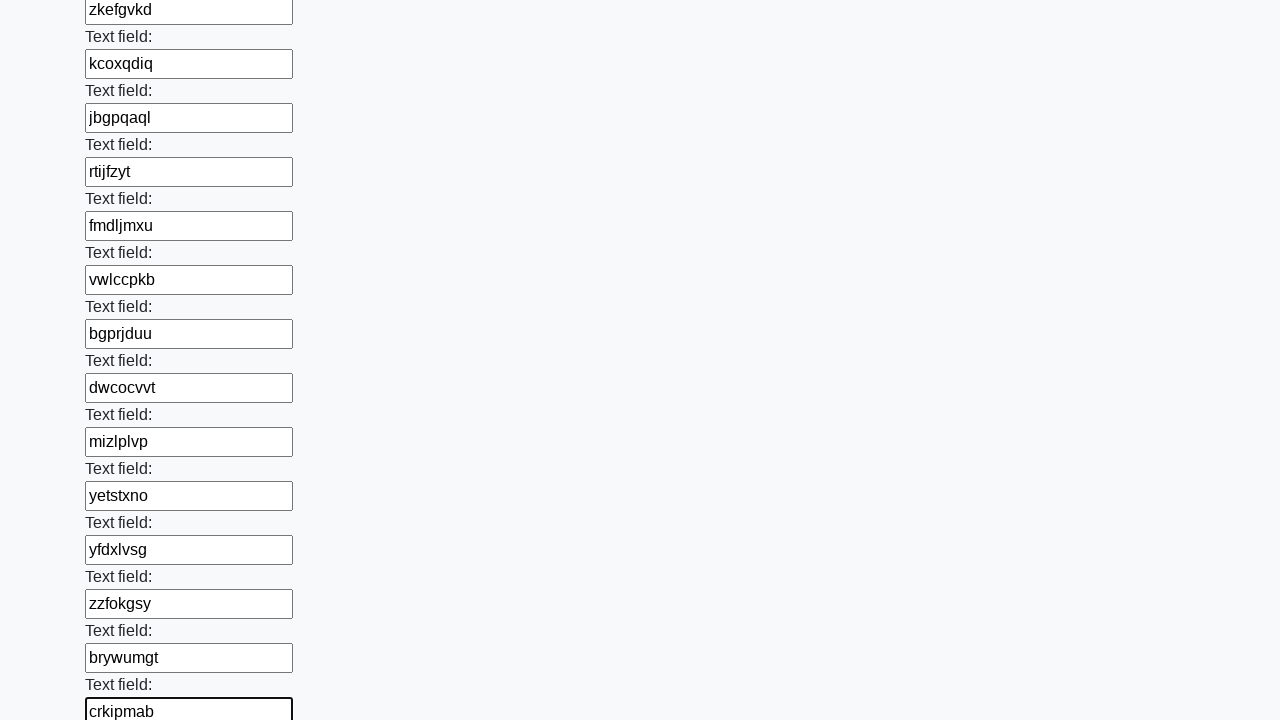

Filled input field with random text: 'cftjujzr' on input >> nth=46
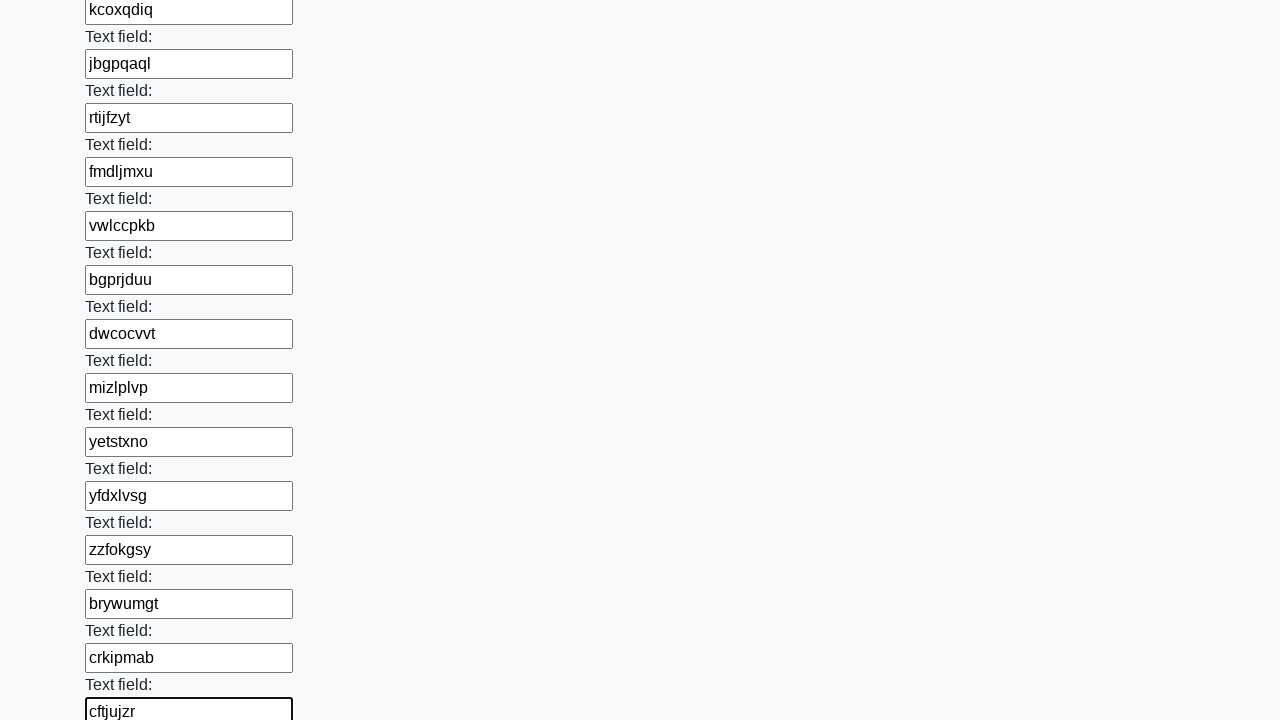

Filled input field with random text: 'tpdpawym' on input >> nth=47
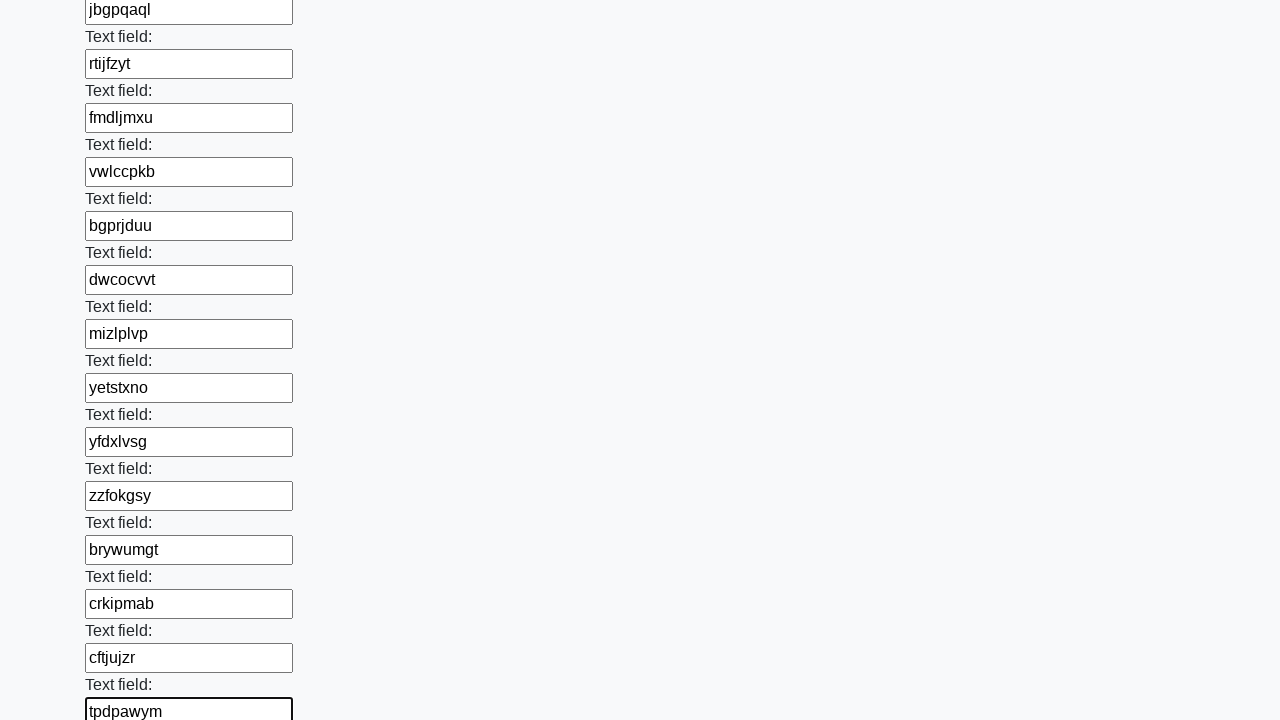

Filled input field with random text: 'toxtuasn' on input >> nth=48
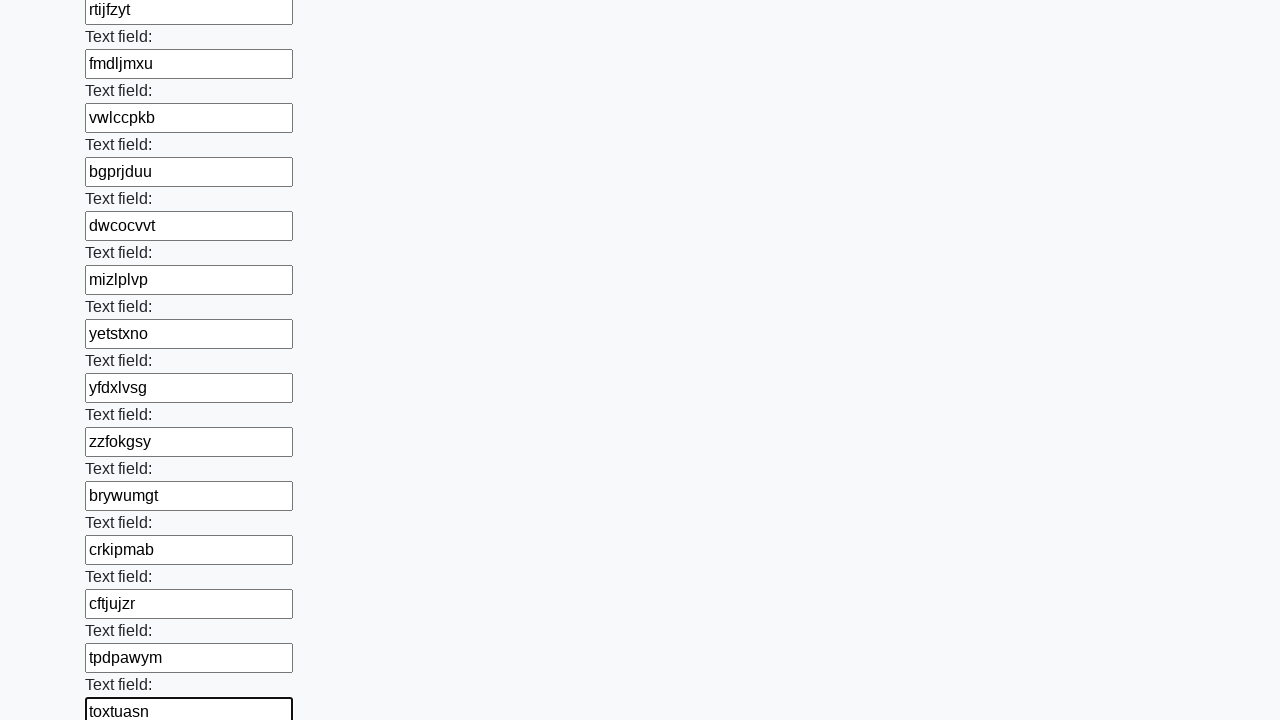

Filled input field with random text: 'bgxxvatv' on input >> nth=49
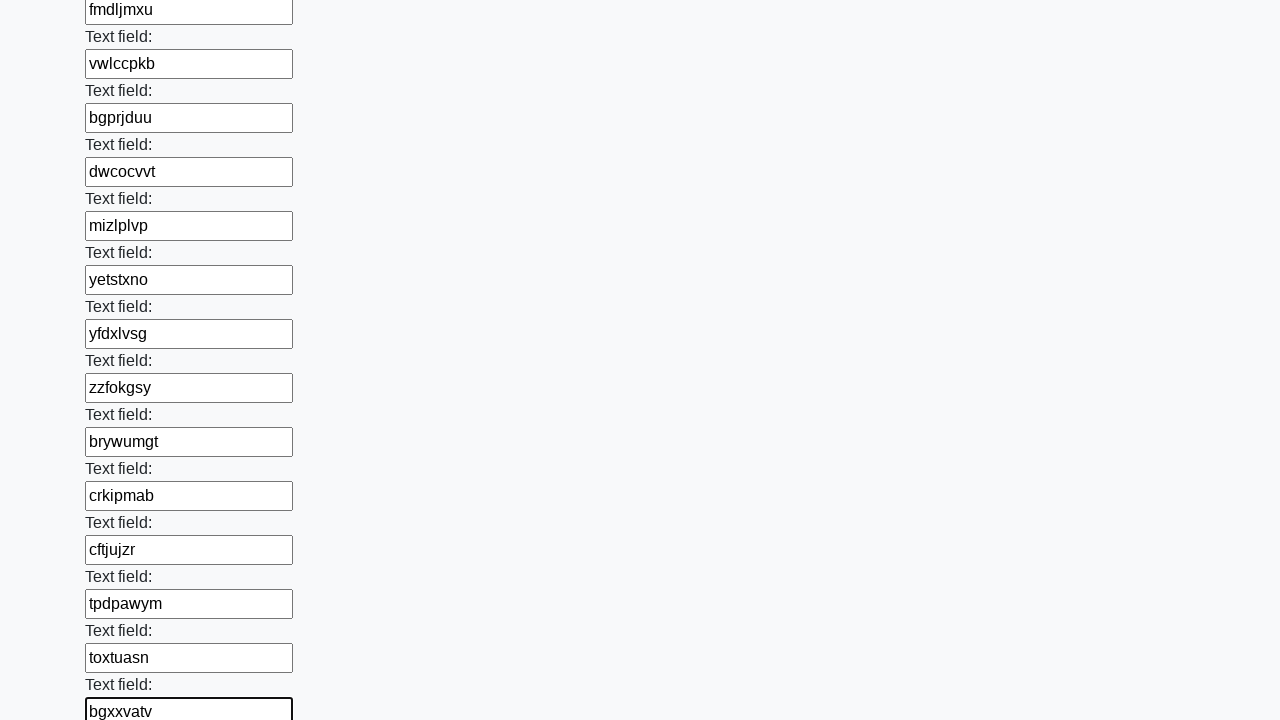

Filled input field with random text: 'jfmapurr' on input >> nth=50
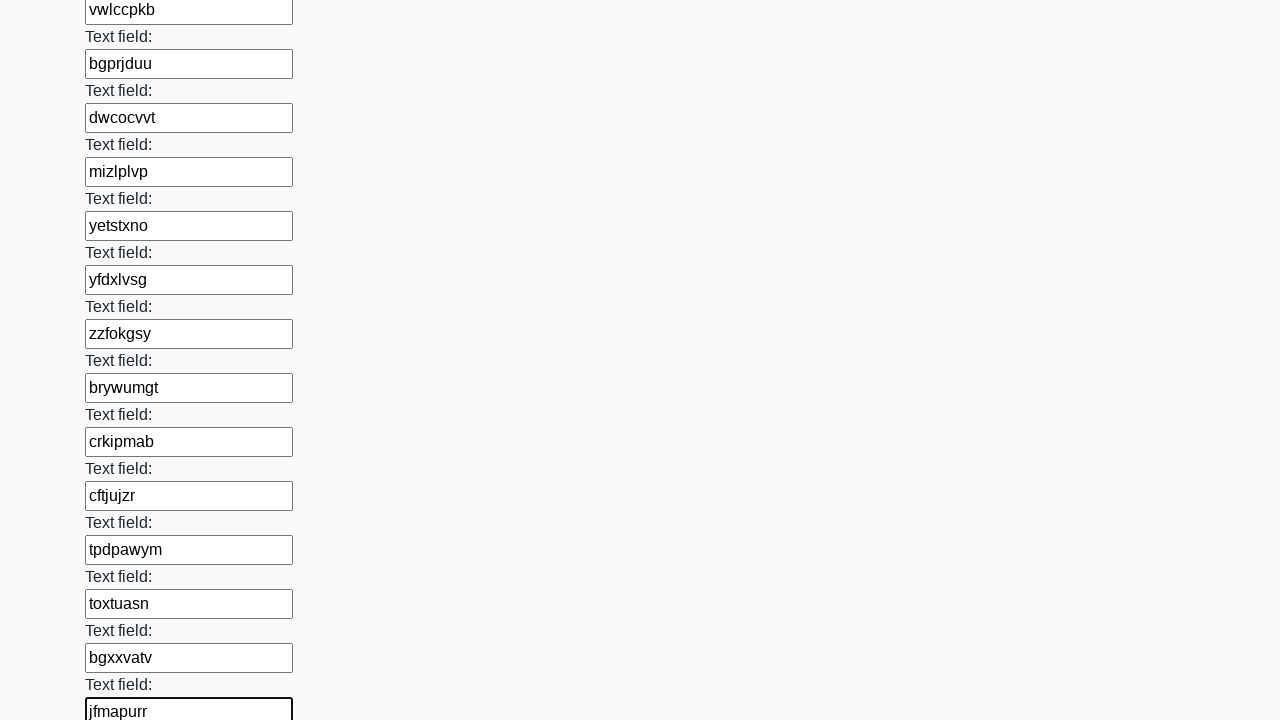

Filled input field with random text: 'ojercucc' on input >> nth=51
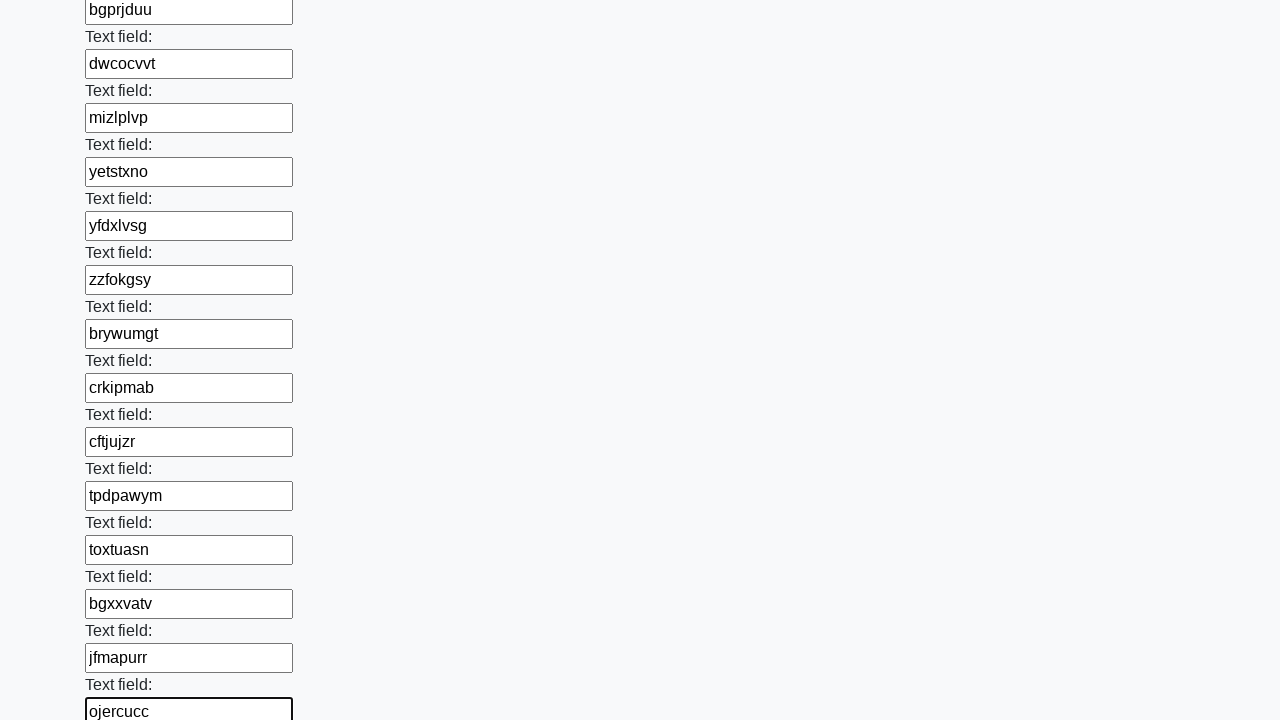

Filled input field with random text: 'ovelxooe' on input >> nth=52
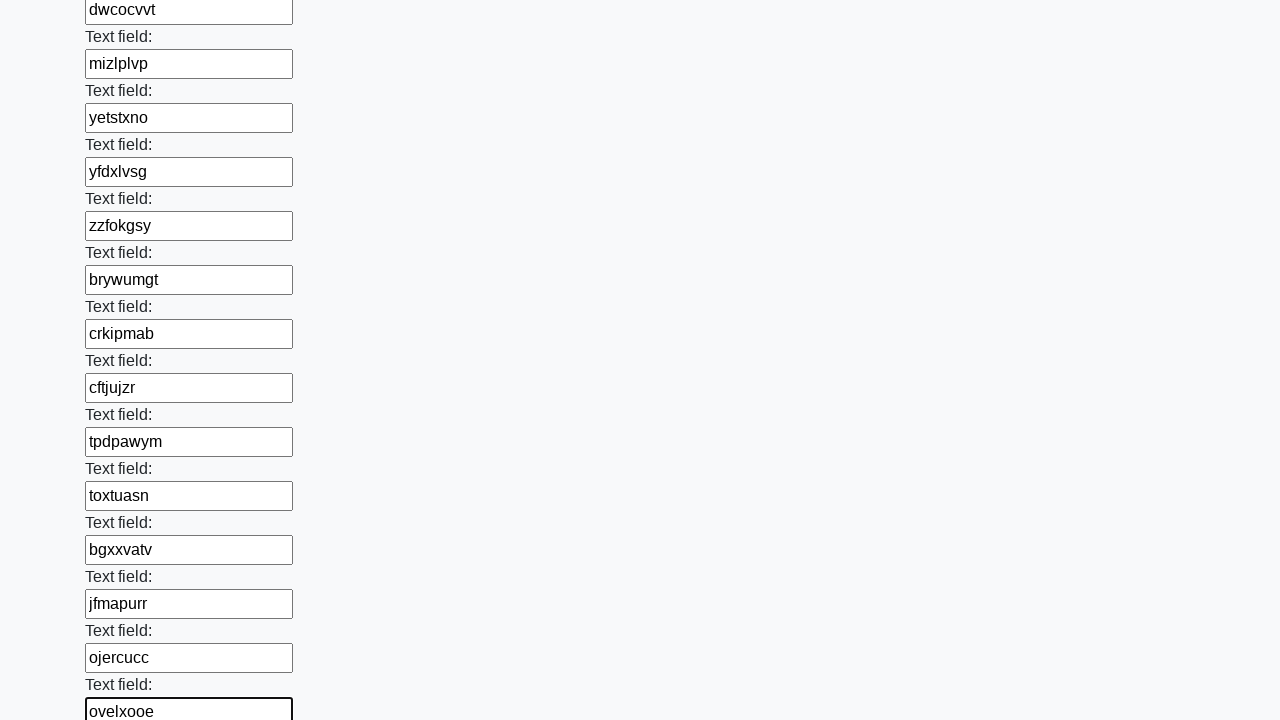

Filled input field with random text: 'ulwgusmb' on input >> nth=53
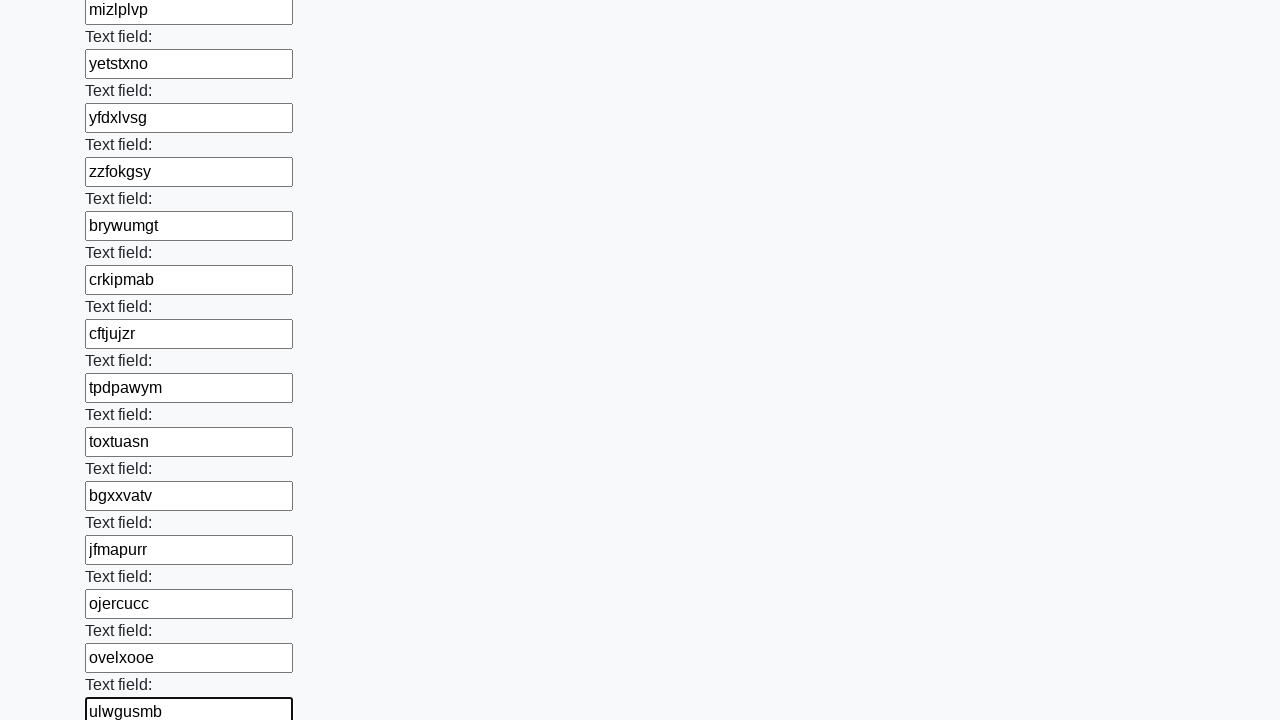

Filled input field with random text: 'utqsvhhk' on input >> nth=54
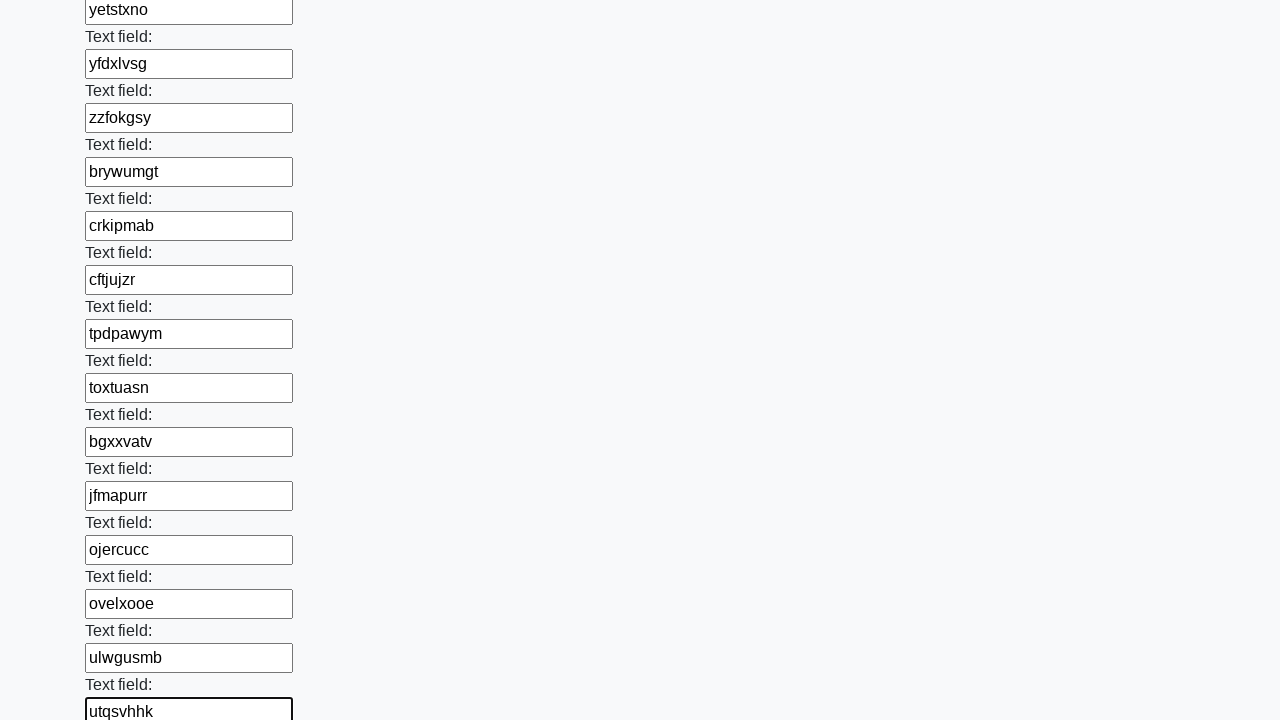

Filled input field with random text: 'yycsyone' on input >> nth=55
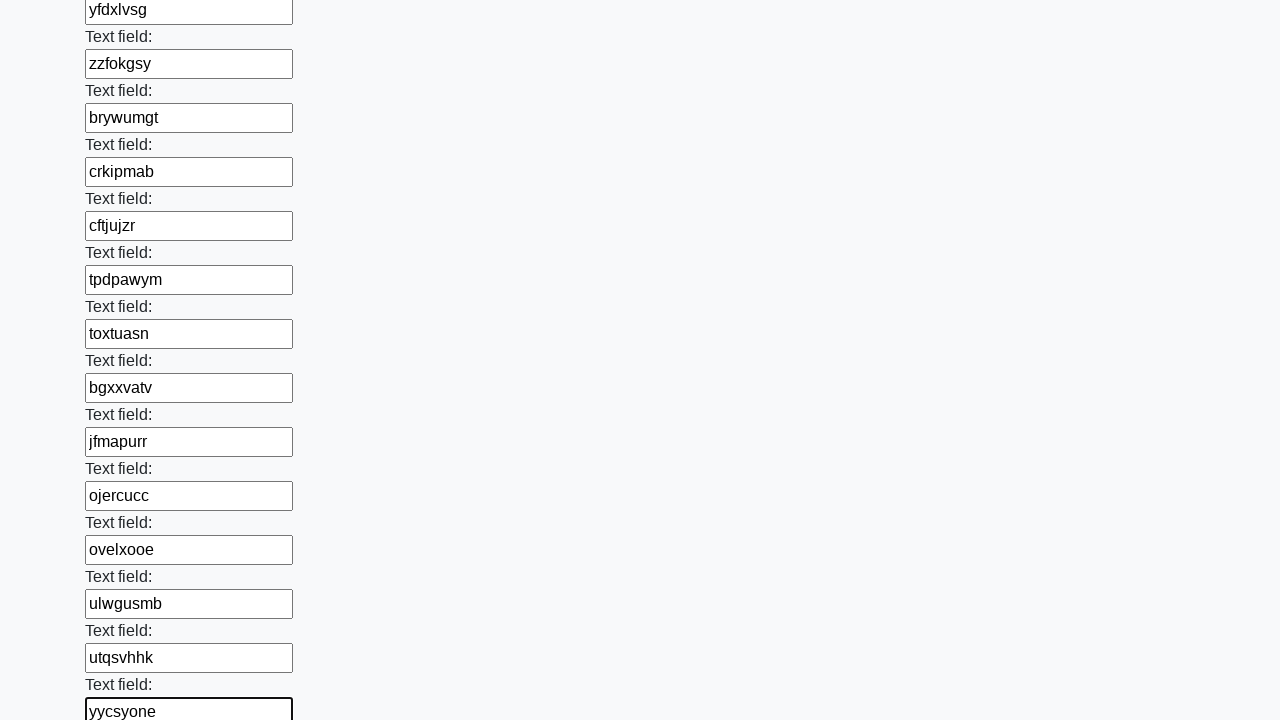

Filled input field with random text: 'uqkcdrvd' on input >> nth=56
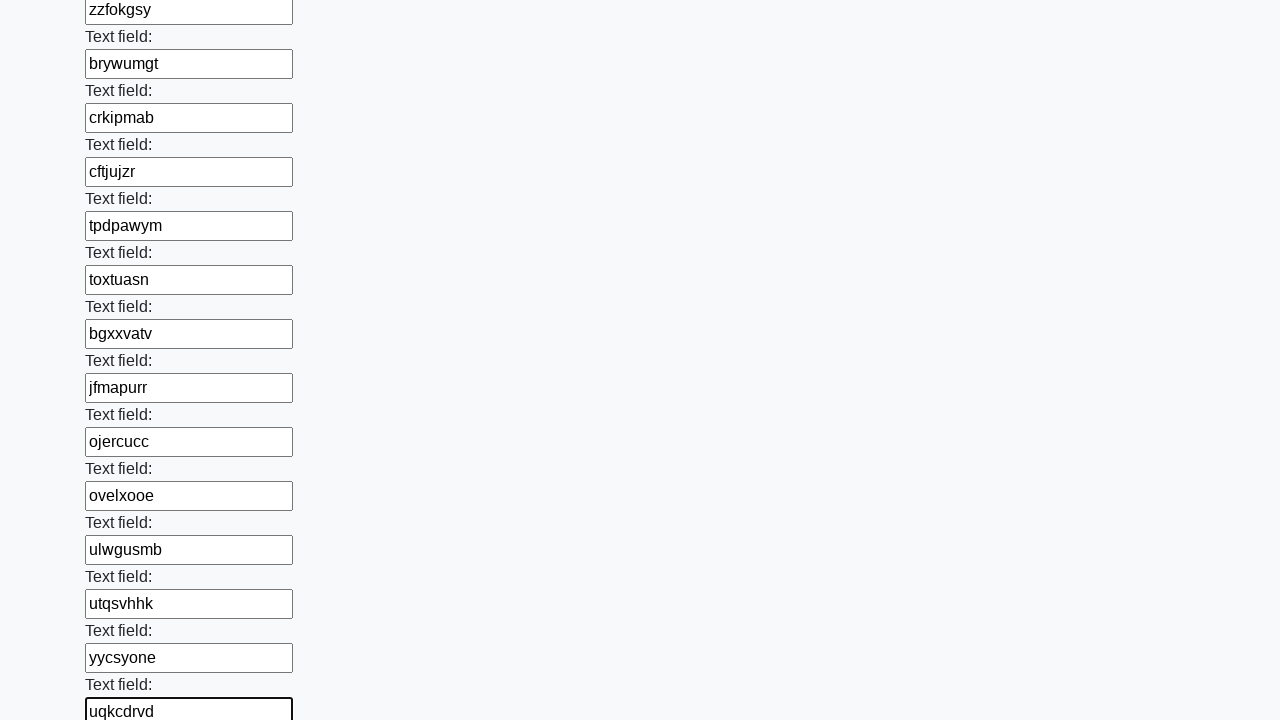

Filled input field with random text: 'xngjkxga' on input >> nth=57
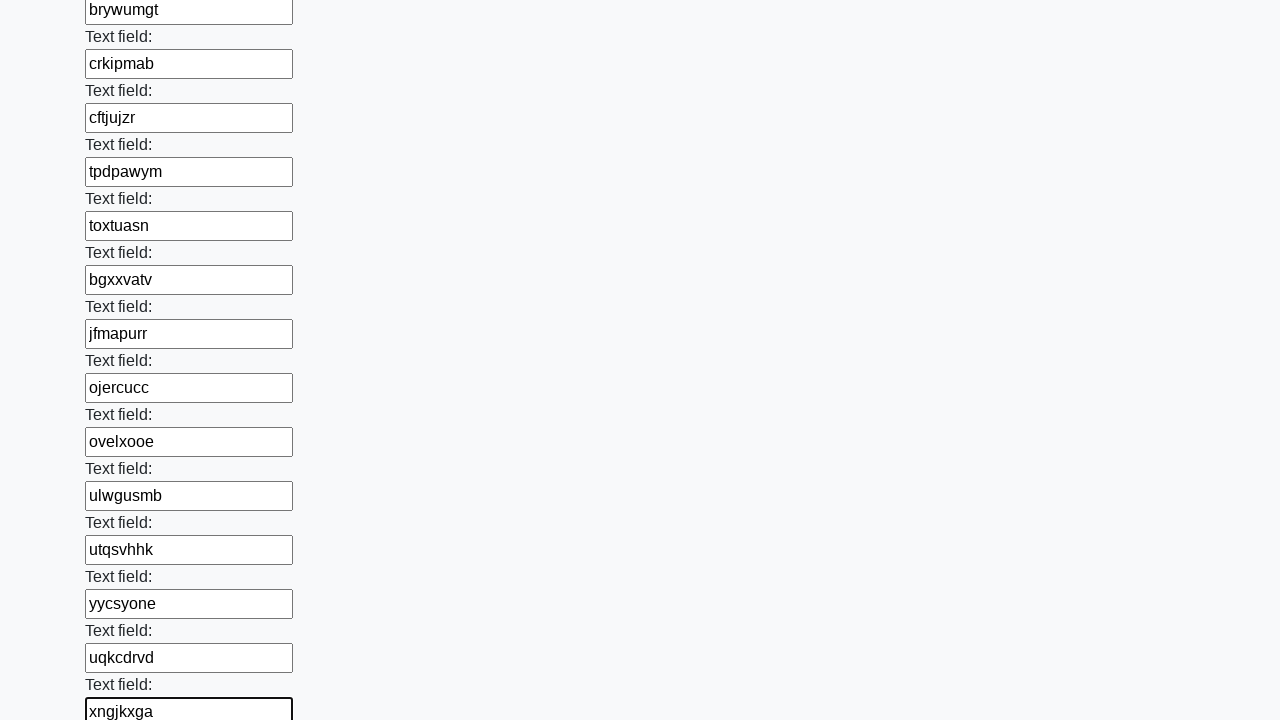

Filled input field with random text: 'ixfquijl' on input >> nth=58
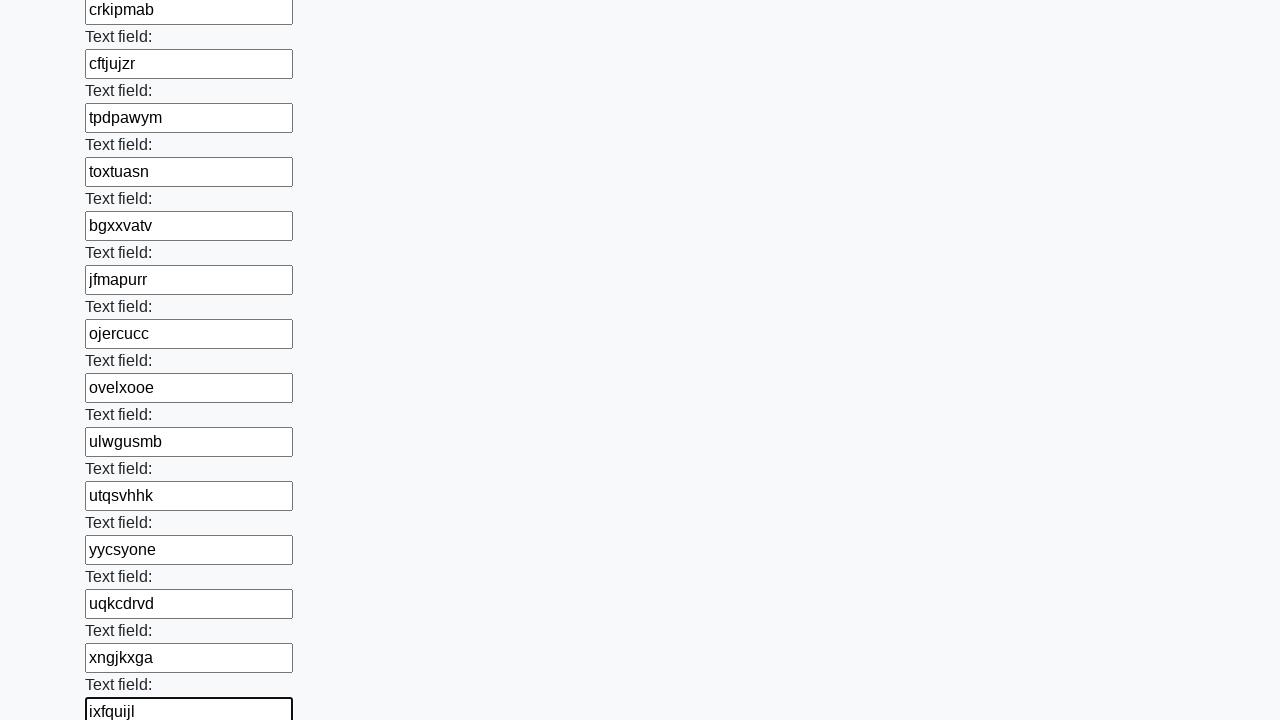

Filled input field with random text: 'jmjofbbs' on input >> nth=59
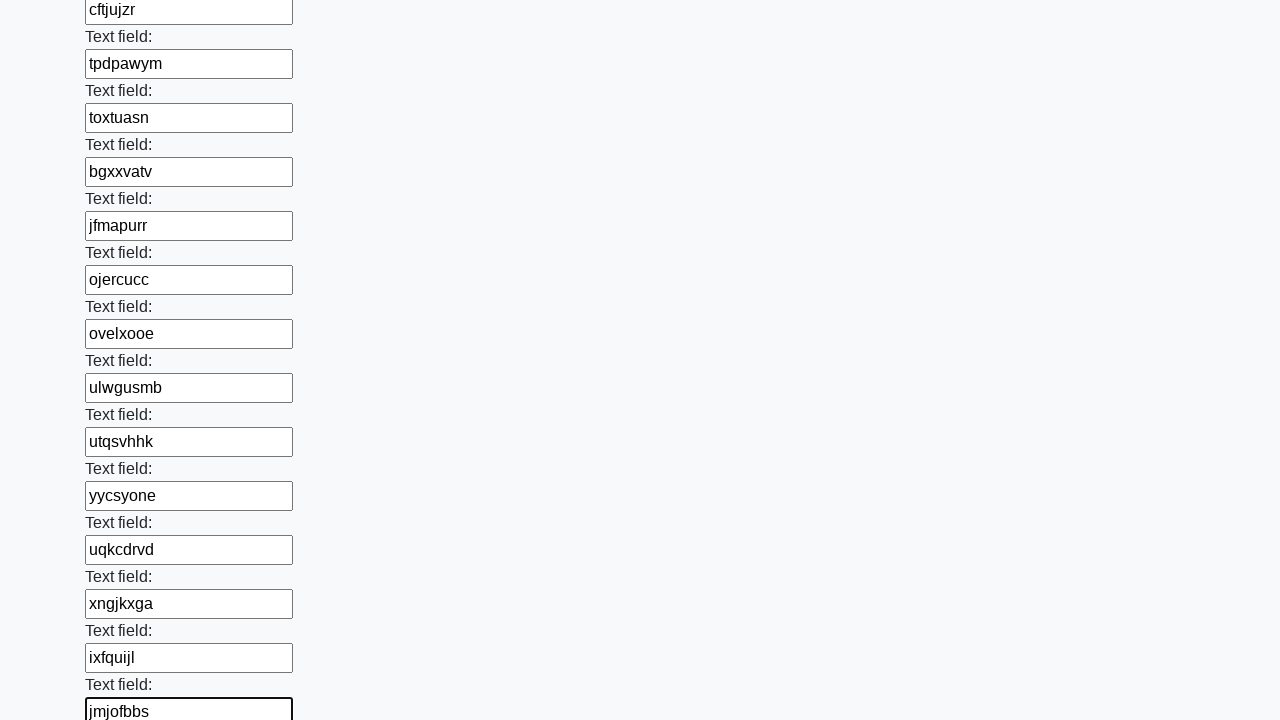

Filled input field with random text: 'rhnsngcf' on input >> nth=60
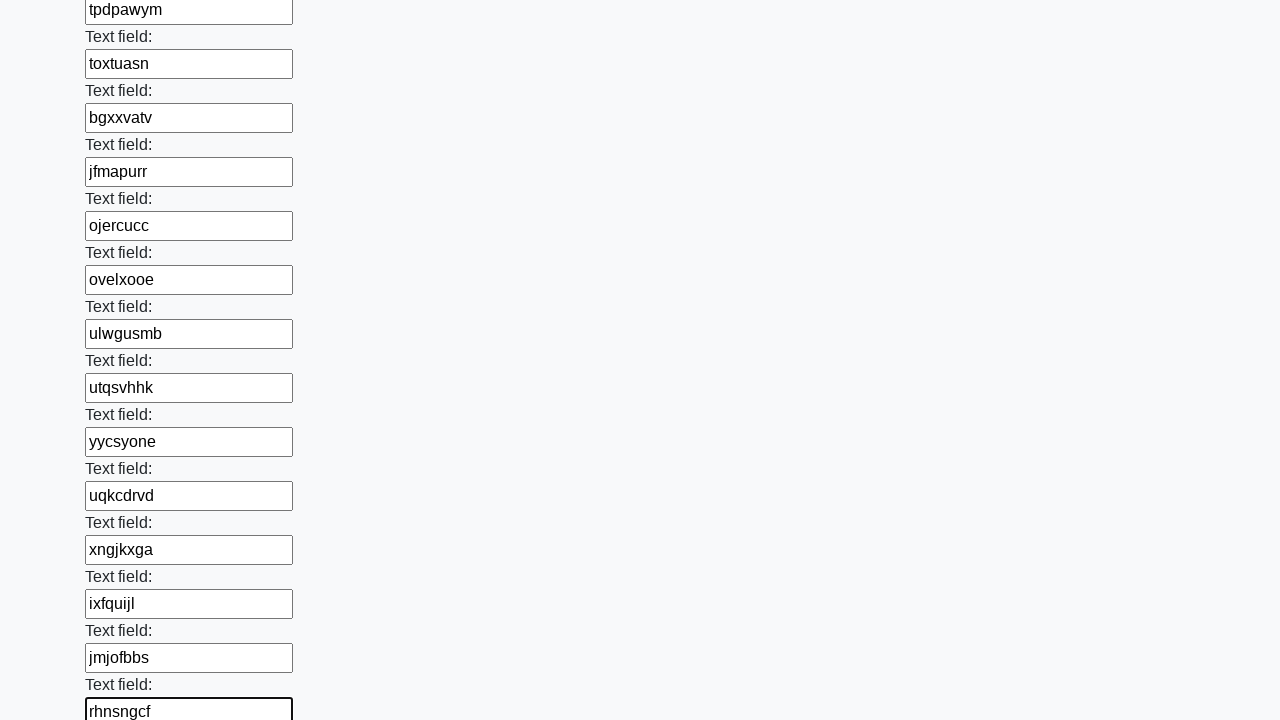

Filled input field with random text: 'zimmylva' on input >> nth=61
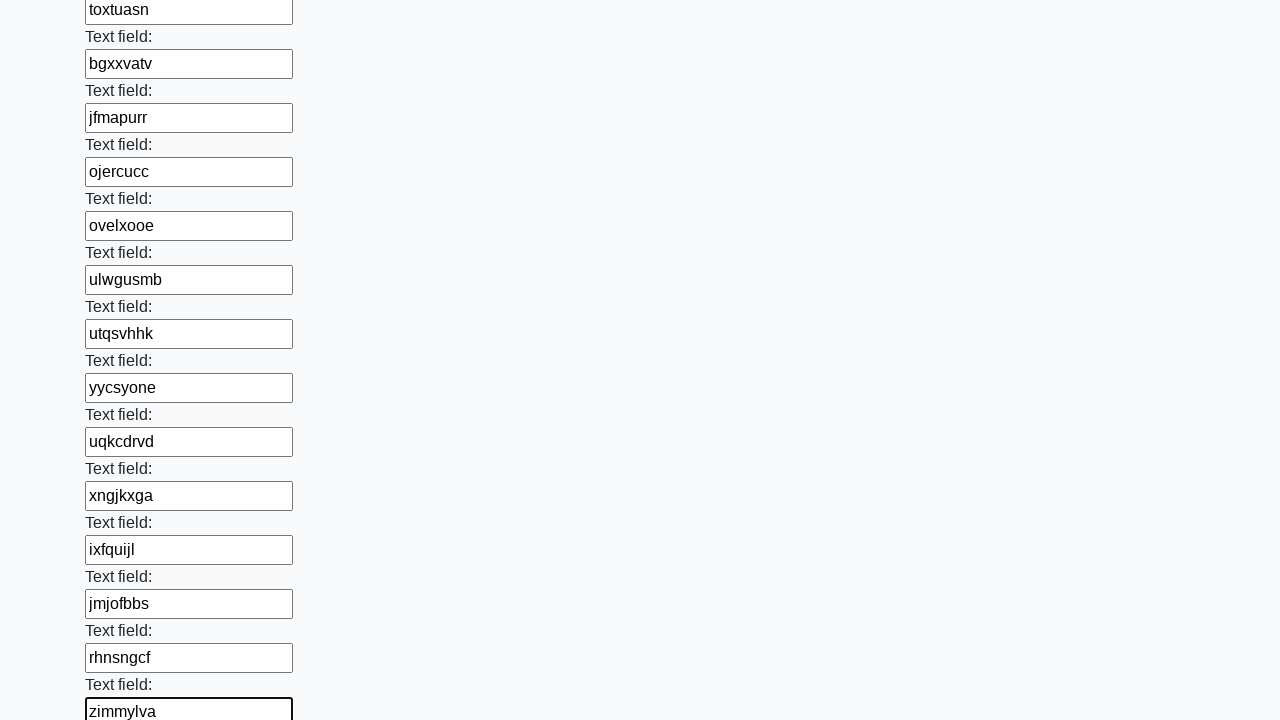

Filled input field with random text: 'cjhmvvmp' on input >> nth=62
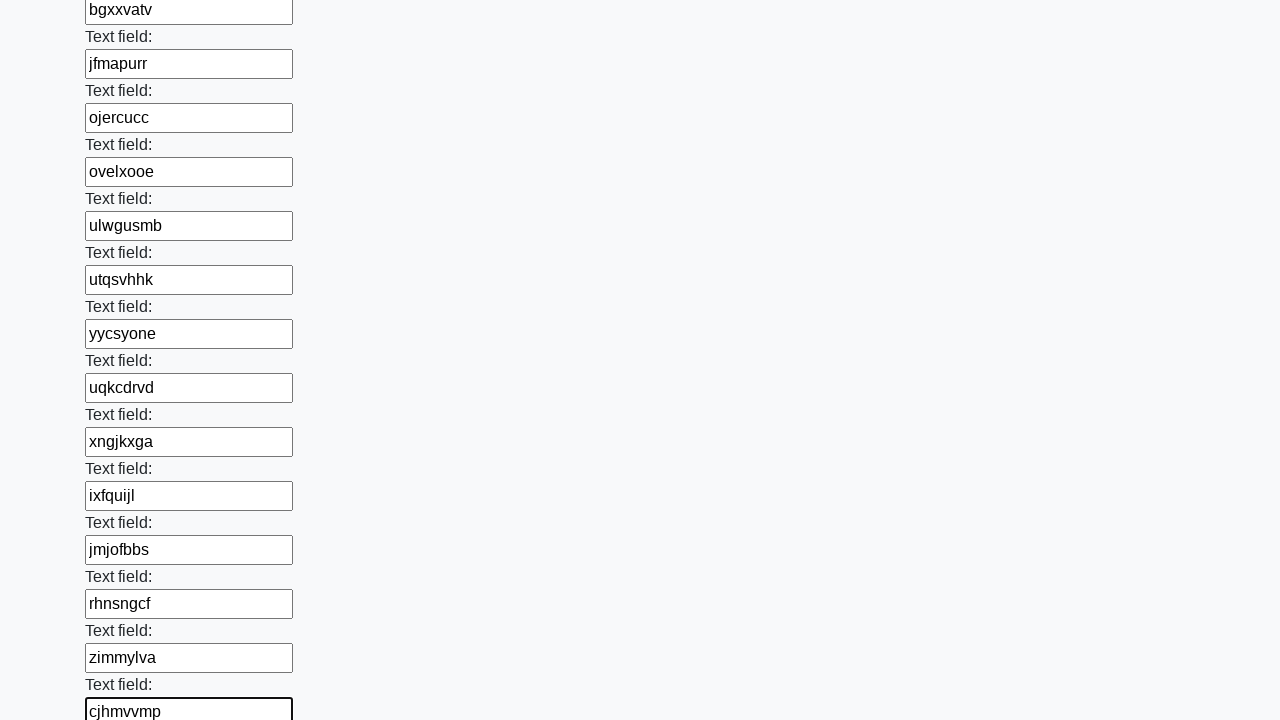

Filled input field with random text: 'tciudlul' on input >> nth=63
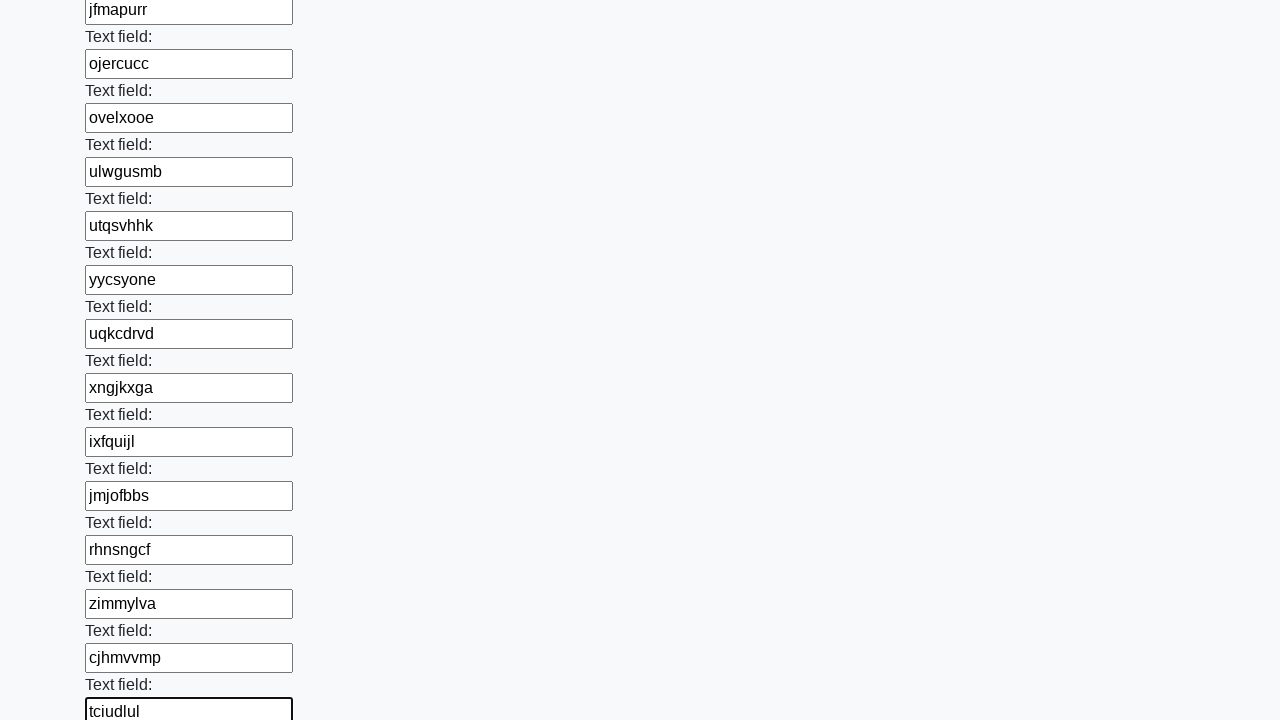

Filled input field with random text: 'expsaocg' on input >> nth=64
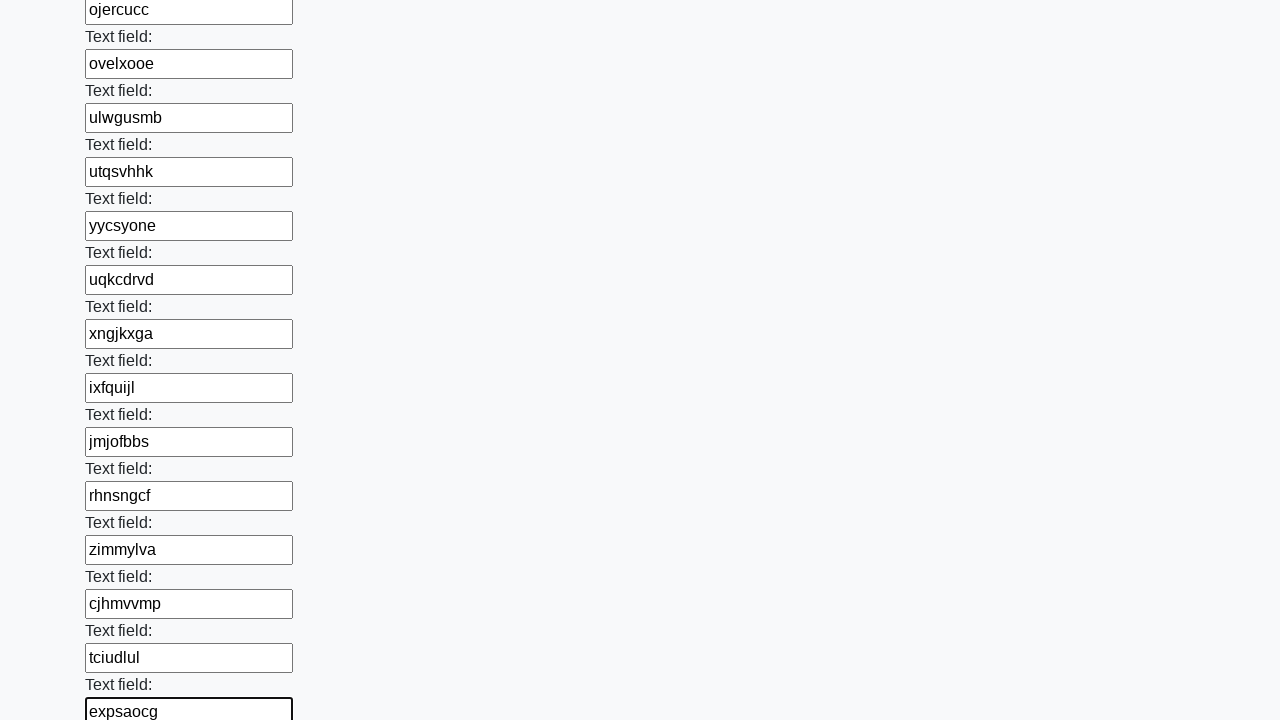

Filled input field with random text: 'tfhoxghv' on input >> nth=65
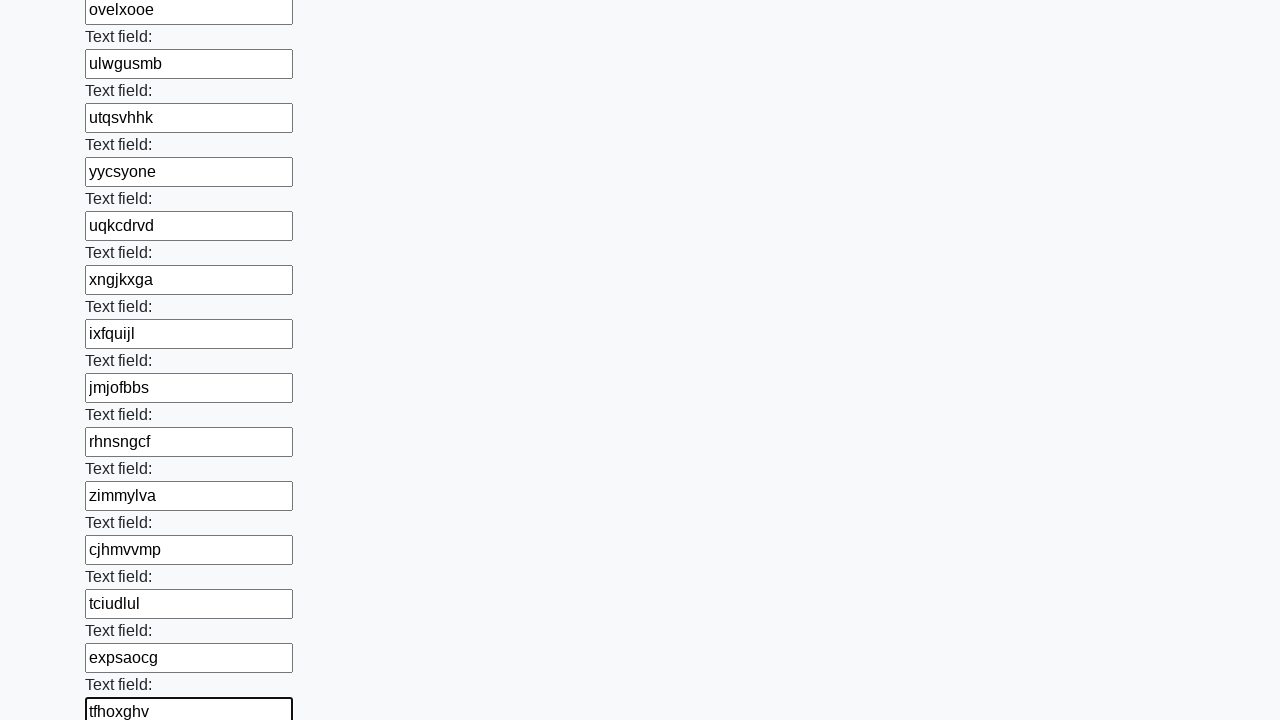

Filled input field with random text: 'wpzmqihm' on input >> nth=66
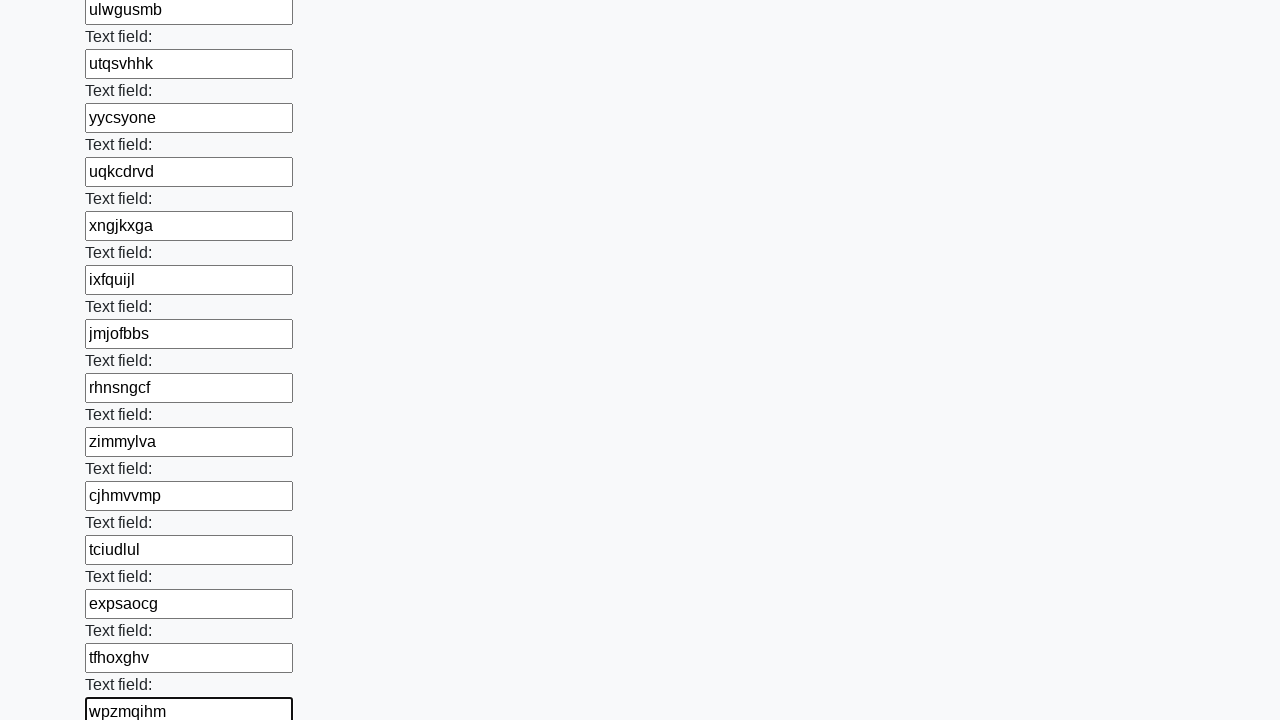

Filled input field with random text: 'otubccoe' on input >> nth=67
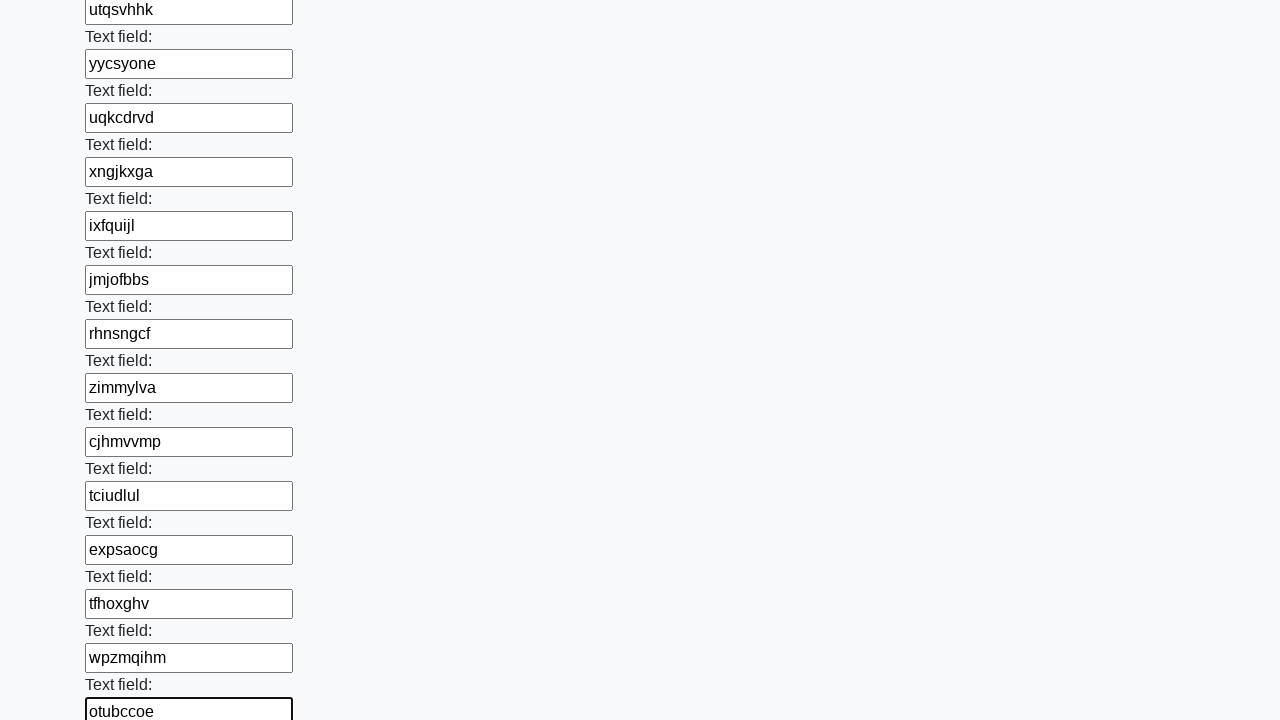

Filled input field with random text: 'uibujizb' on input >> nth=68
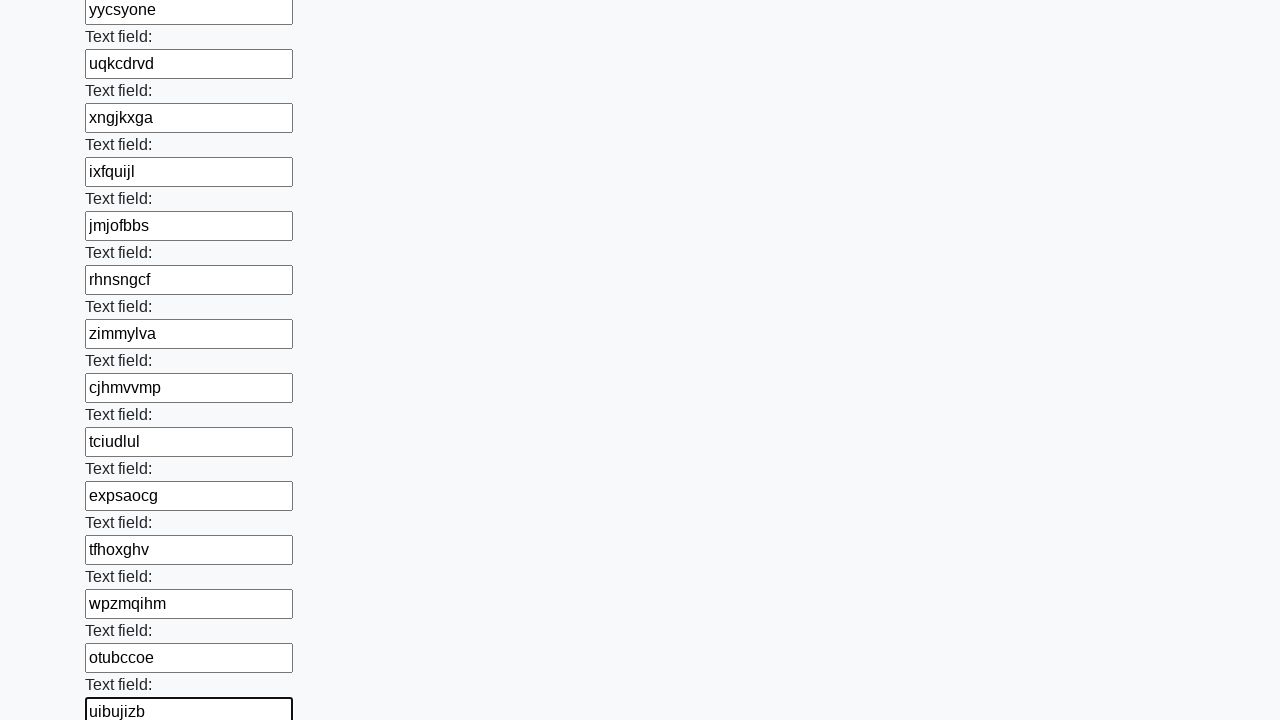

Filled input field with random text: 'gyklwslj' on input >> nth=69
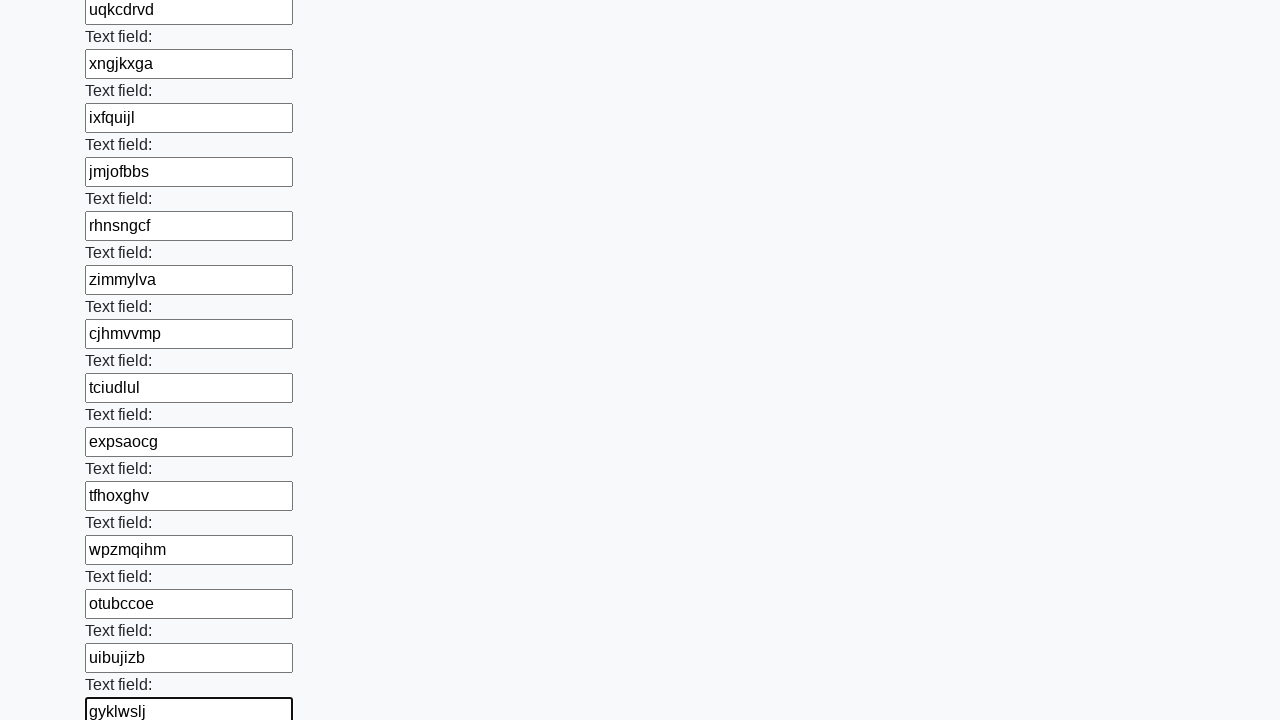

Filled input field with random text: 'nstrdnow' on input >> nth=70
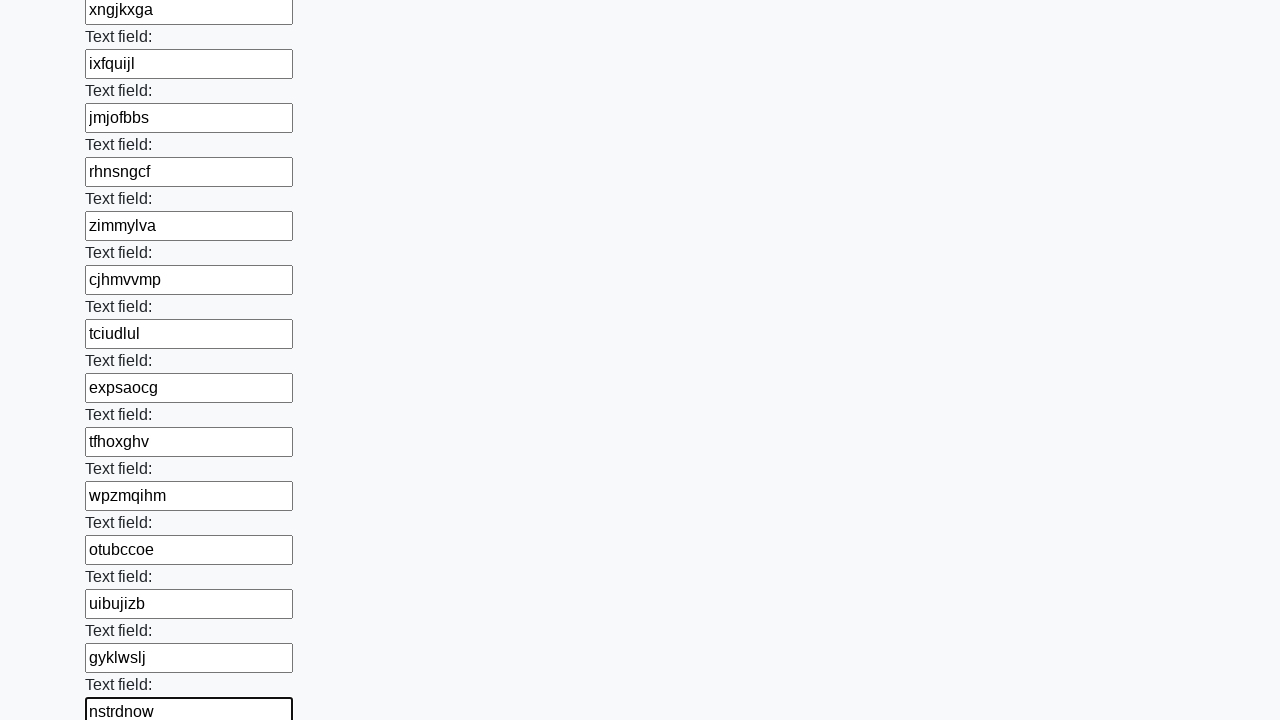

Filled input field with random text: 'tnihjvri' on input >> nth=71
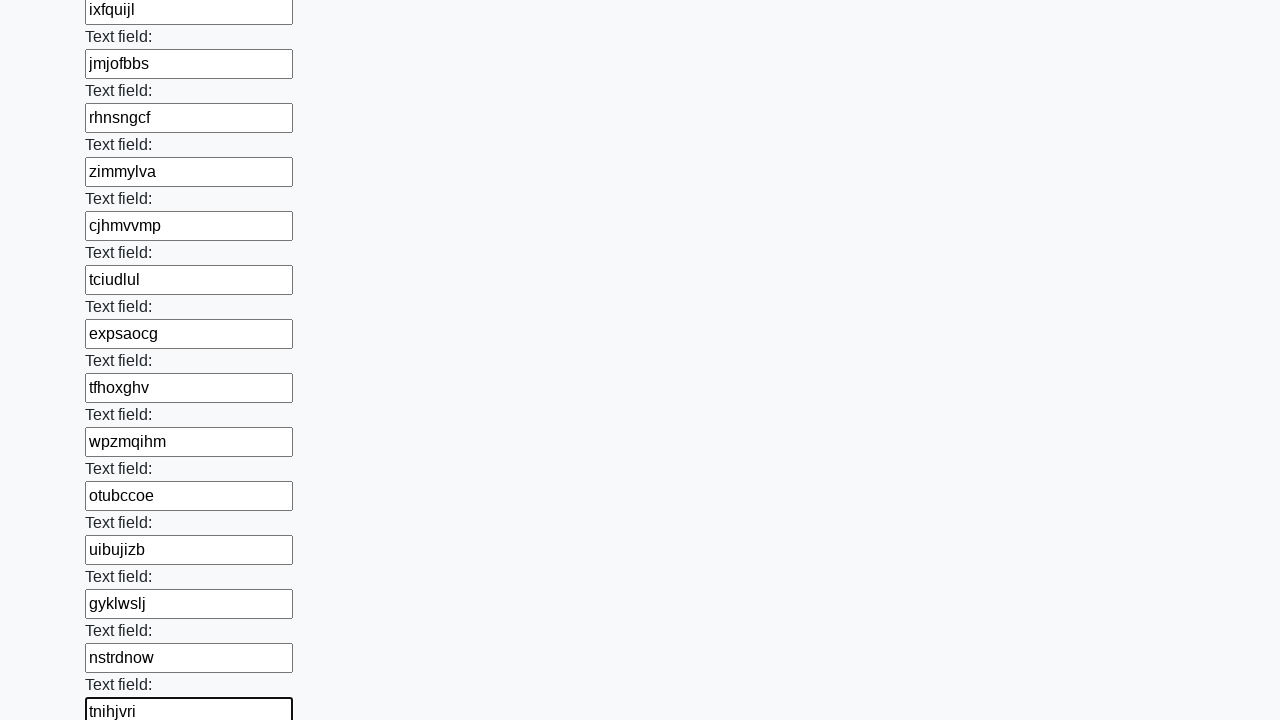

Filled input field with random text: 'tmrzymnf' on input >> nth=72
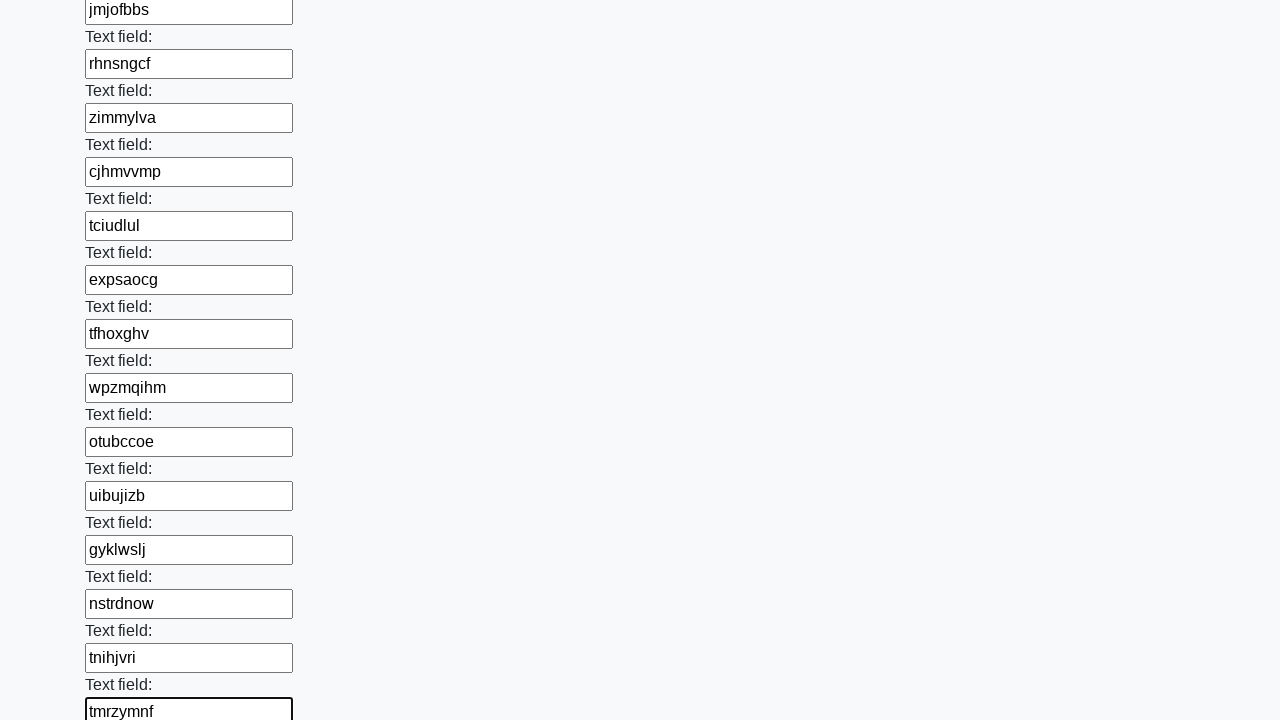

Filled input field with random text: 'gtxmddoo' on input >> nth=73
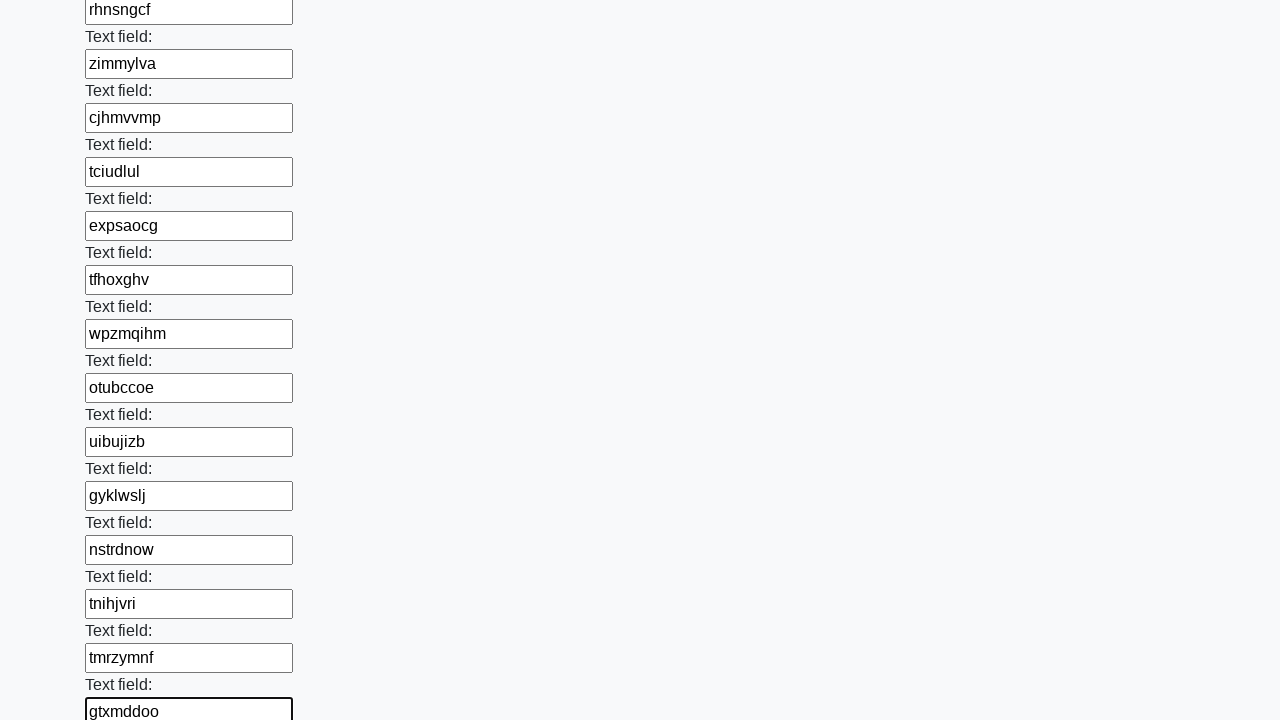

Filled input field with random text: 'twlsaifx' on input >> nth=74
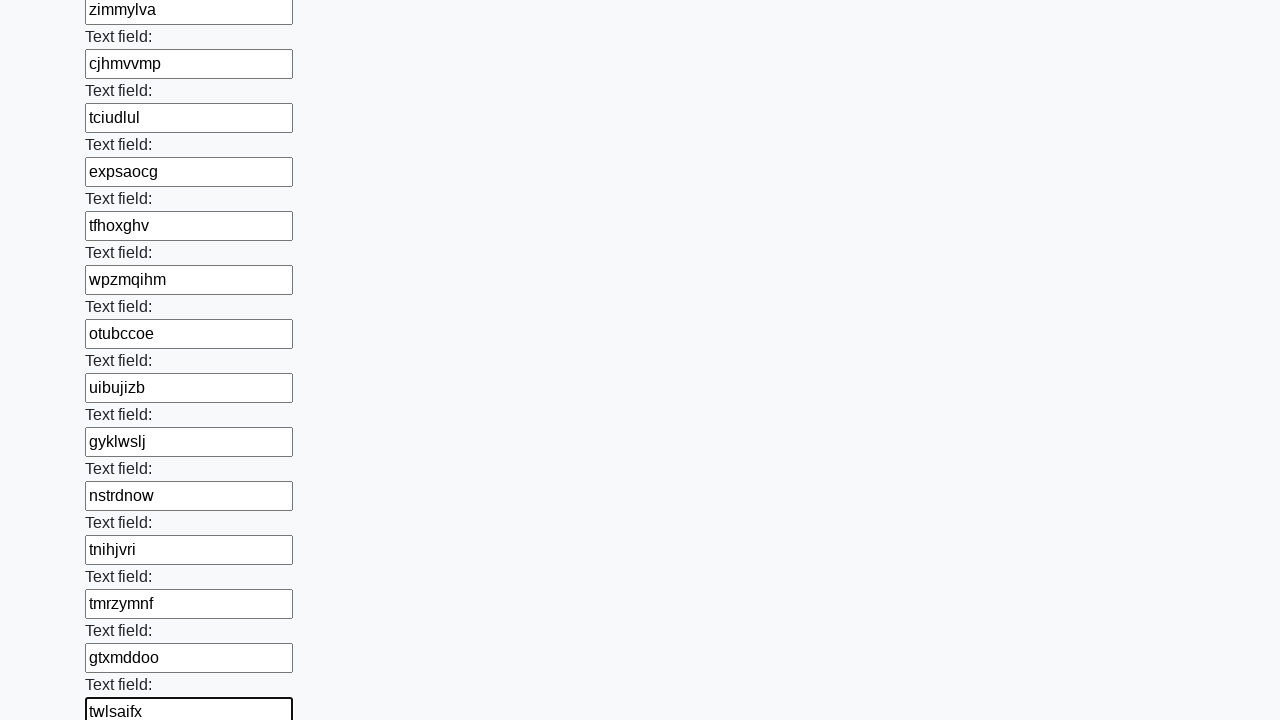

Filled input field with random text: 'zfcbkocy' on input >> nth=75
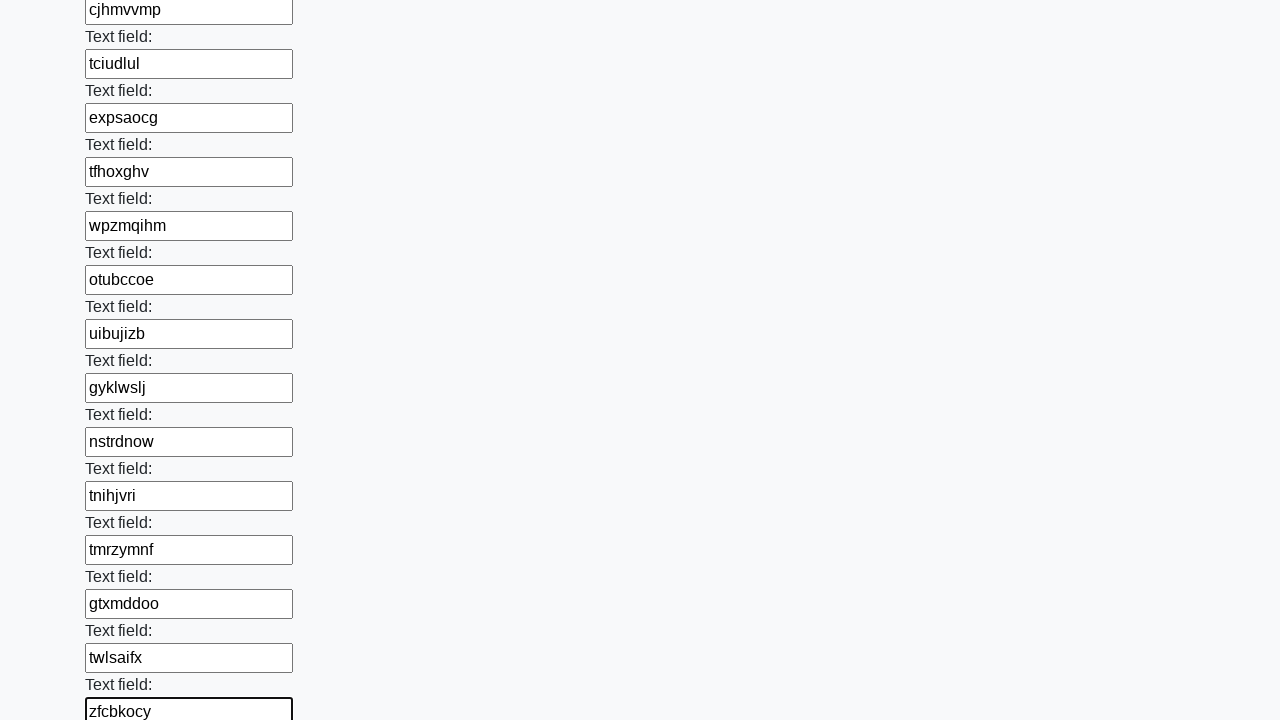

Filled input field with random text: 'xvfatvdd' on input >> nth=76
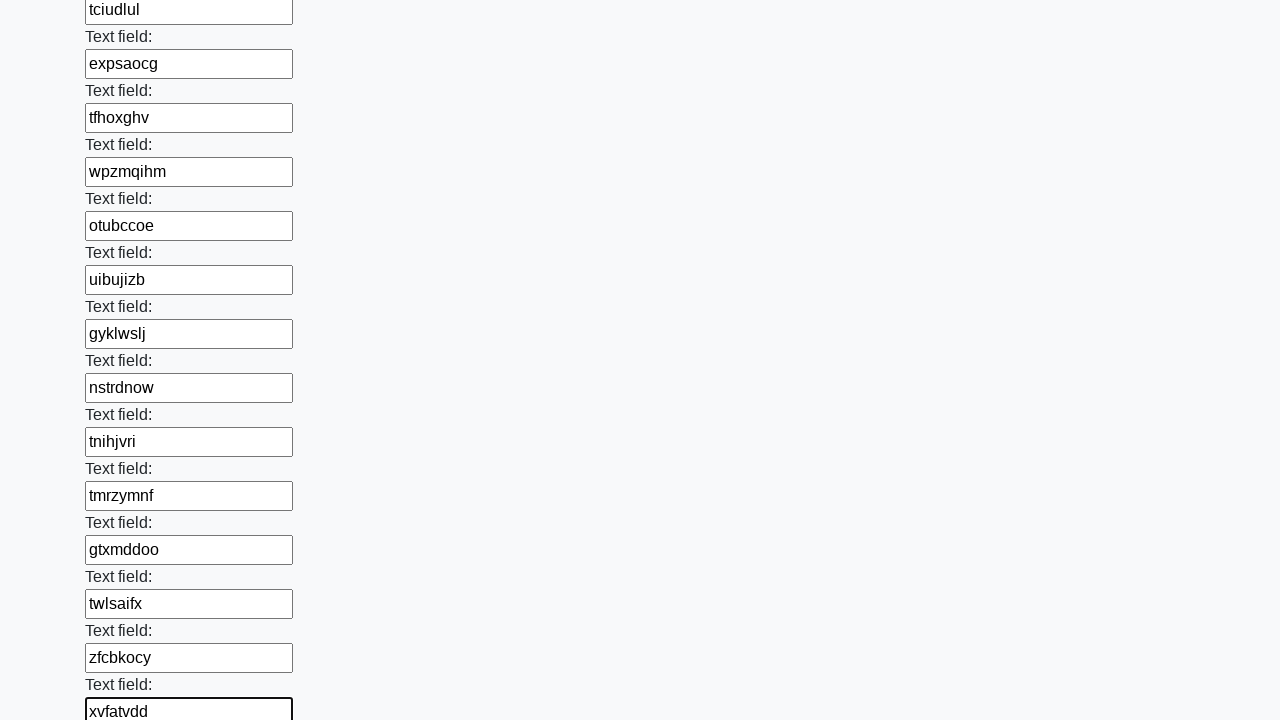

Filled input field with random text: 'lgtzrgix' on input >> nth=77
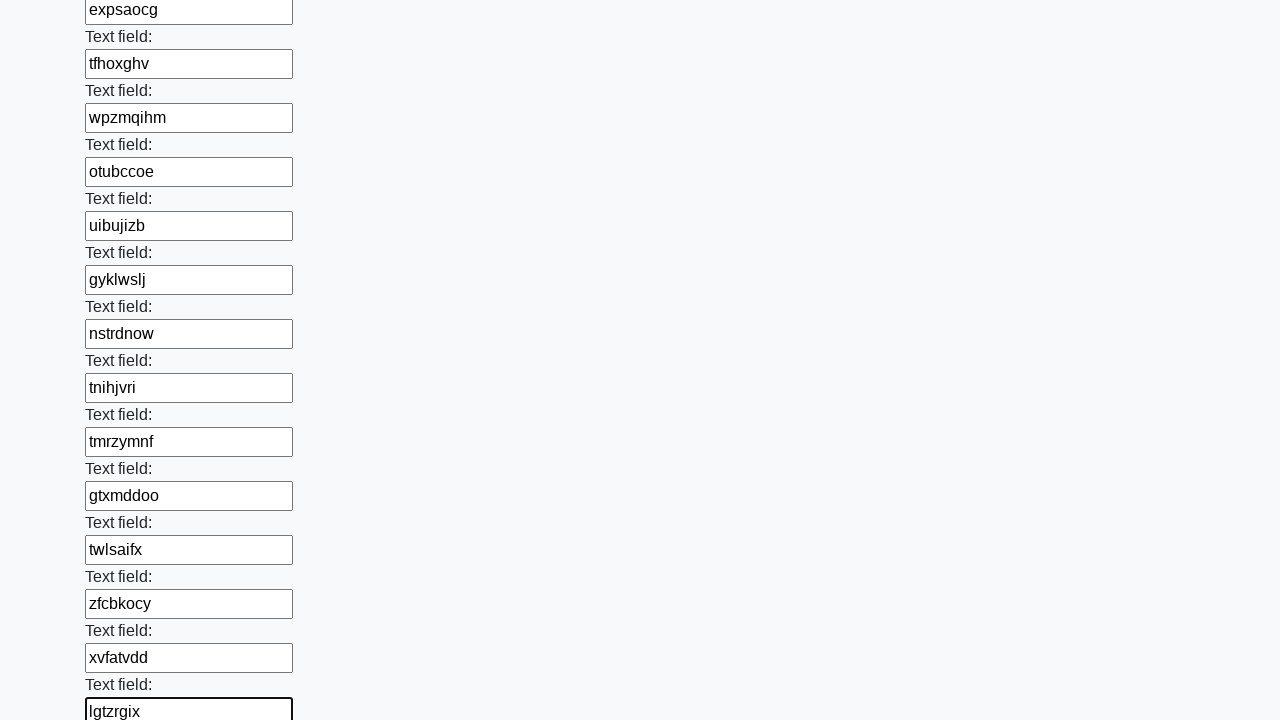

Filled input field with random text: 'roqzgnpp' on input >> nth=78
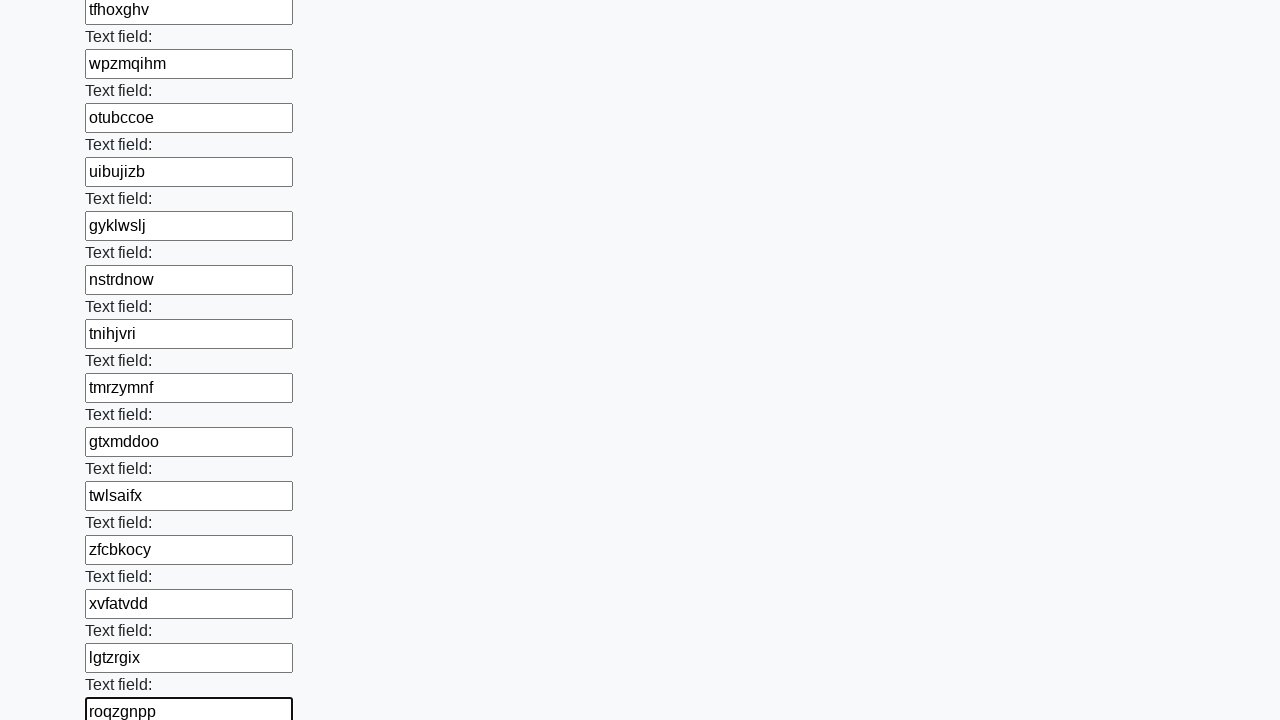

Filled input field with random text: 'pmzjmipk' on input >> nth=79
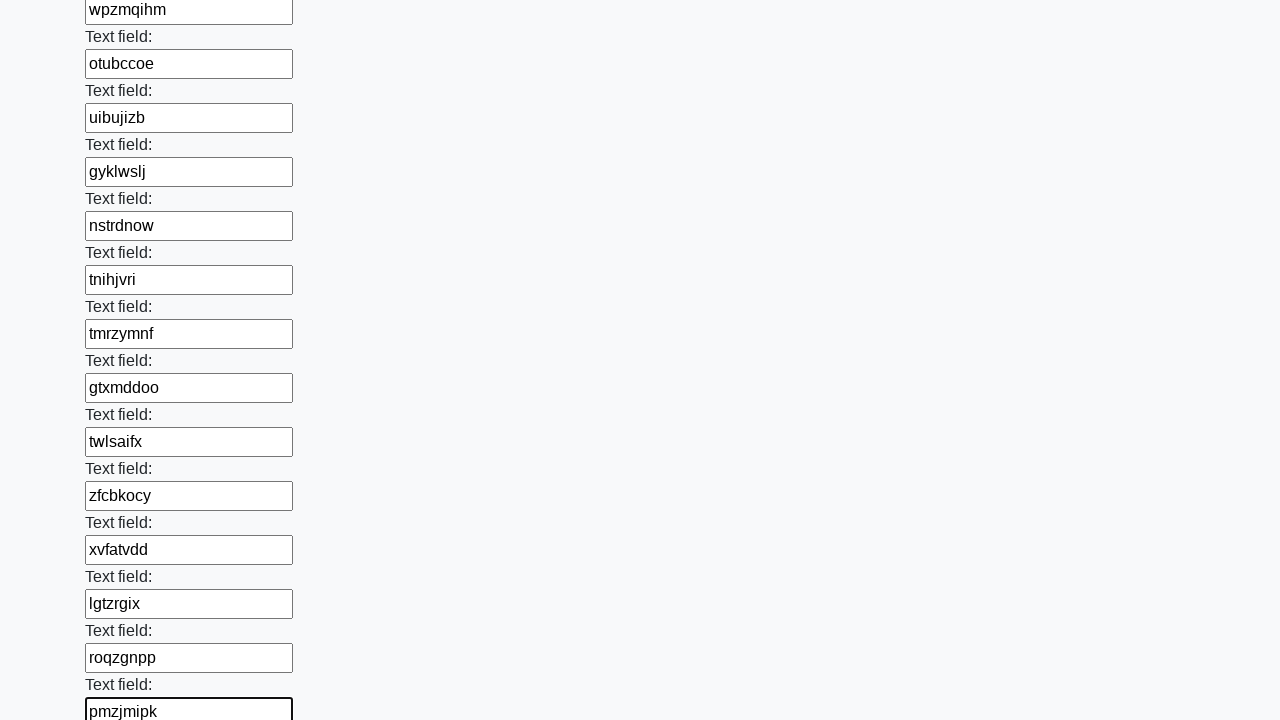

Filled input field with random text: 'pxauvfbe' on input >> nth=80
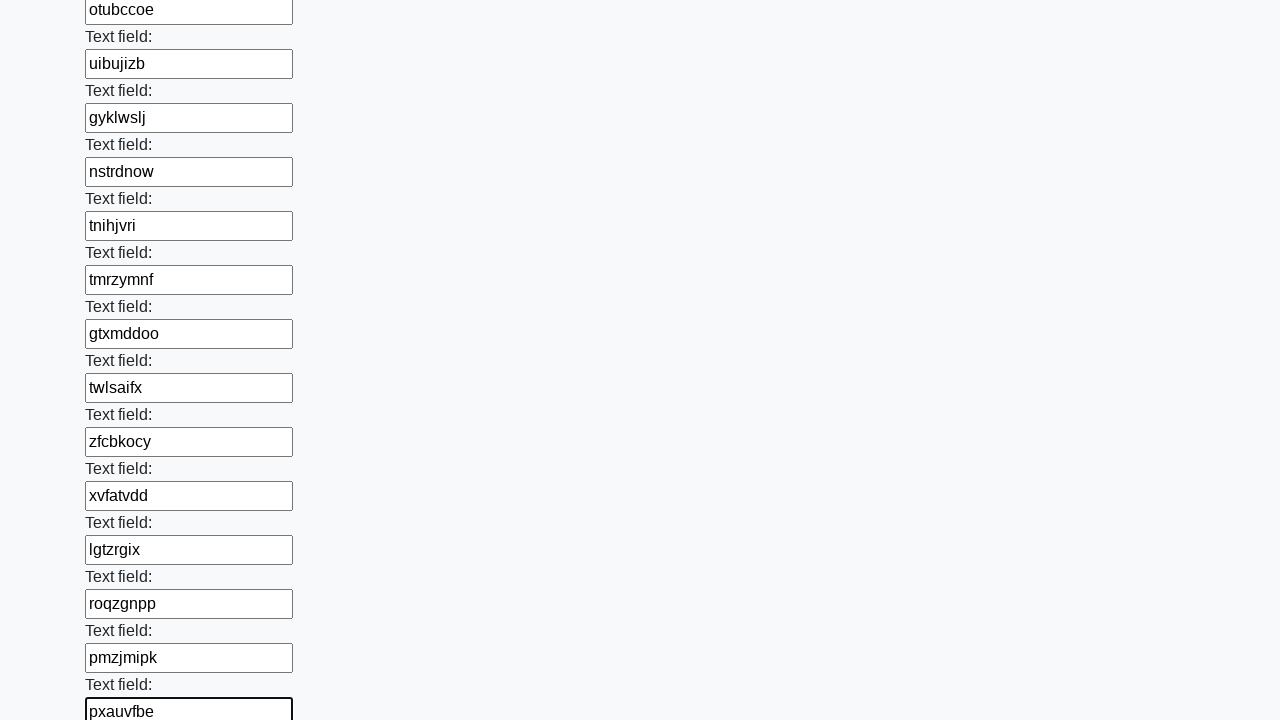

Filled input field with random text: 'qubrxnoz' on input >> nth=81
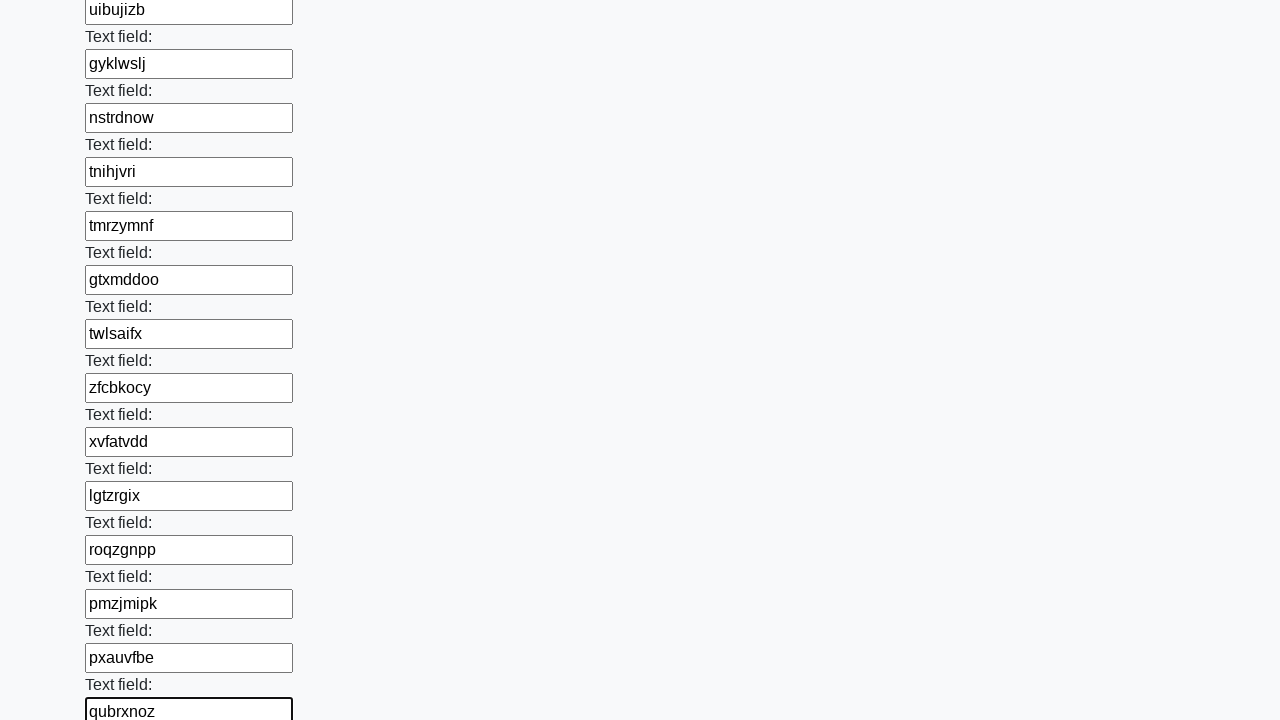

Filled input field with random text: 'jzvtzvqw' on input >> nth=82
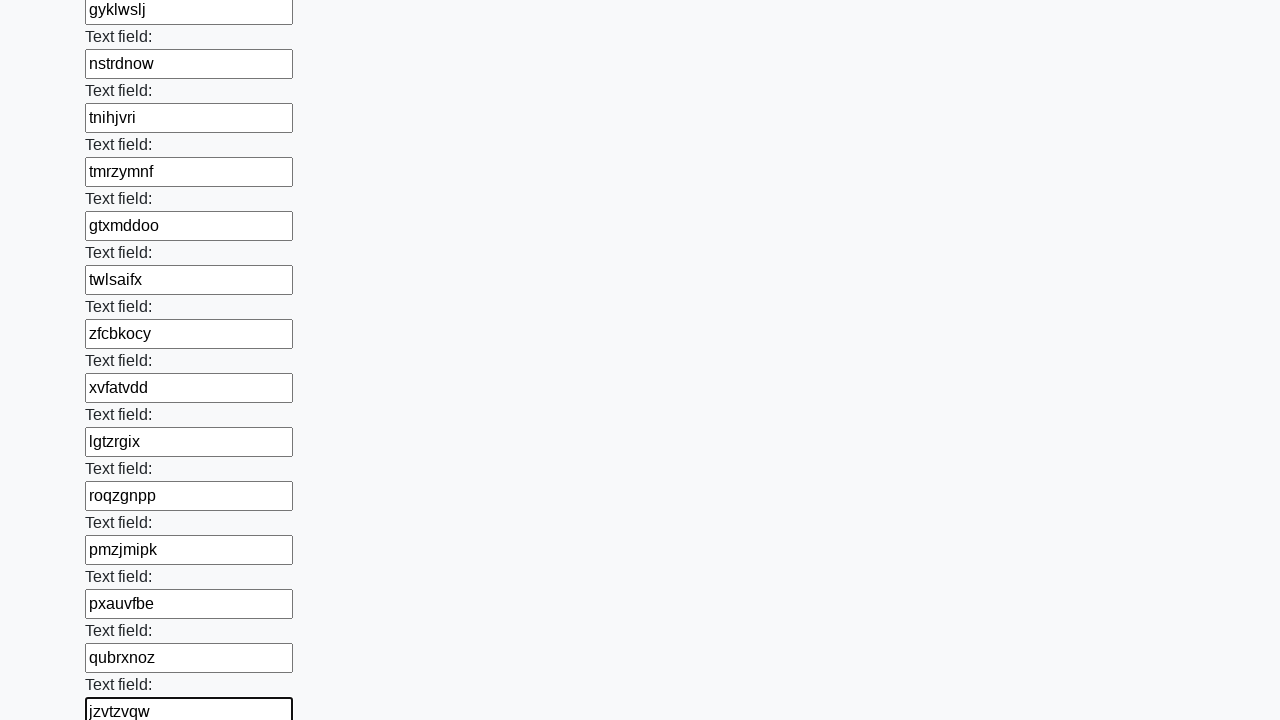

Filled input field with random text: 'xjrrsjjo' on input >> nth=83
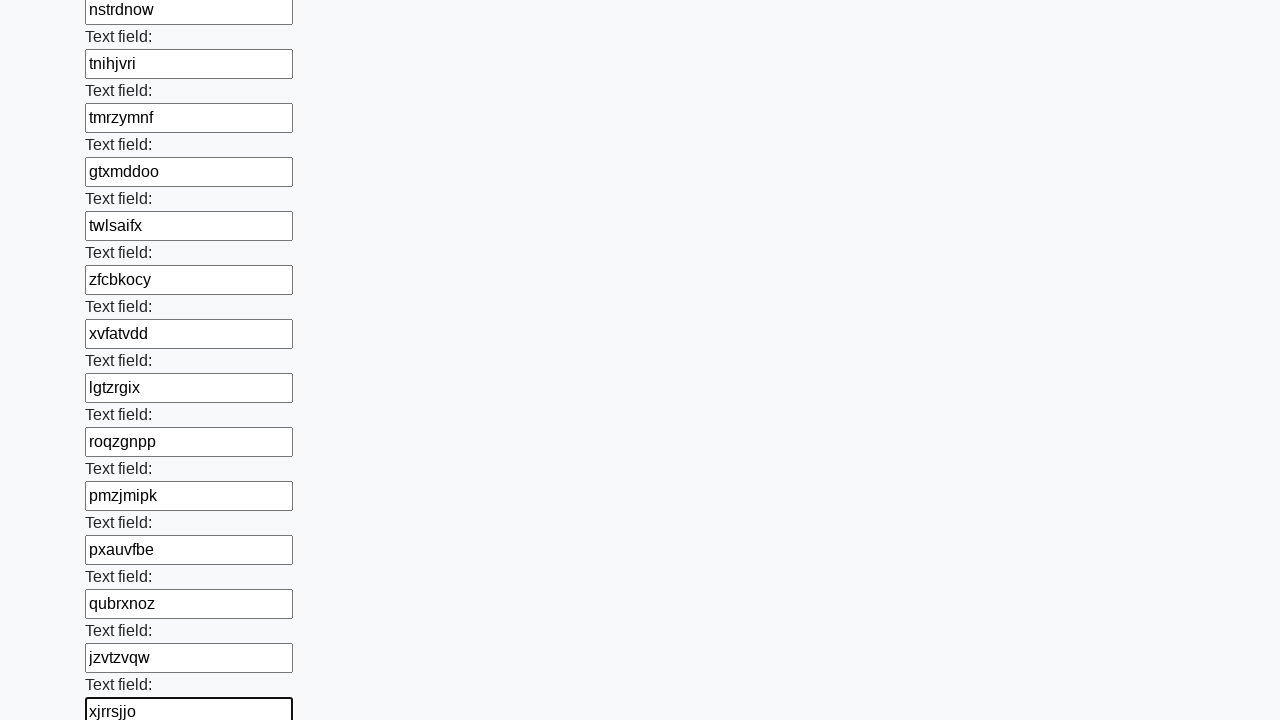

Filled input field with random text: 'fomkxzyu' on input >> nth=84
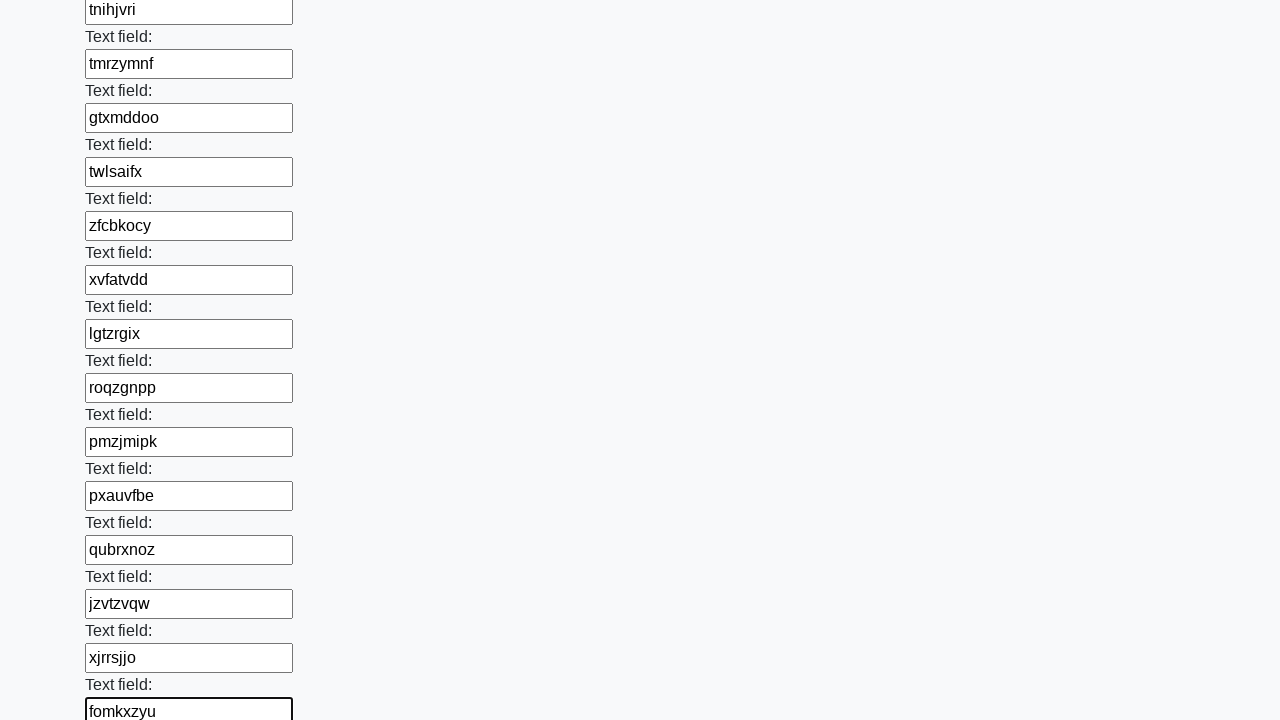

Filled input field with random text: 'udooorlx' on input >> nth=85
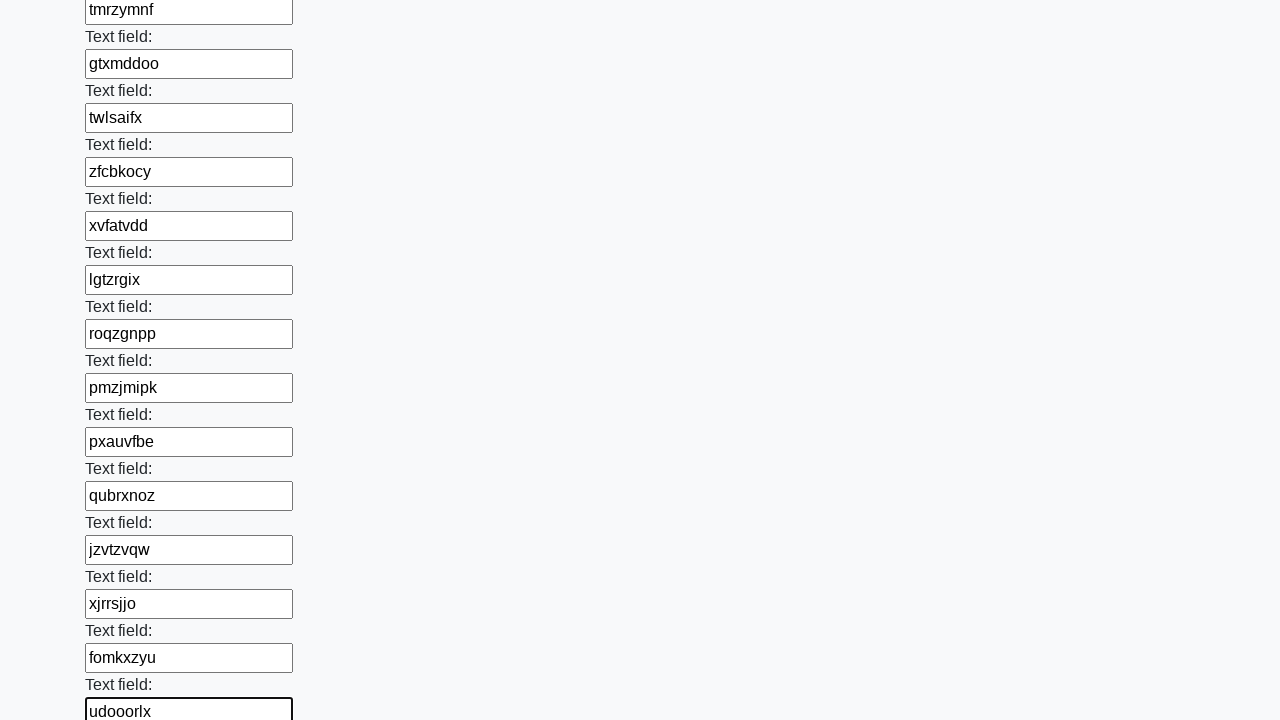

Filled input field with random text: 'unharxzx' on input >> nth=86
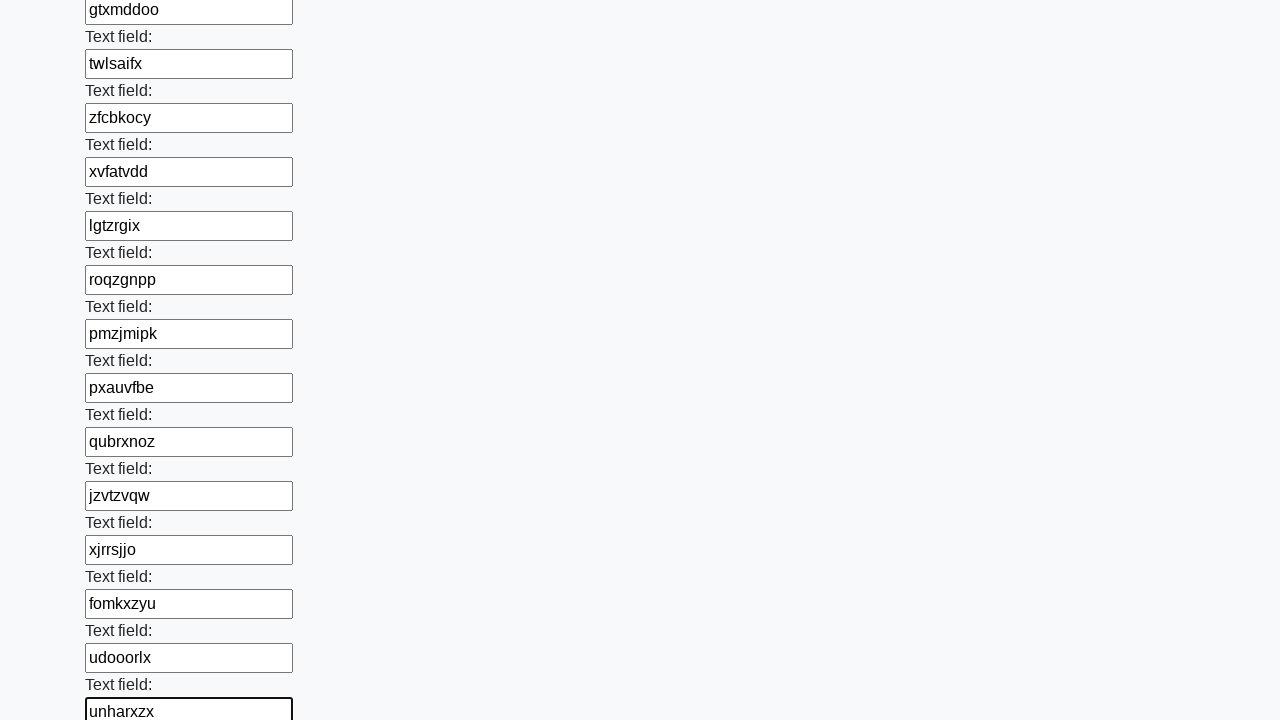

Filled input field with random text: 'izzzpewx' on input >> nth=87
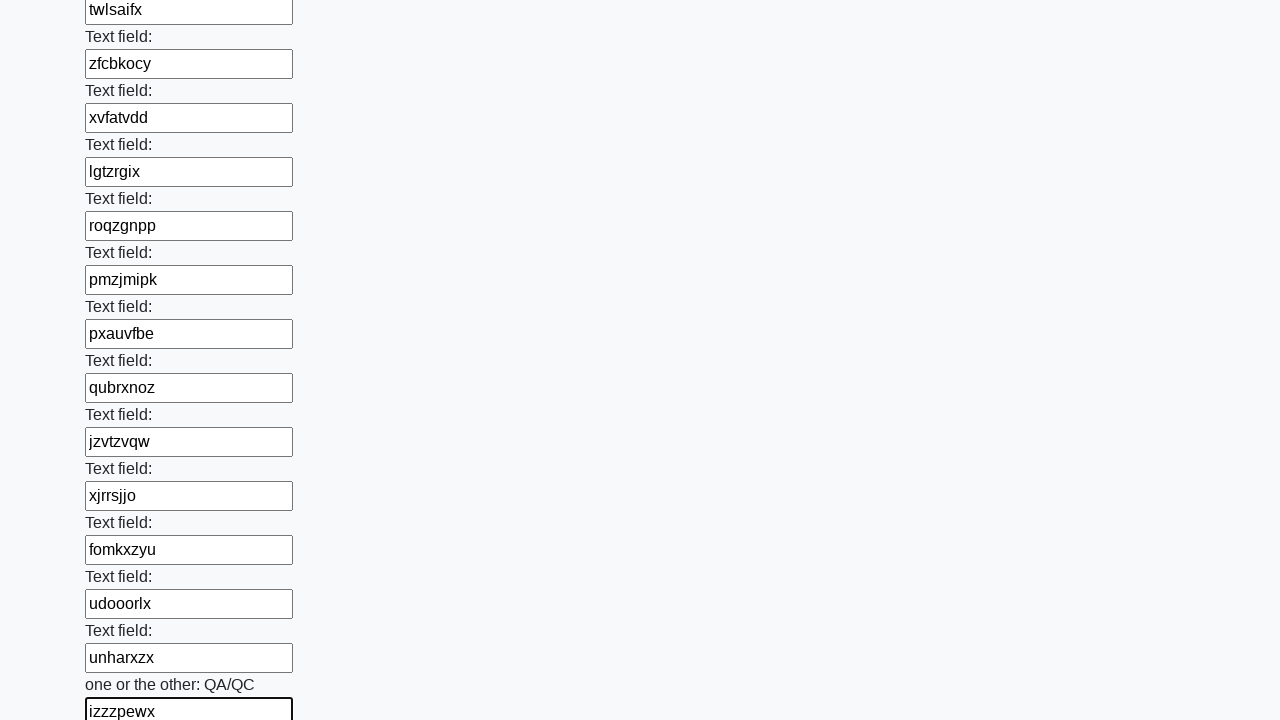

Filled input field with random text: 'amfstryc' on input >> nth=88
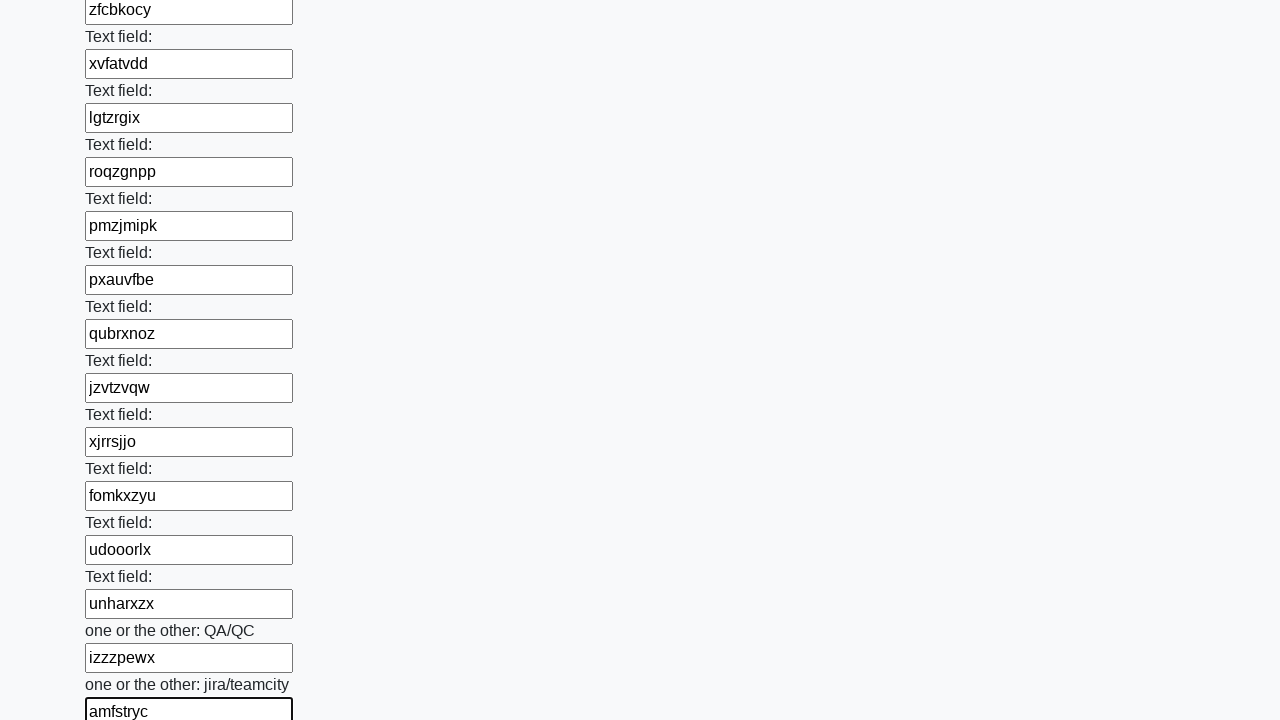

Filled input field with random text: 'gqhbkcvw' on input >> nth=89
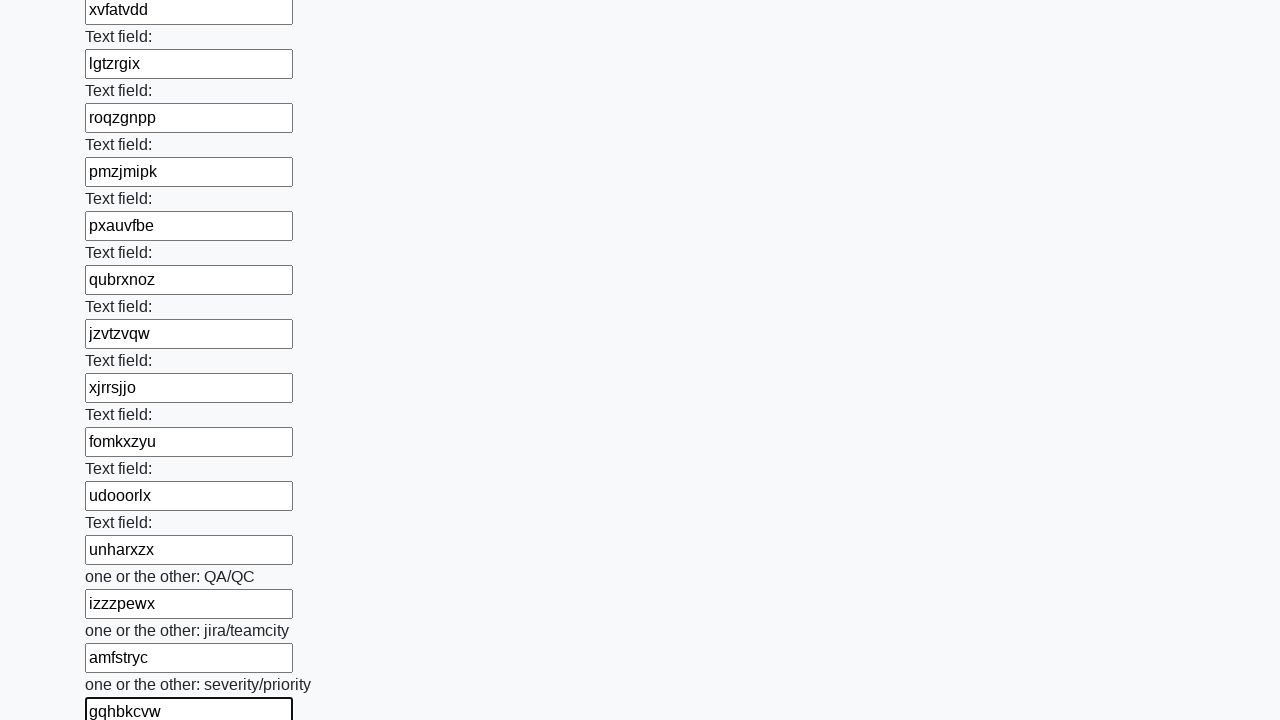

Filled input field with random text: 'uxwqqjpg' on input >> nth=90
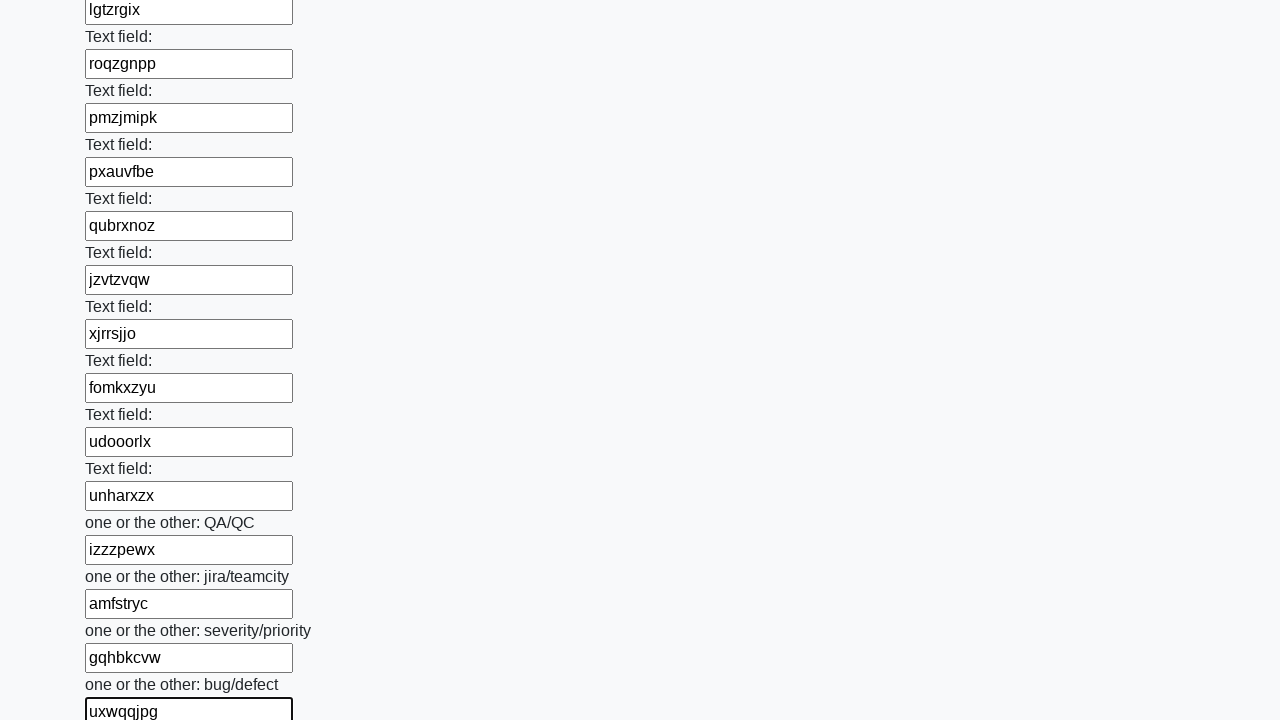

Filled input field with random text: 'jptgfkis' on input >> nth=91
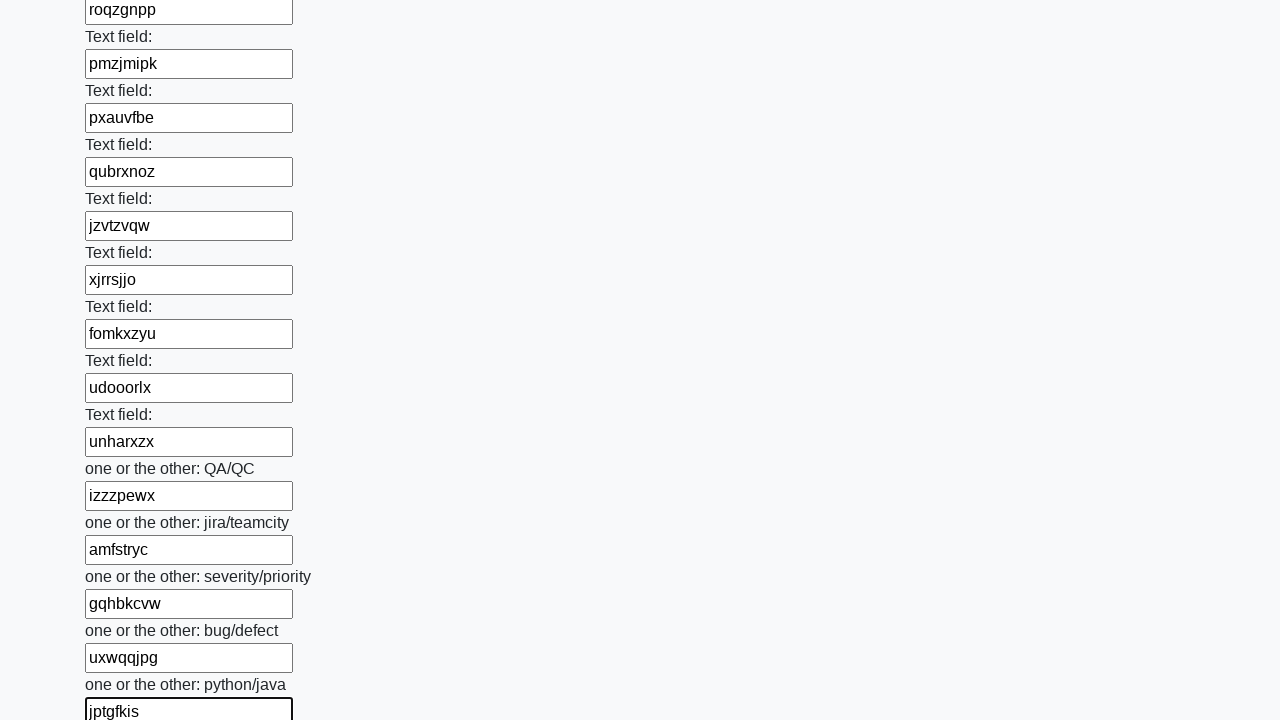

Filled input field with random text: 'amlamjvm' on input >> nth=92
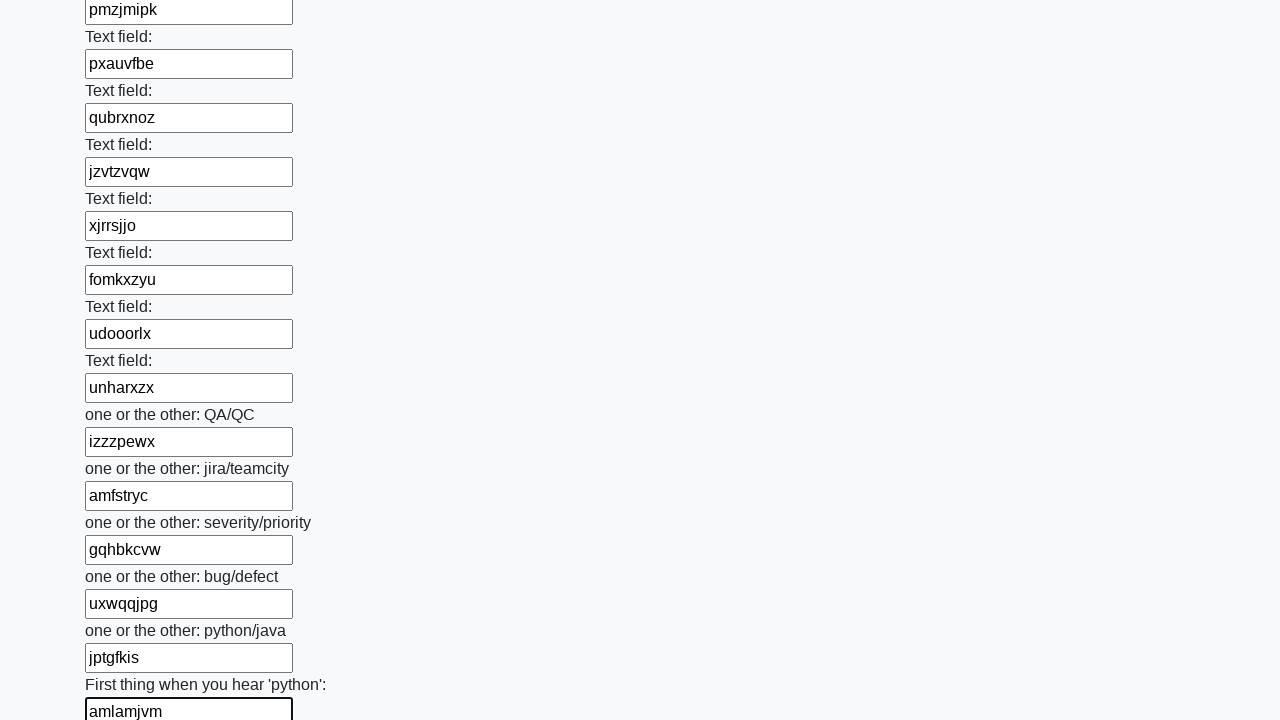

Filled input field with random text: 'nyvqdgbw' on input >> nth=93
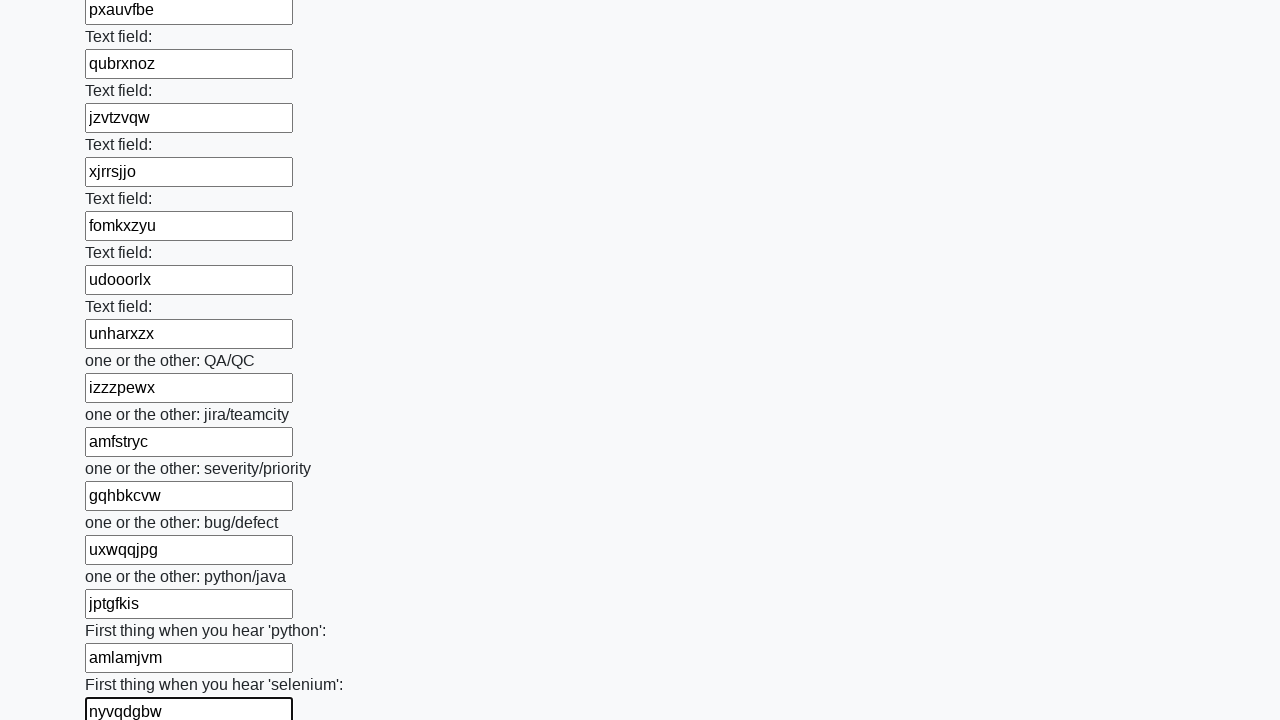

Filled input field with random text: 'dycufyot' on input >> nth=94
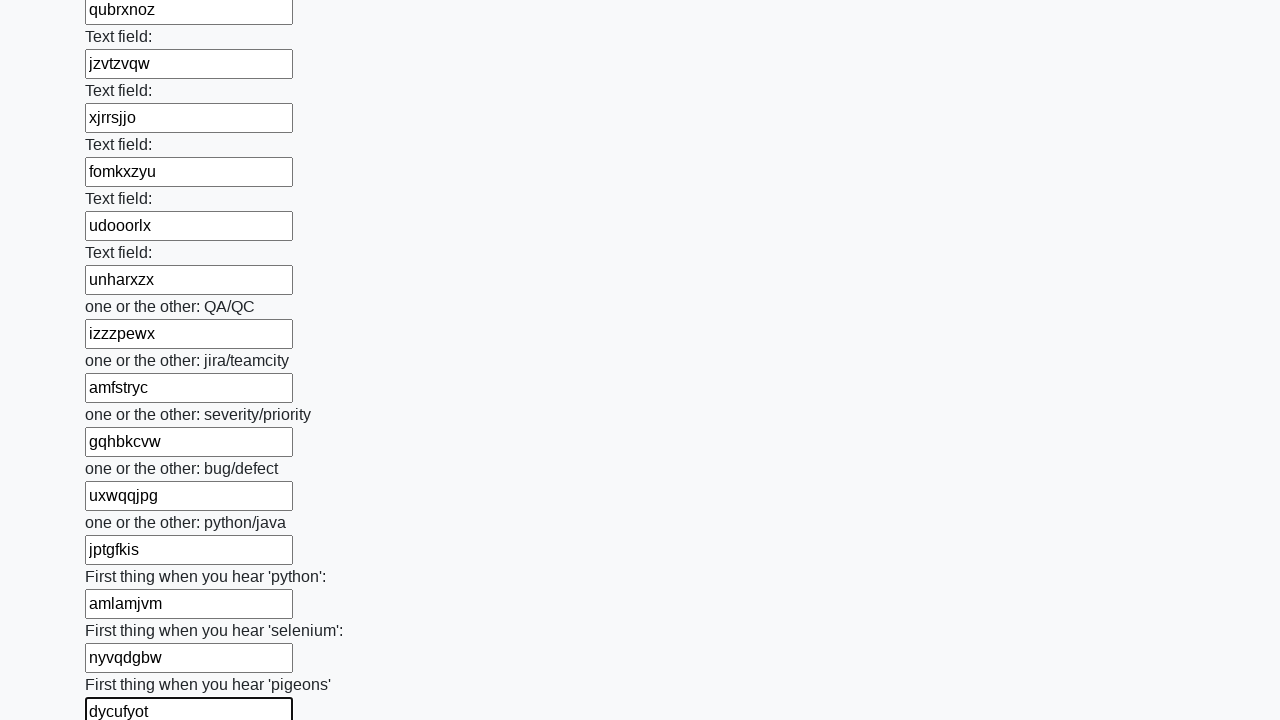

Filled input field with random text: 'ggzyoqch' on input >> nth=95
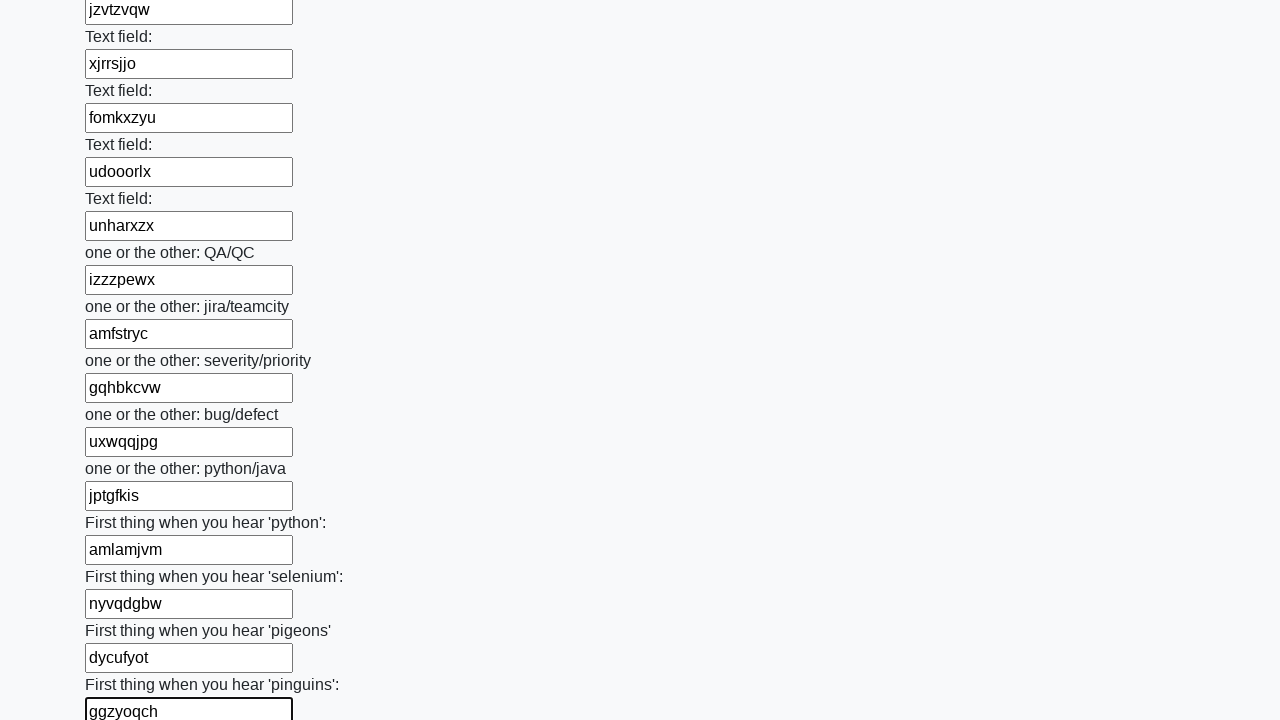

Filled input field with random text: 'oncvorcp' on input >> nth=96
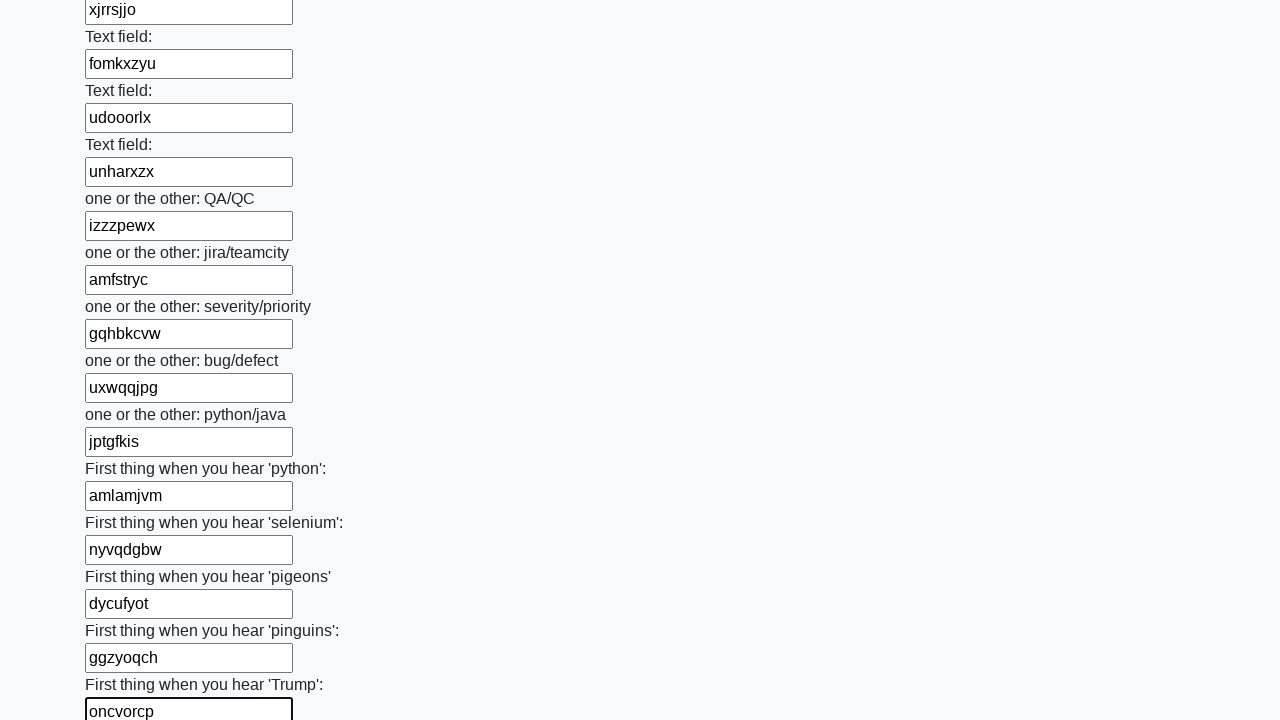

Filled input field with random text: 'ewqtdnyb' on input >> nth=97
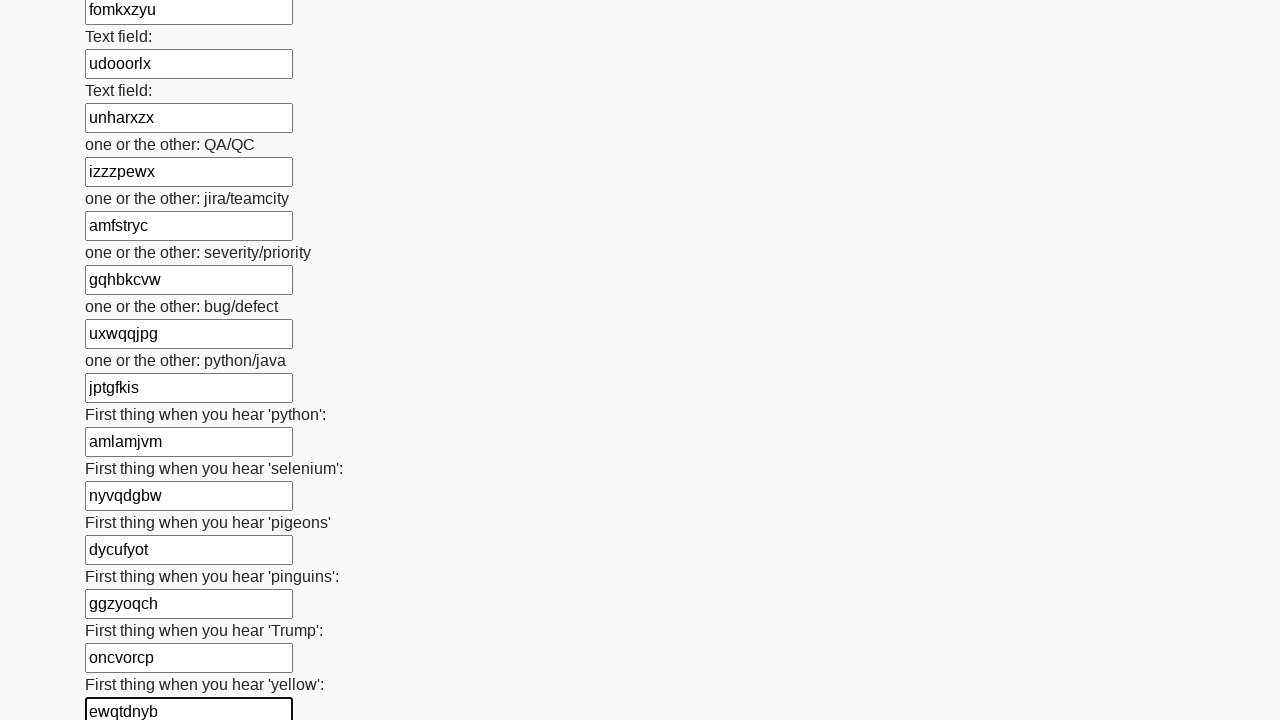

Filled input field with random text: 'qbtkvoaw' on input >> nth=98
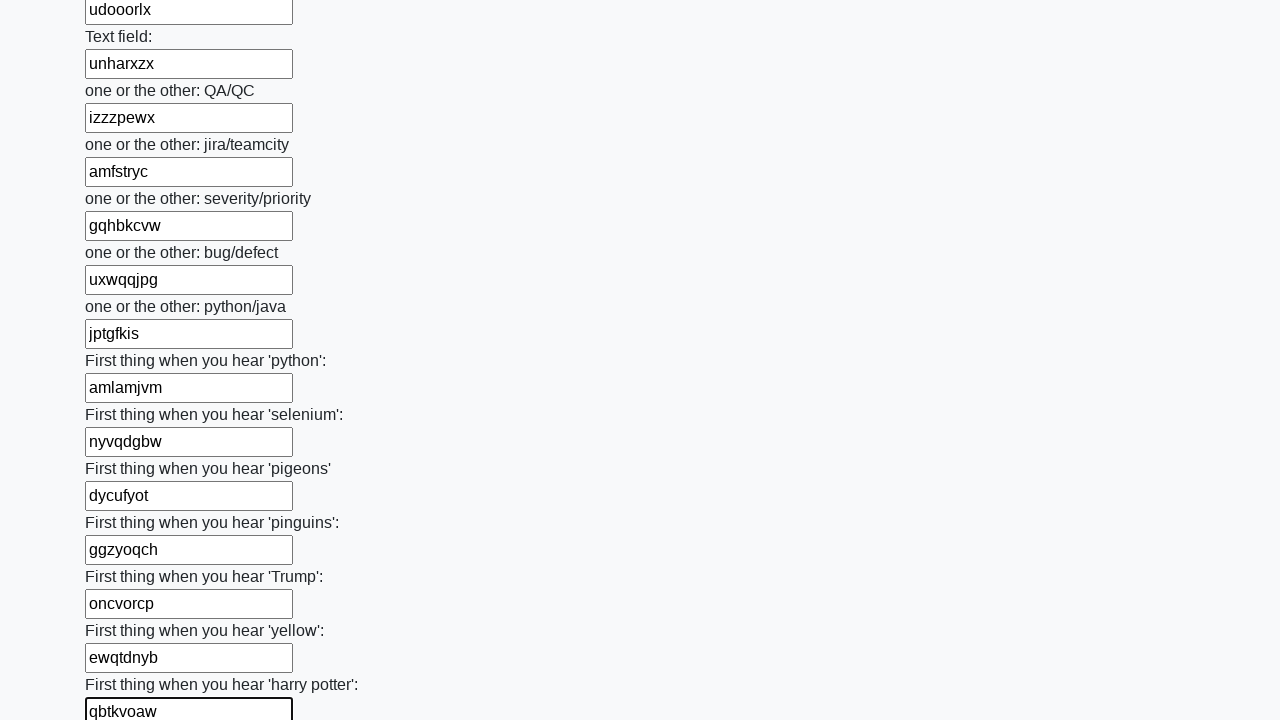

Filled input field with random text: 'xnrfnepd' on input >> nth=99
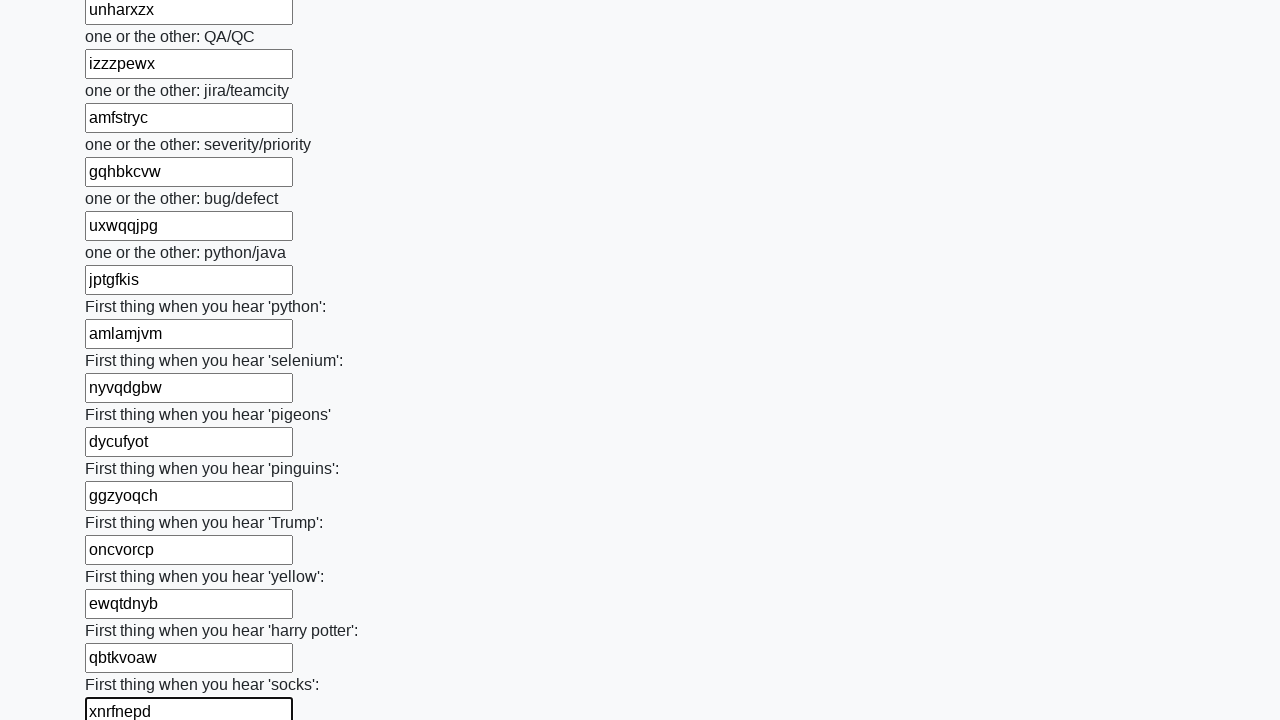

Clicked submit button to submit the huge form at (123, 611) on button.btn
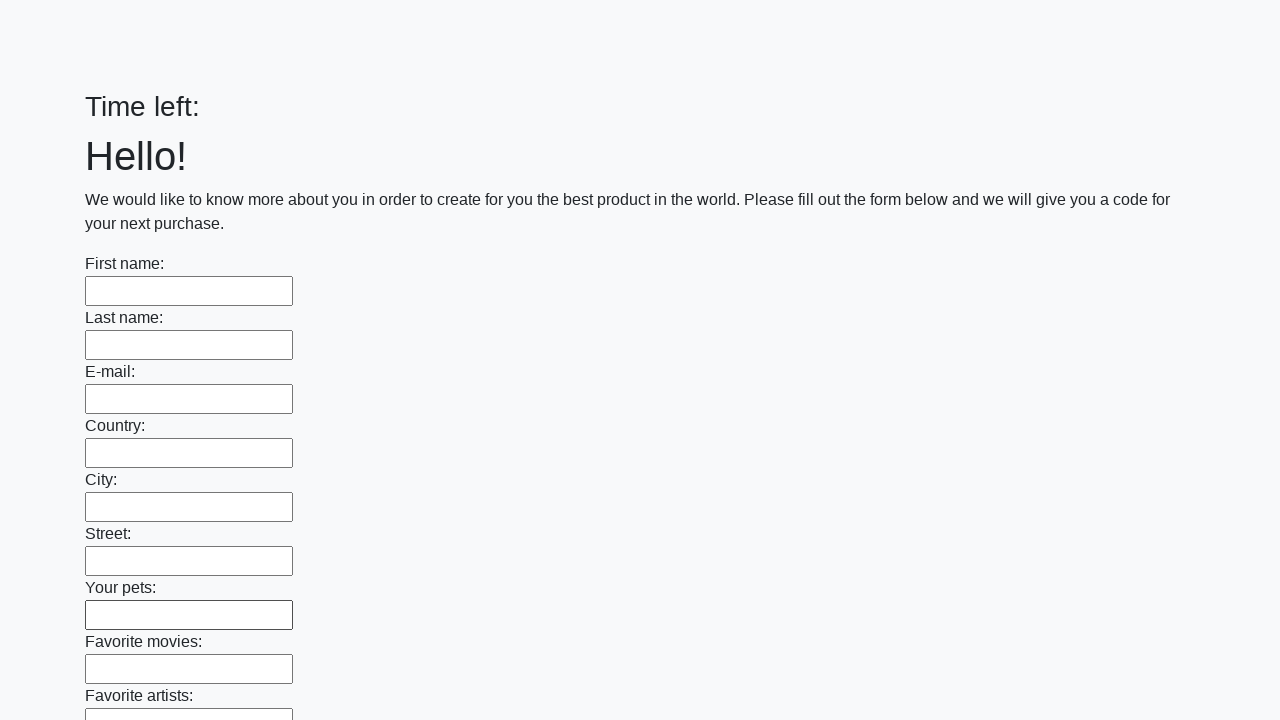

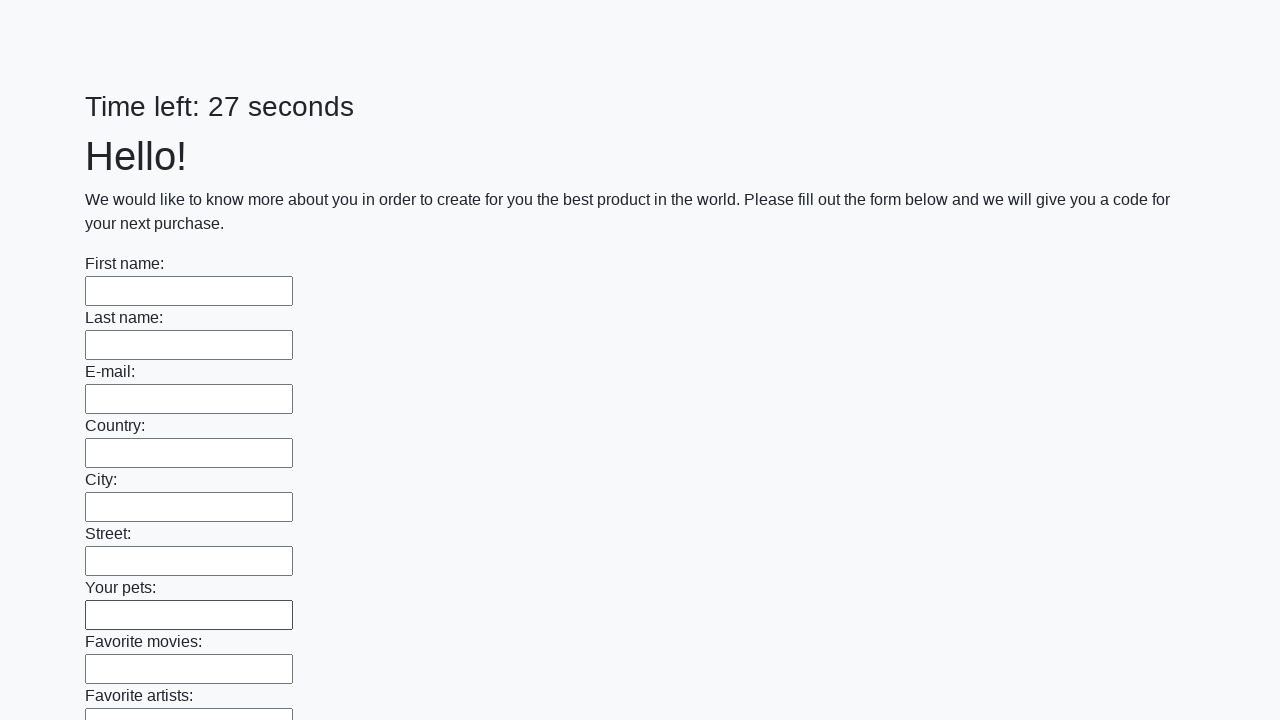